Tests jQuery UI datepicker widget by switching to the demo iframe, opening the datepicker, navigating to a specific month/year (September 2024), and selecting a specific date (1st).

Starting URL: https://jqueryui.com/datepicker/

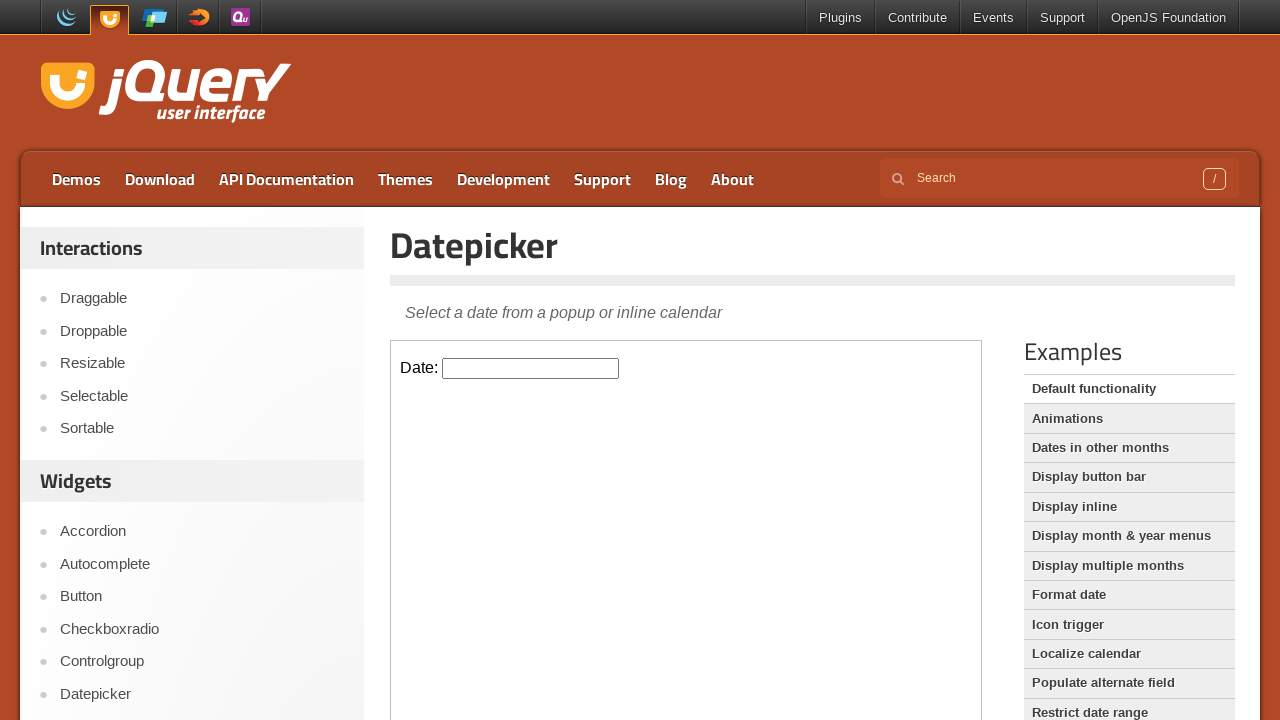

Located demo iframe
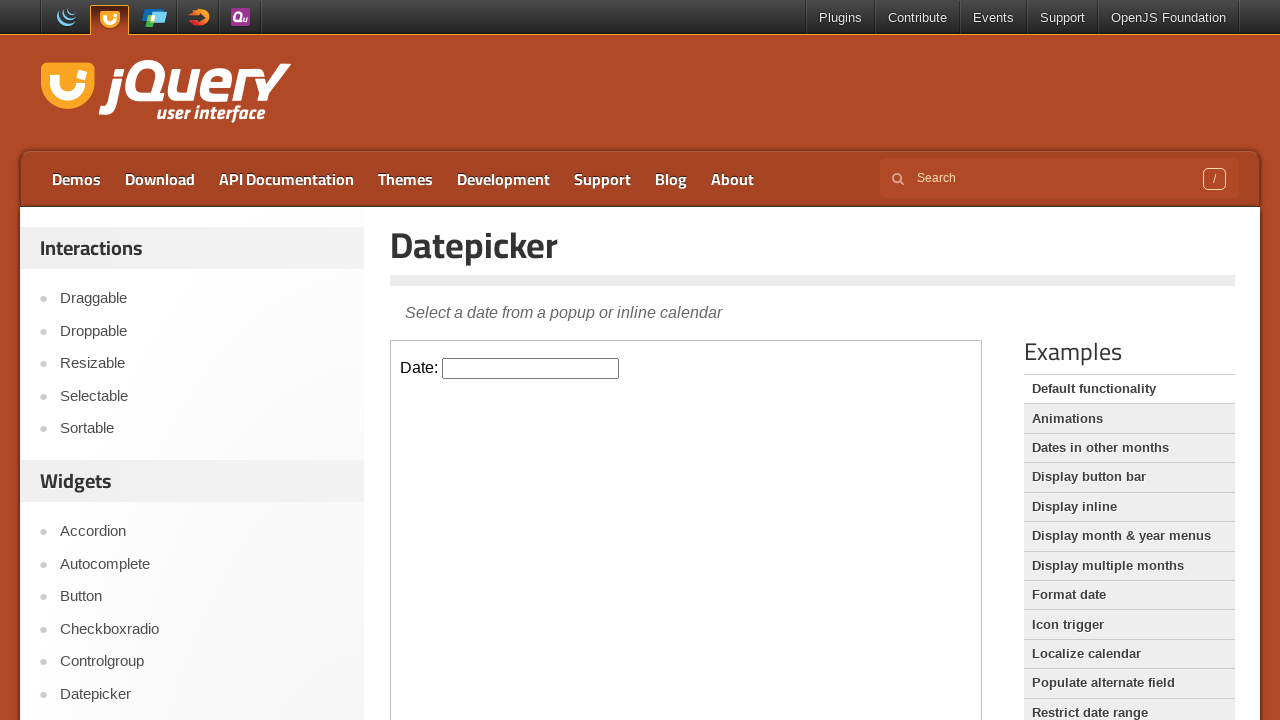

Clicked datepicker input to open calendar at (531, 368) on iframe.demo-frame >> internal:control=enter-frame >> #datepicker
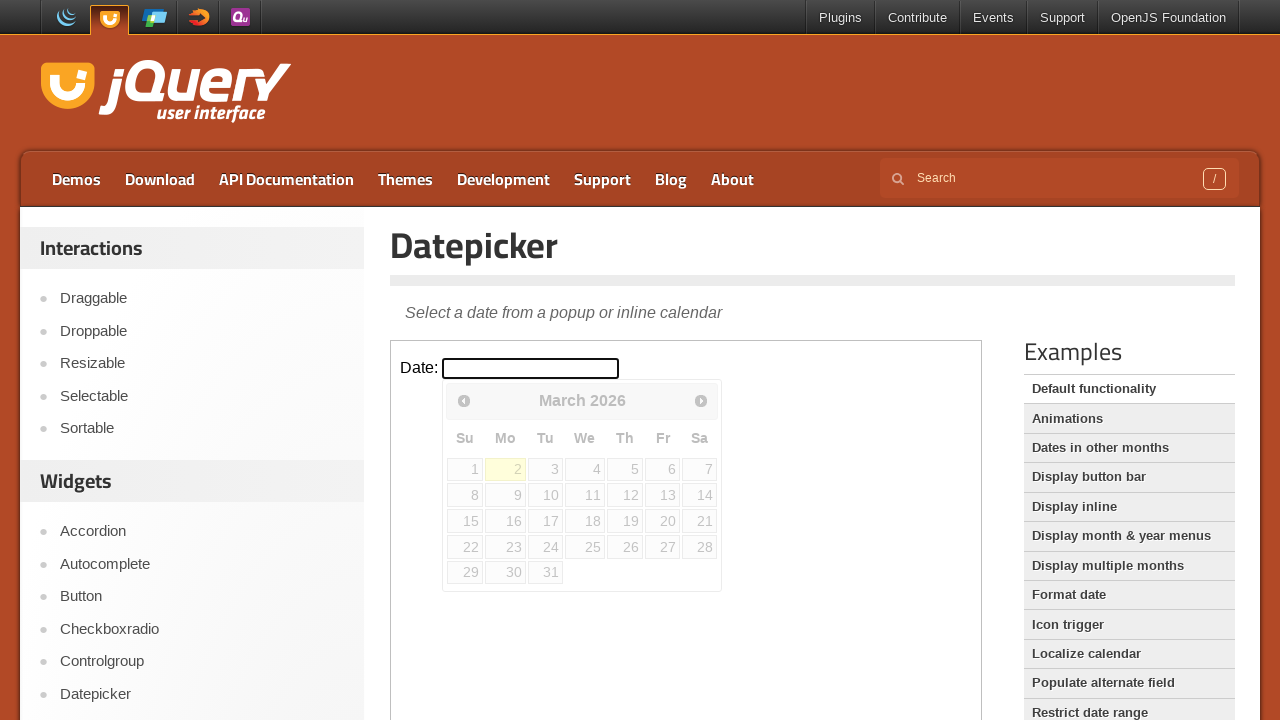

Retrieved current month from datepicker
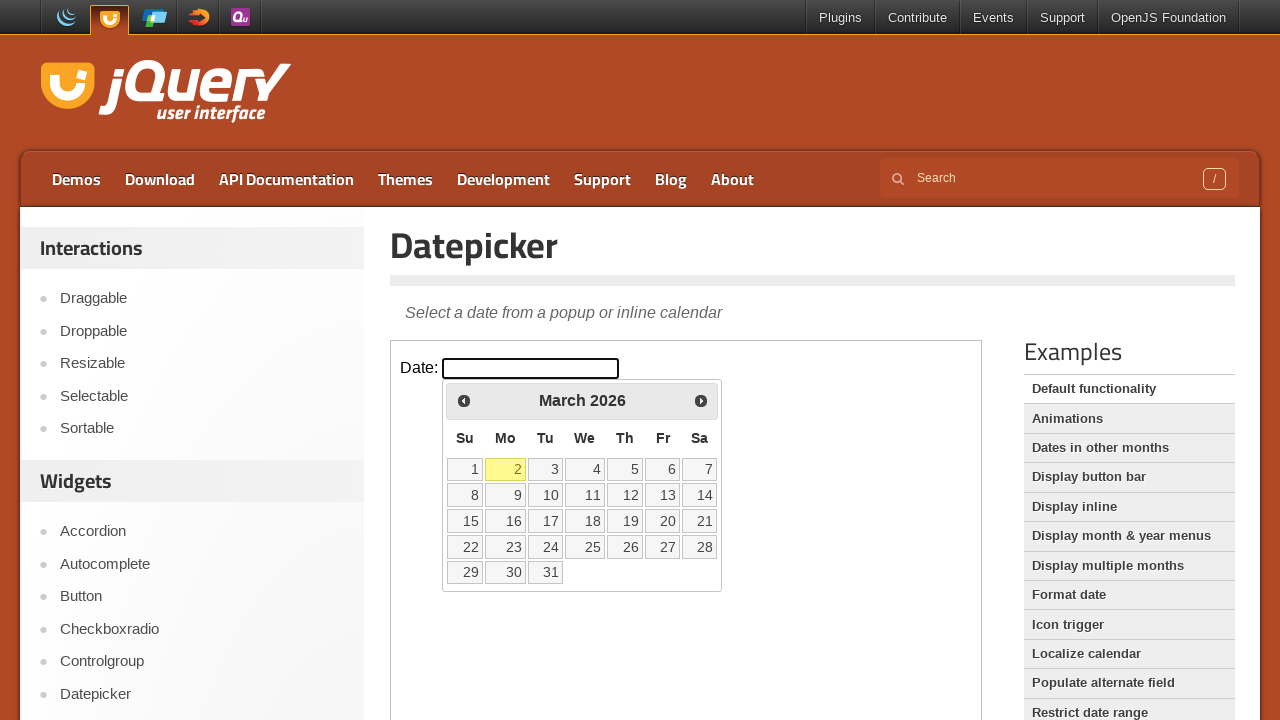

Retrieved current year from datepicker
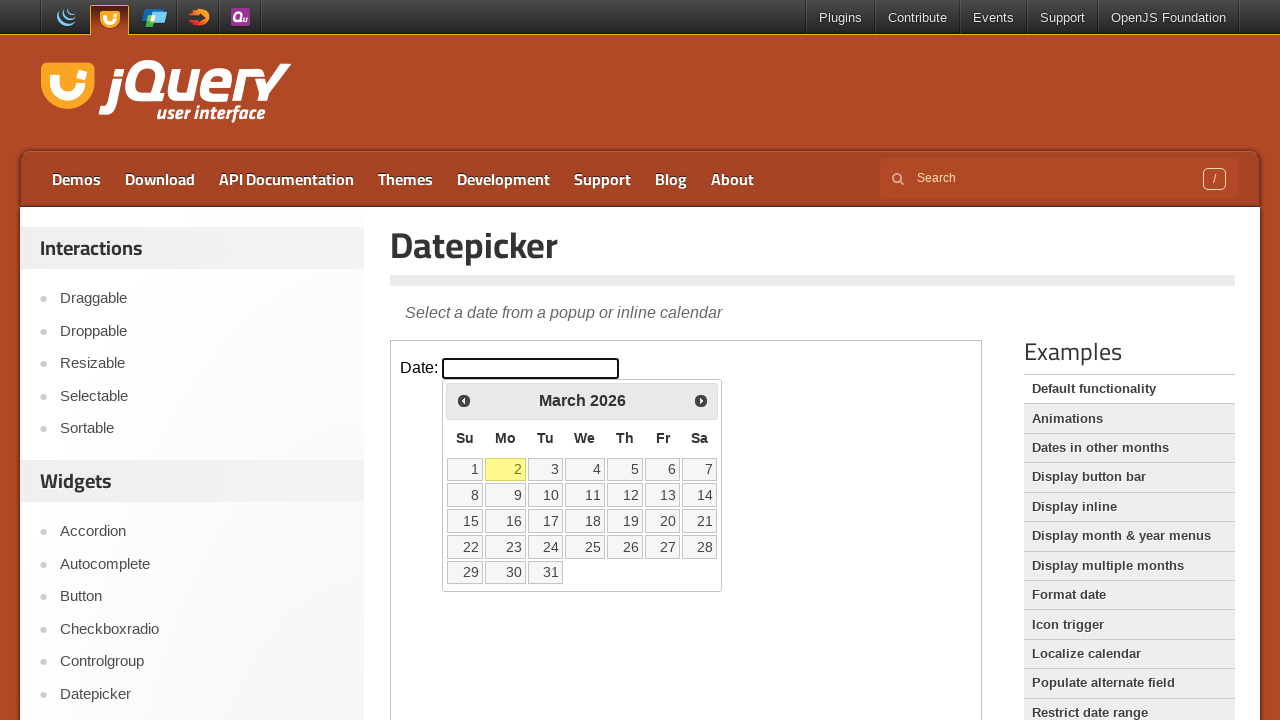

Clicked Prev button to navigate to previous month at (464, 400) on iframe.demo-frame >> internal:control=enter-frame >> a[title='Prev']
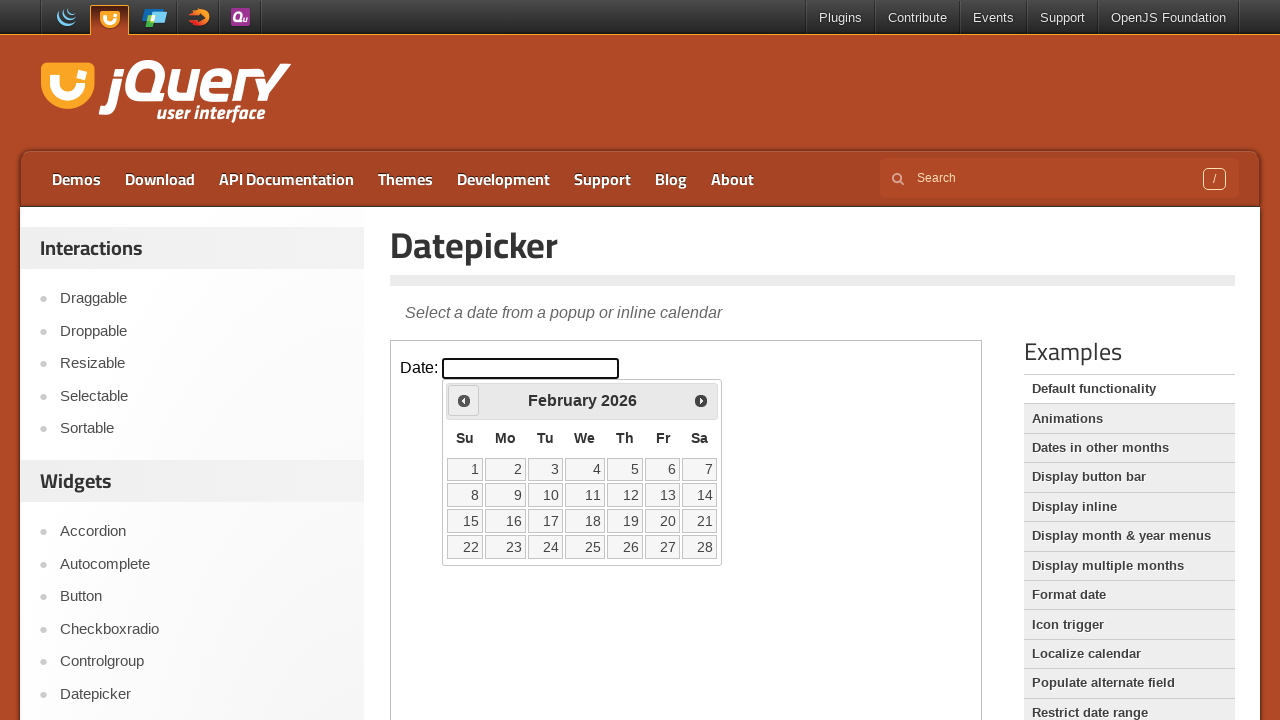

Waited 300ms for calendar to update
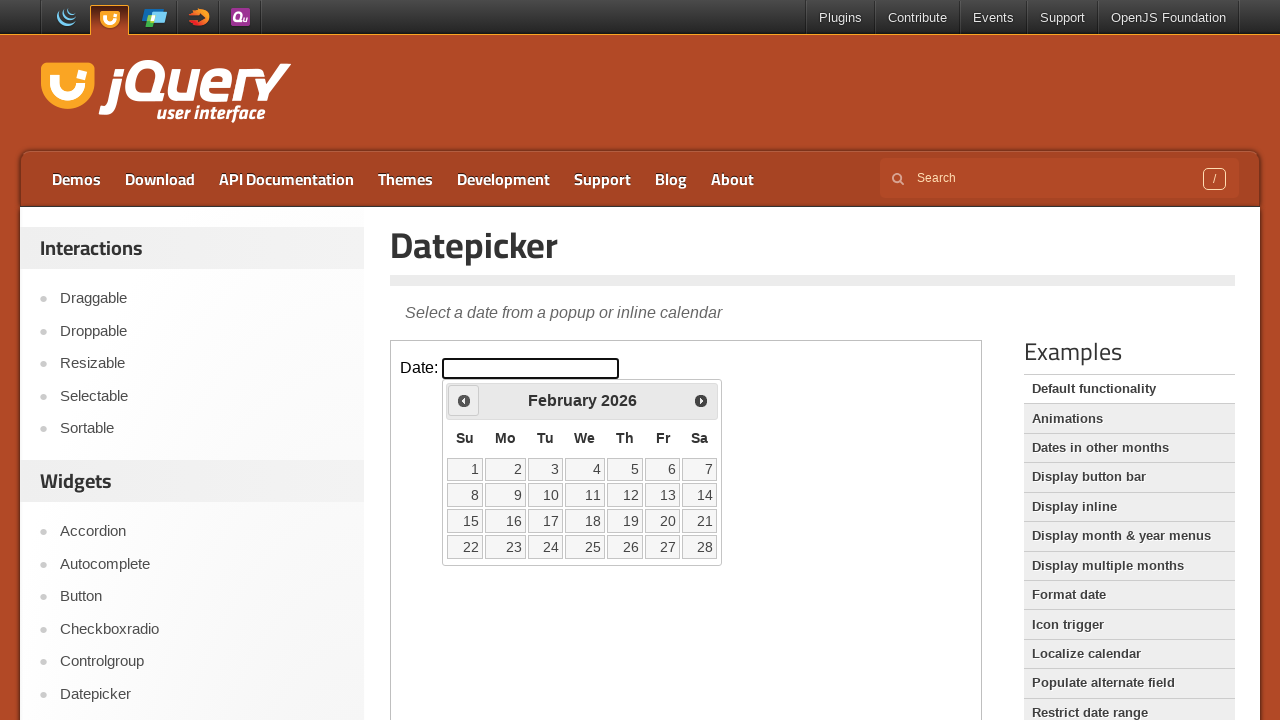

Retrieved current month from datepicker
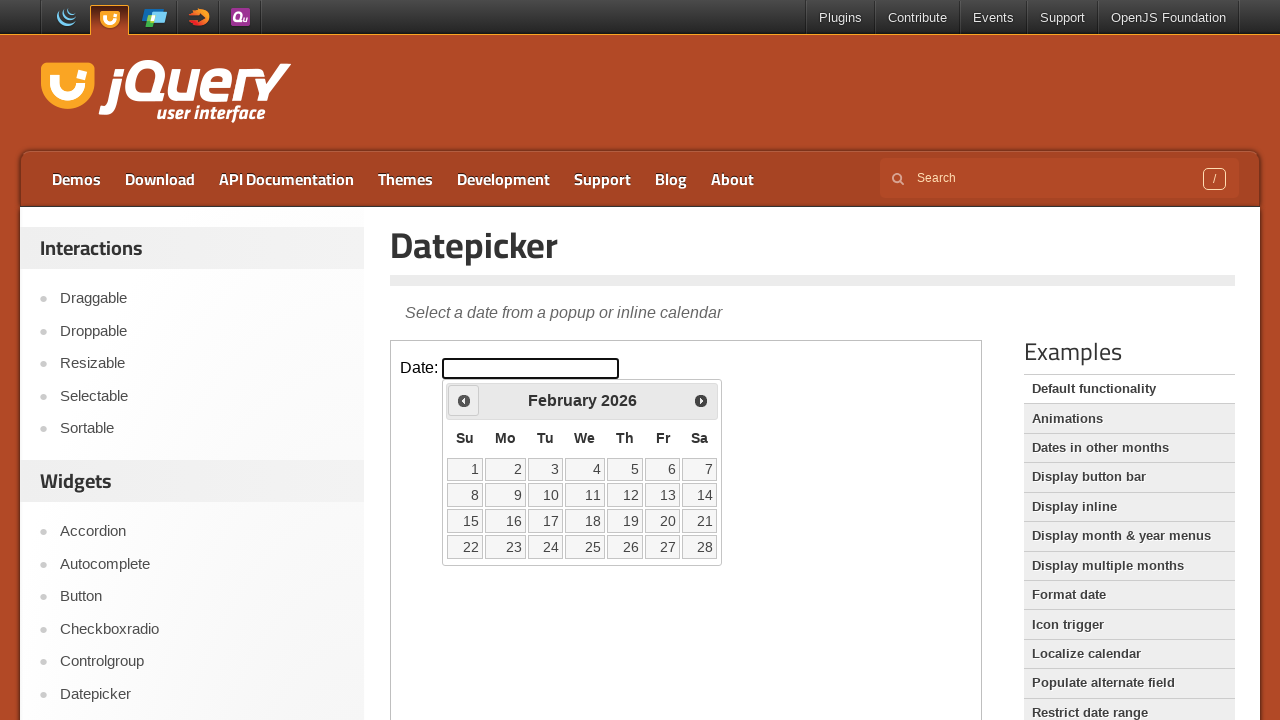

Retrieved current year from datepicker
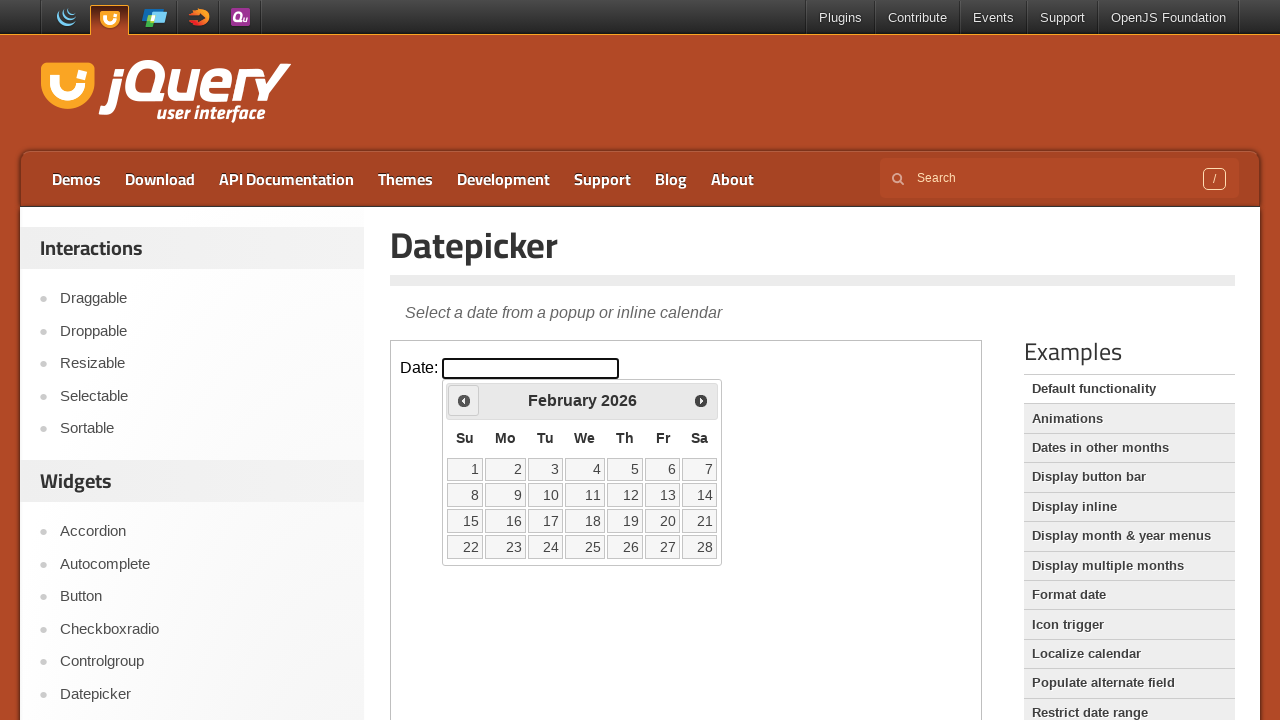

Clicked Prev button to navigate to previous month at (464, 400) on iframe.demo-frame >> internal:control=enter-frame >> a[title='Prev']
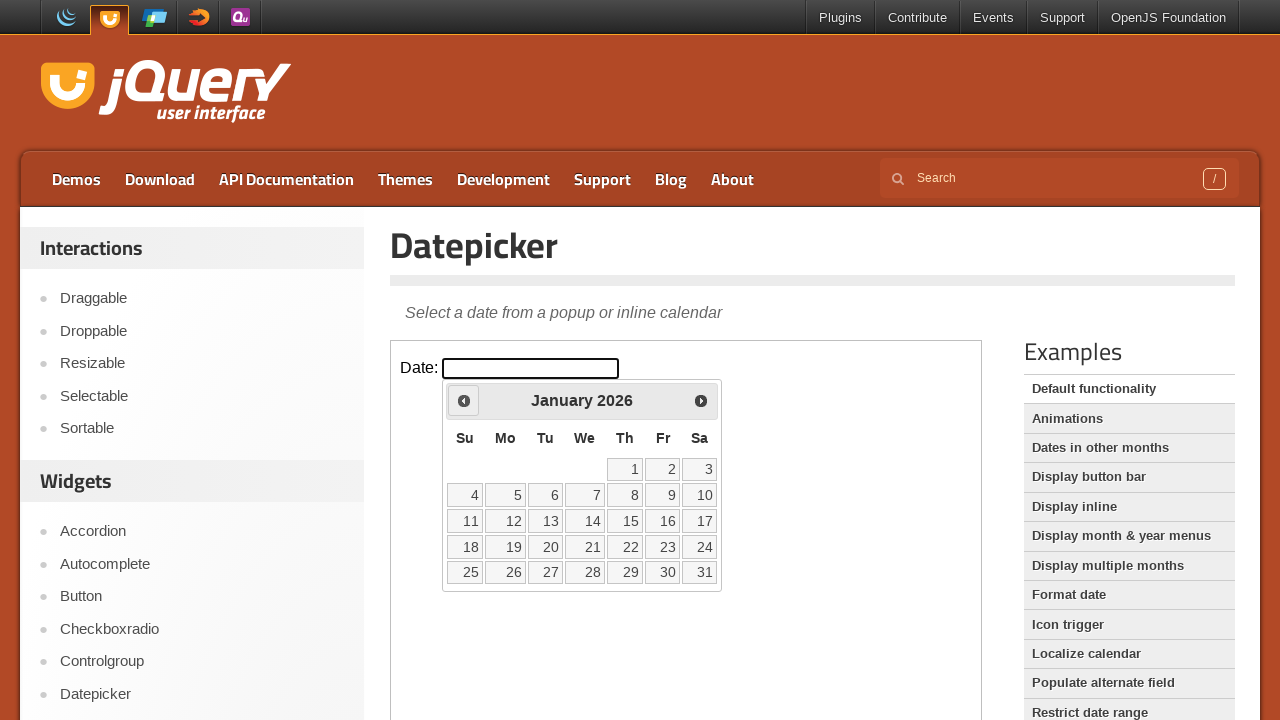

Waited 300ms for calendar to update
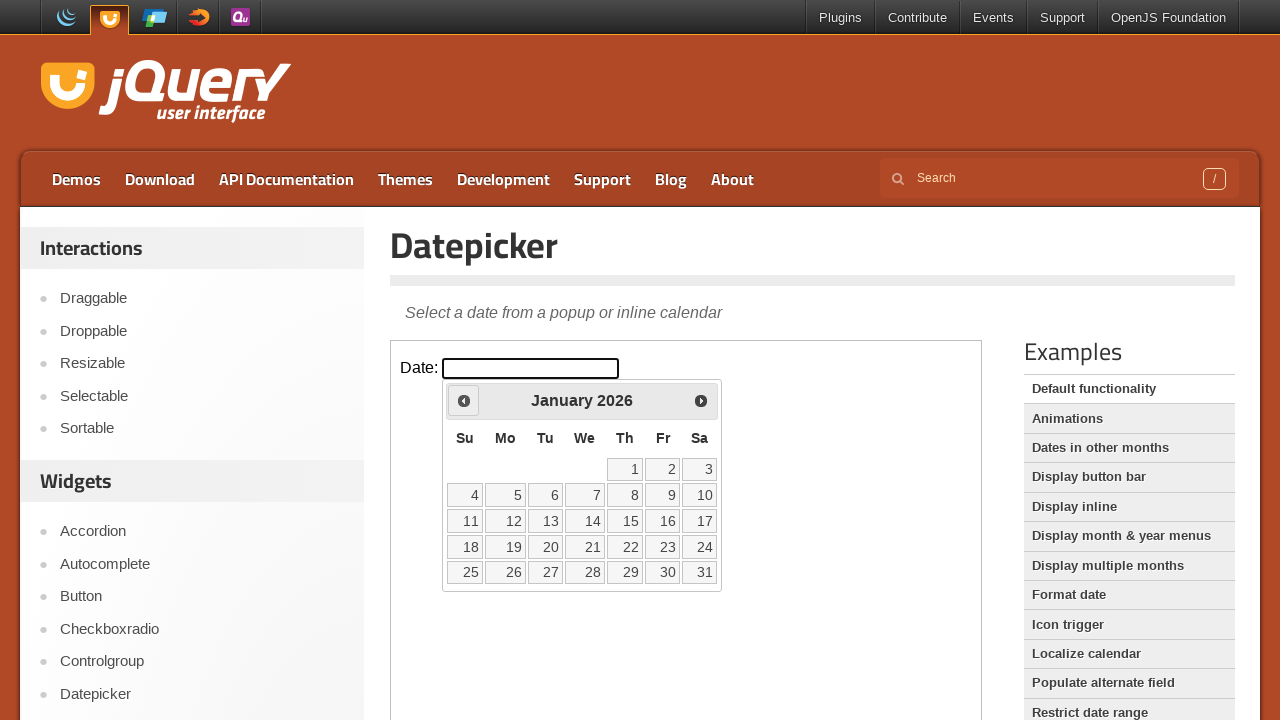

Retrieved current month from datepicker
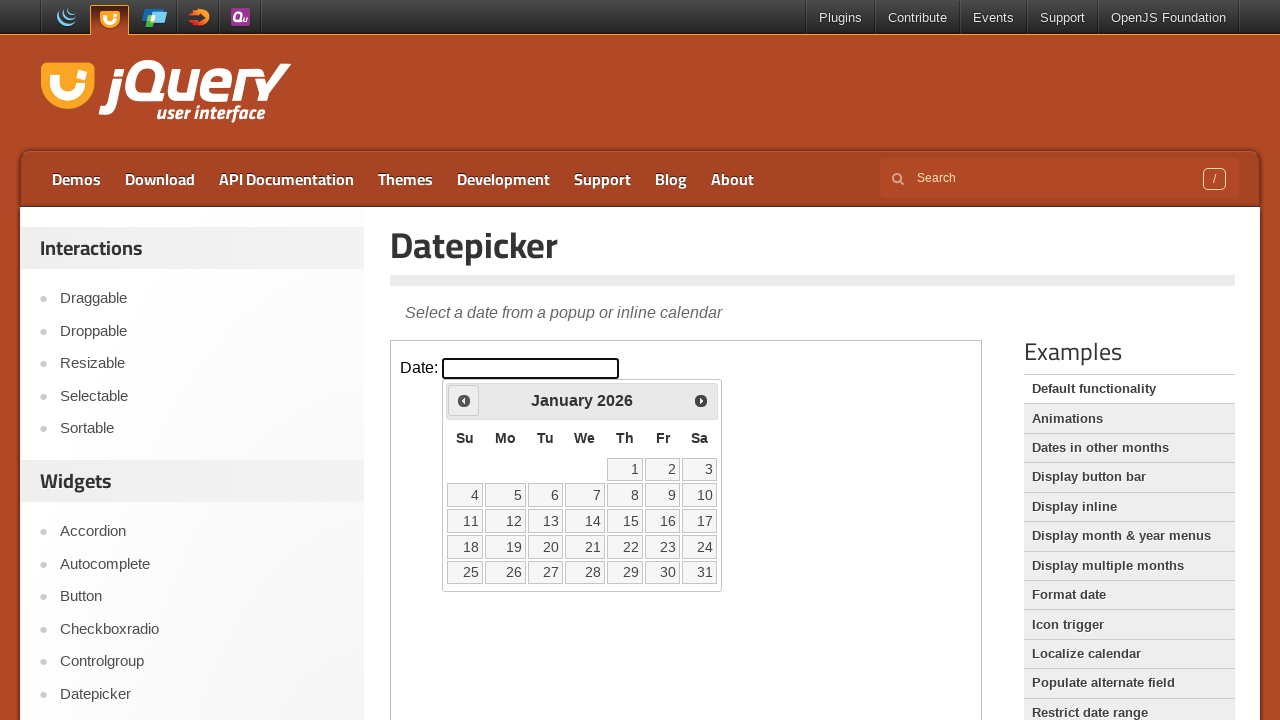

Retrieved current year from datepicker
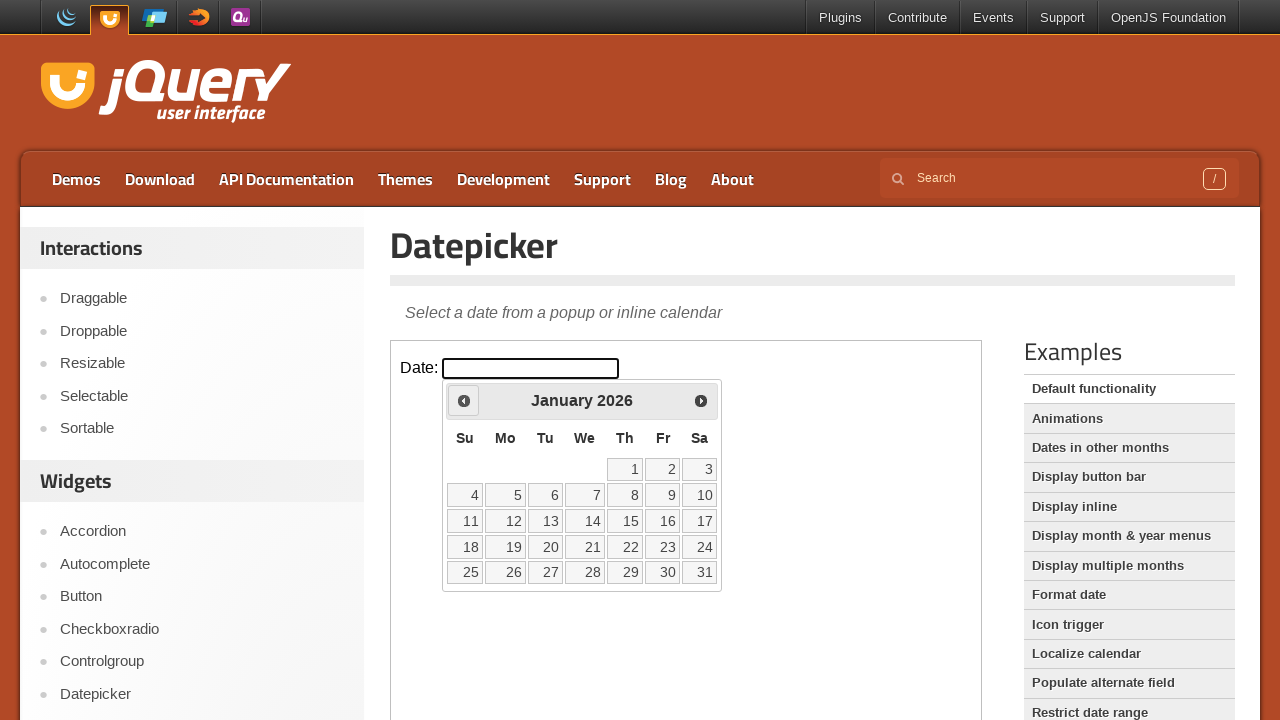

Clicked Prev button to navigate to previous month at (464, 400) on iframe.demo-frame >> internal:control=enter-frame >> a[title='Prev']
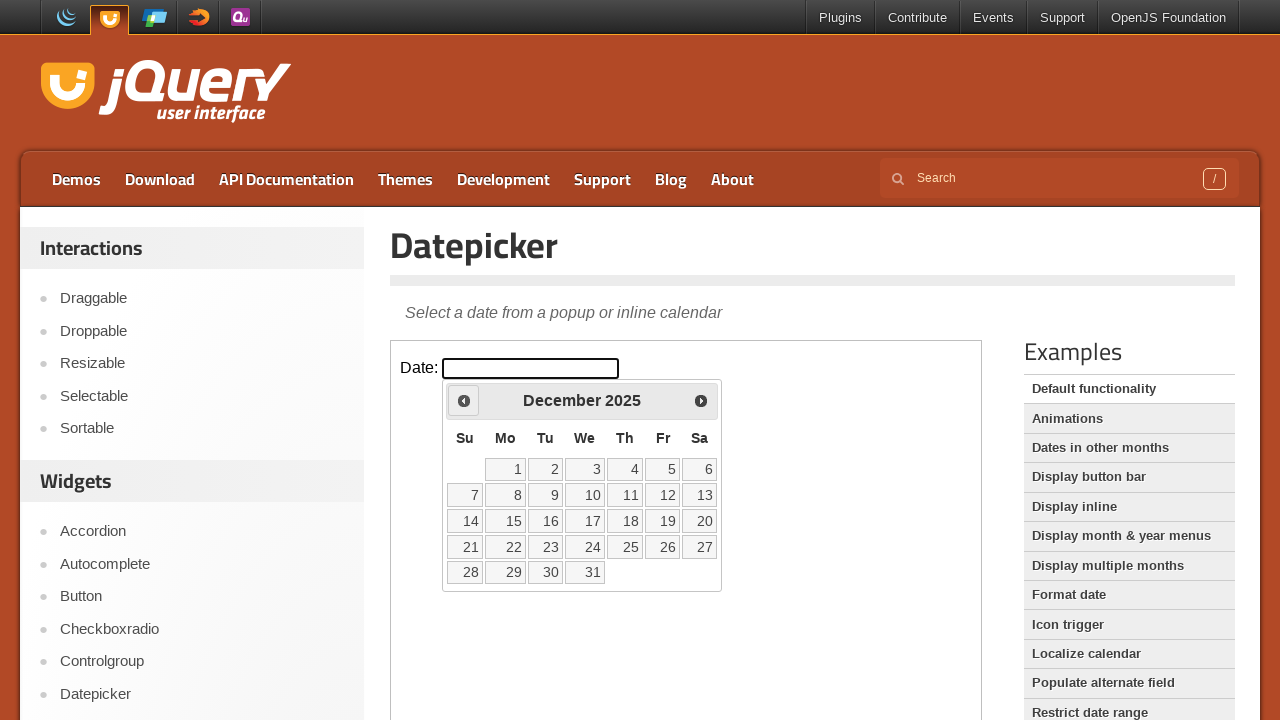

Waited 300ms for calendar to update
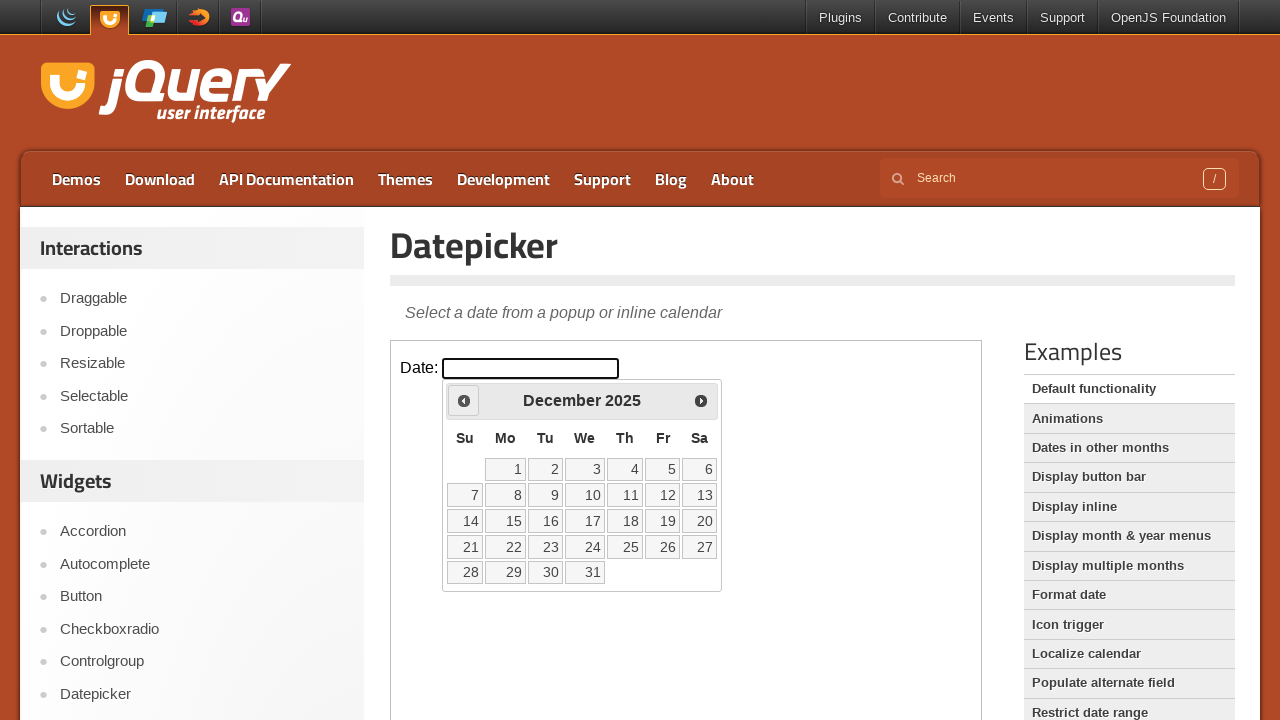

Retrieved current month from datepicker
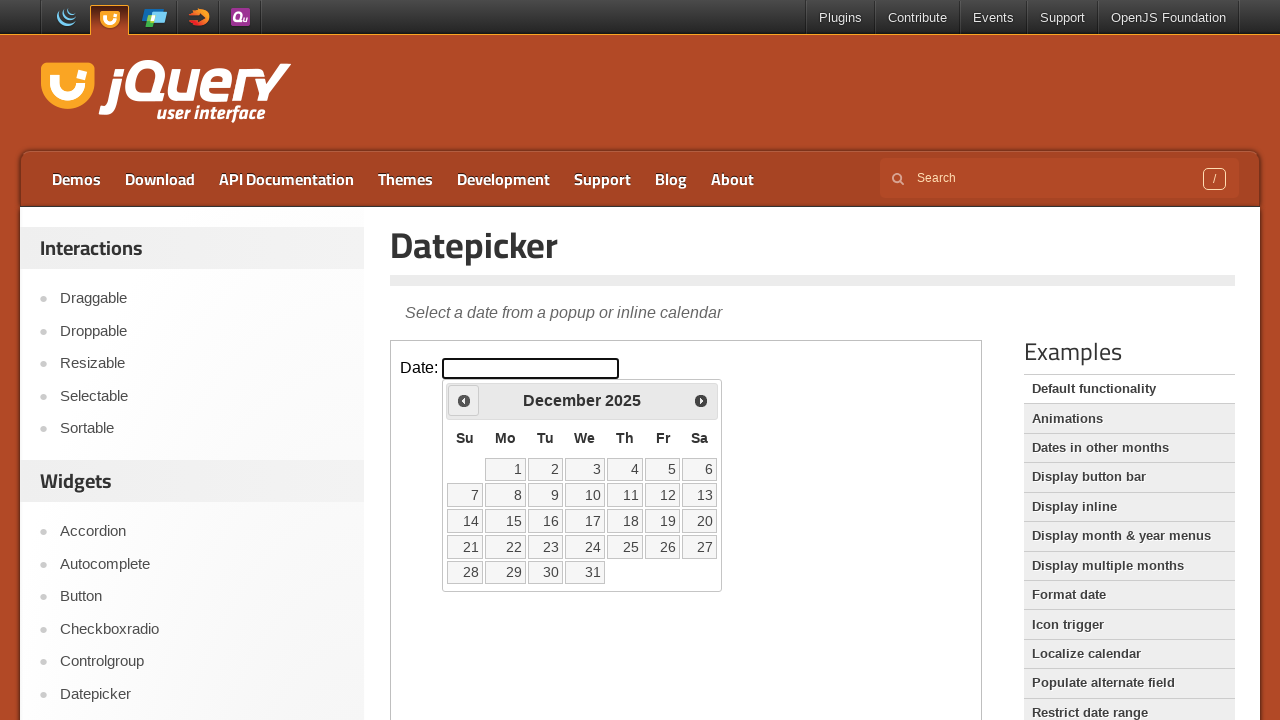

Retrieved current year from datepicker
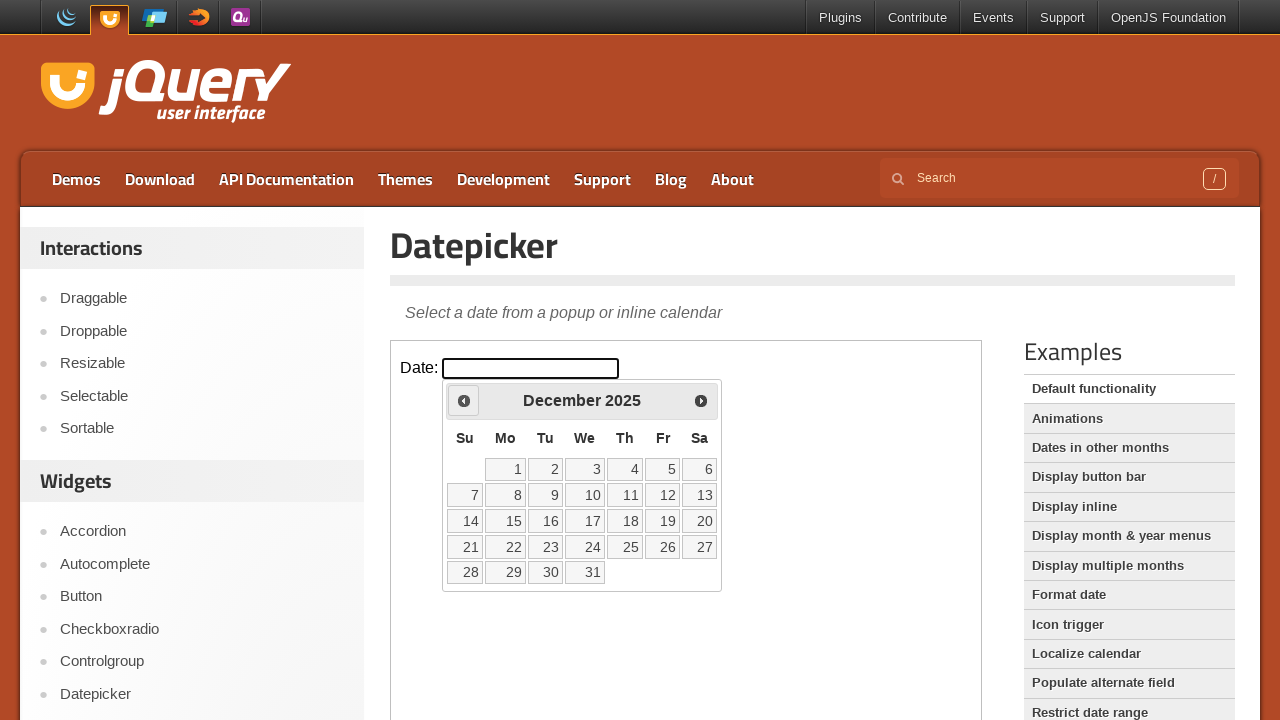

Clicked Prev button to navigate to previous month at (464, 400) on iframe.demo-frame >> internal:control=enter-frame >> a[title='Prev']
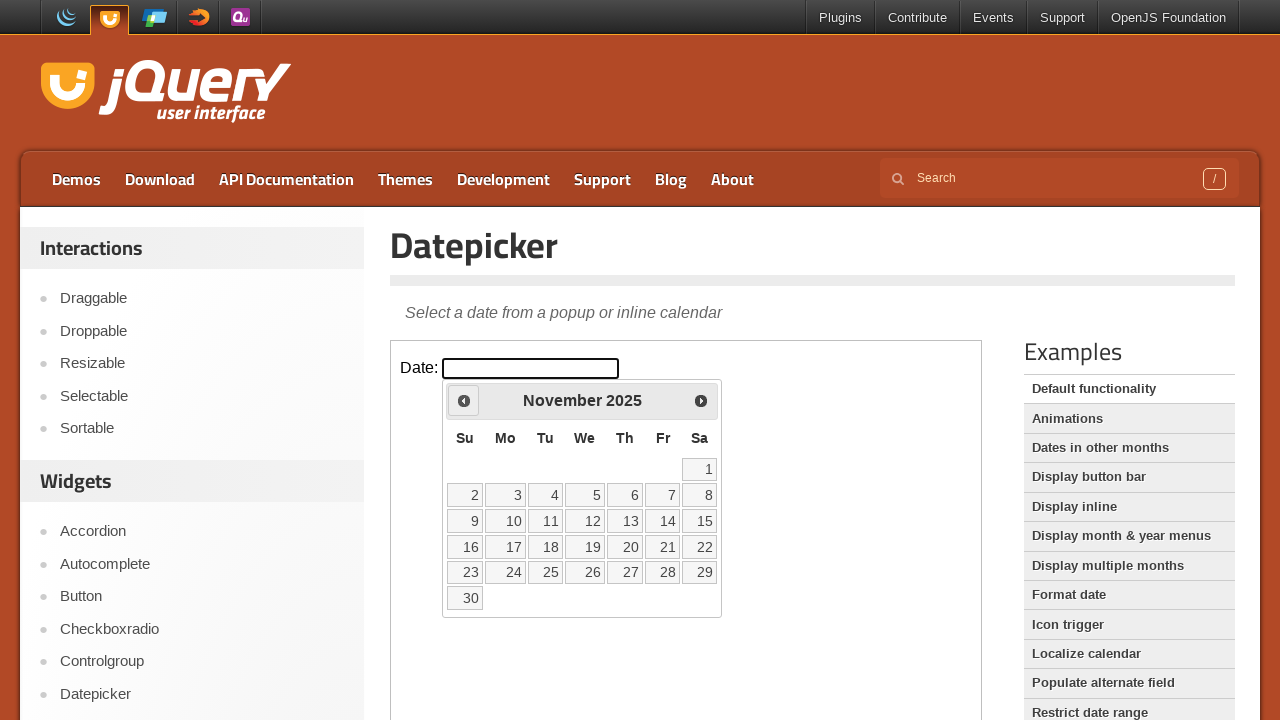

Waited 300ms for calendar to update
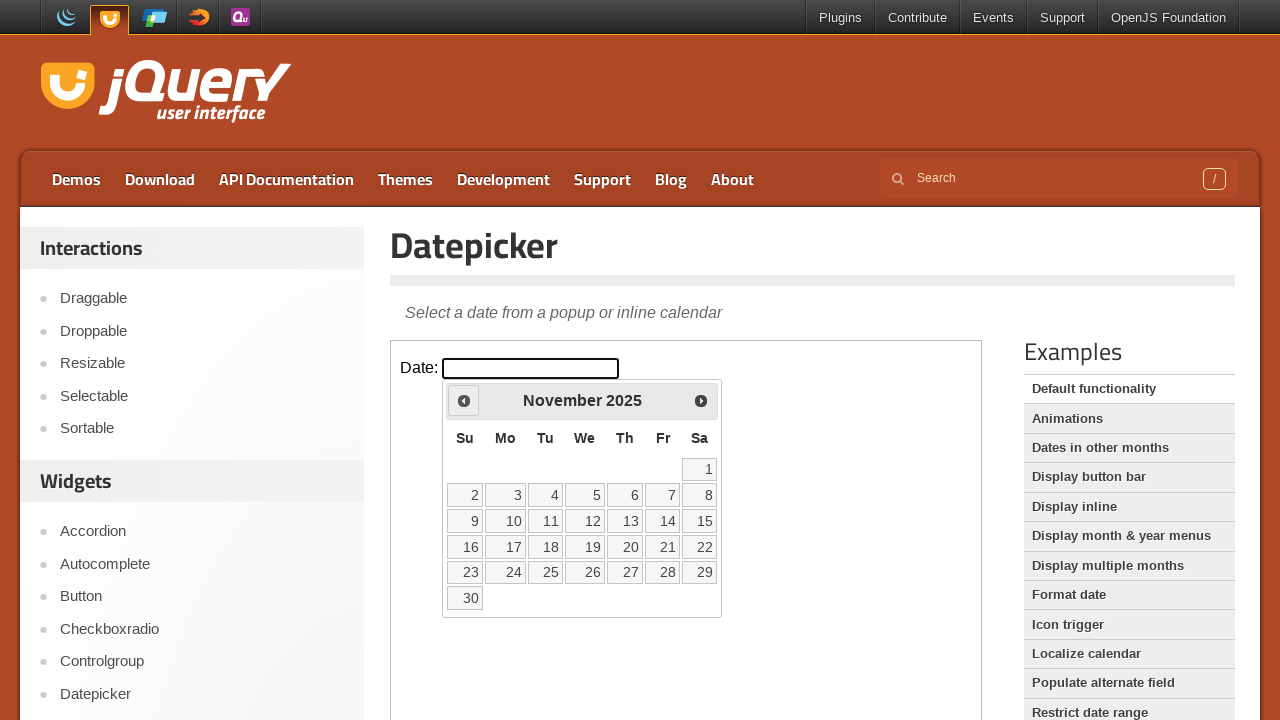

Retrieved current month from datepicker
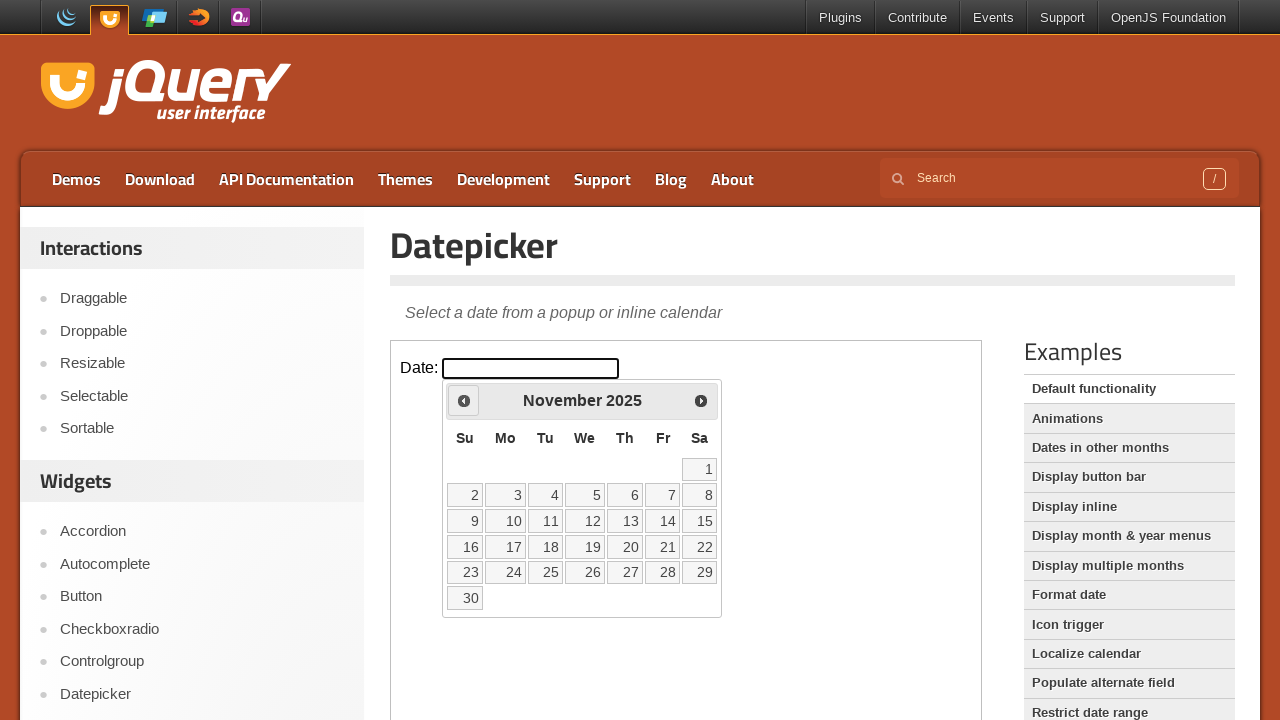

Retrieved current year from datepicker
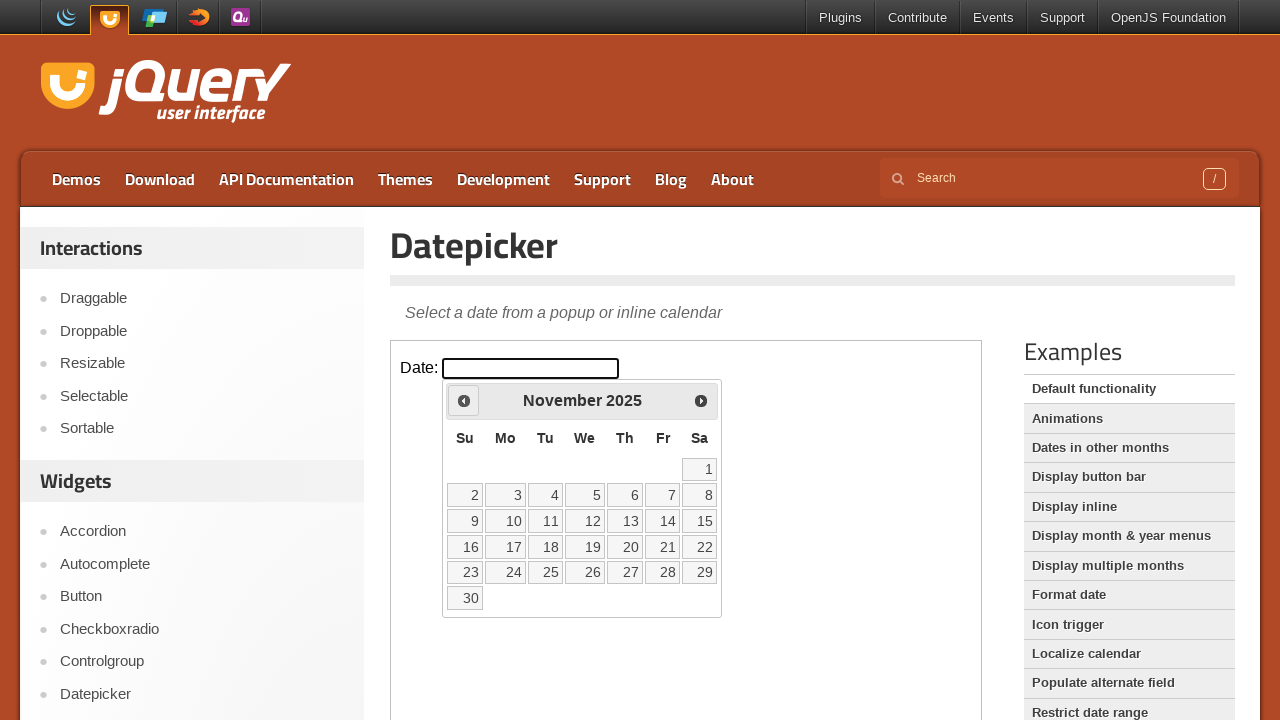

Clicked Prev button to navigate to previous month at (464, 400) on iframe.demo-frame >> internal:control=enter-frame >> a[title='Prev']
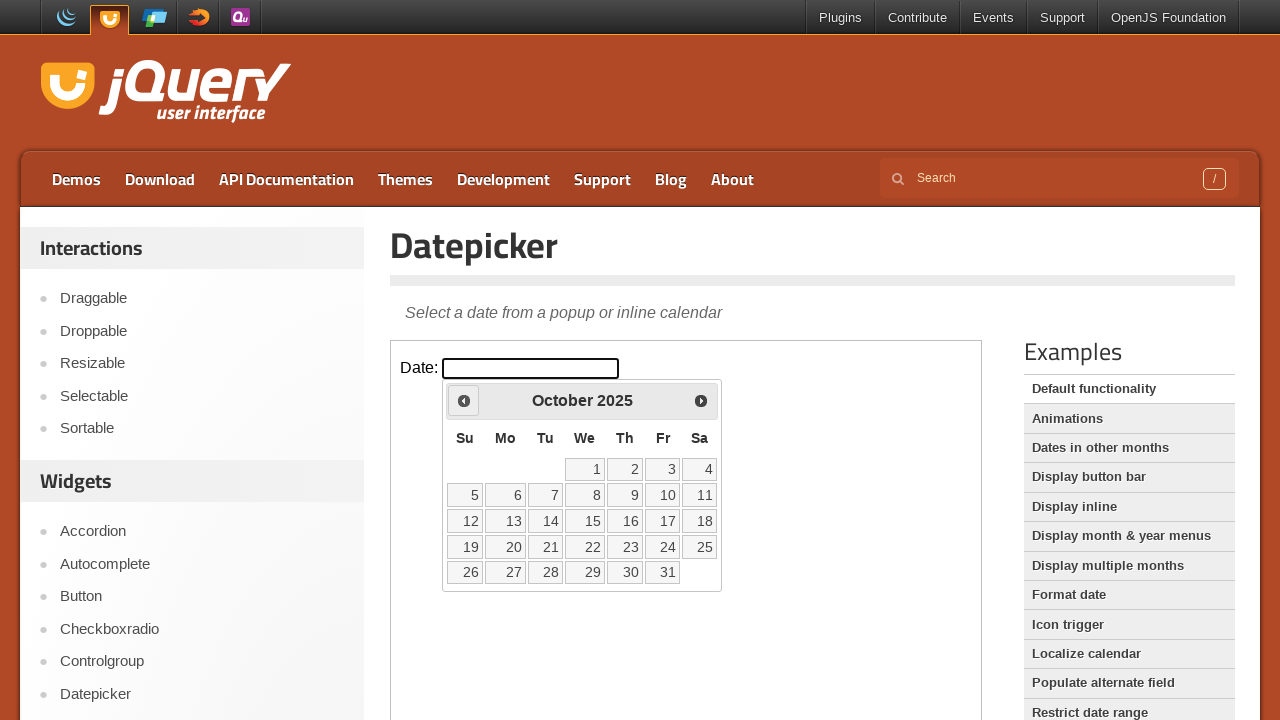

Waited 300ms for calendar to update
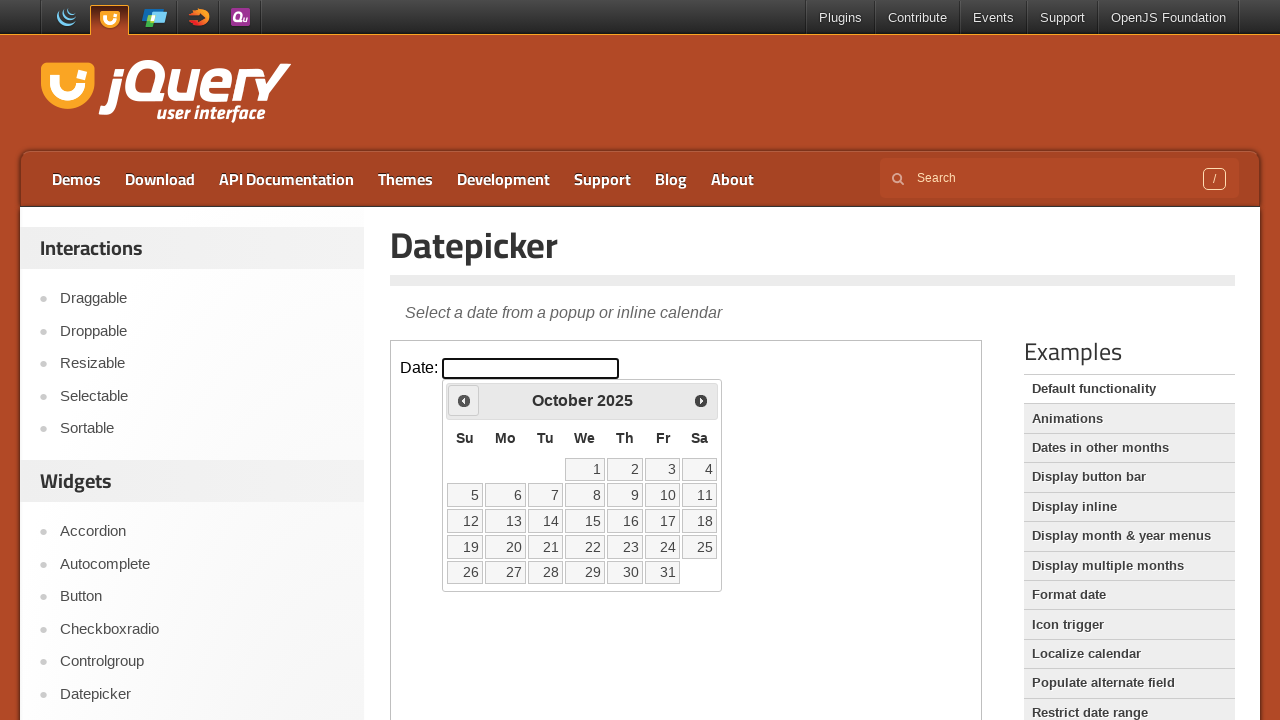

Retrieved current month from datepicker
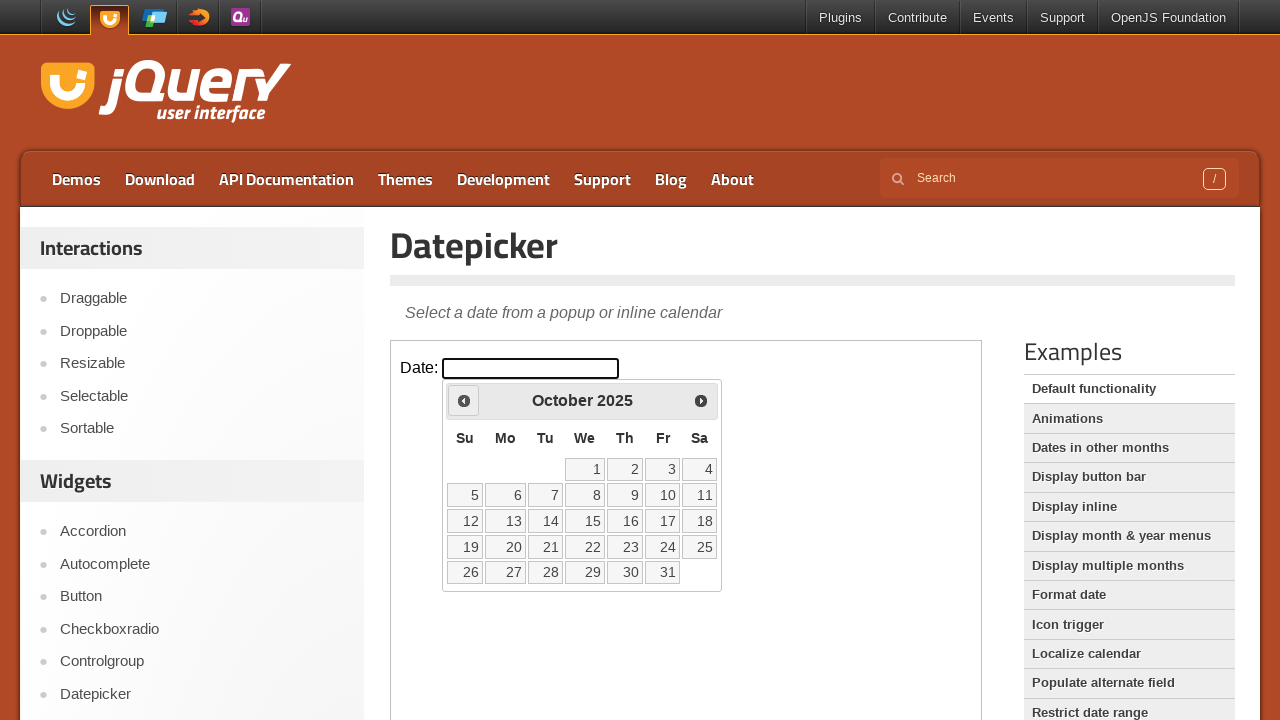

Retrieved current year from datepicker
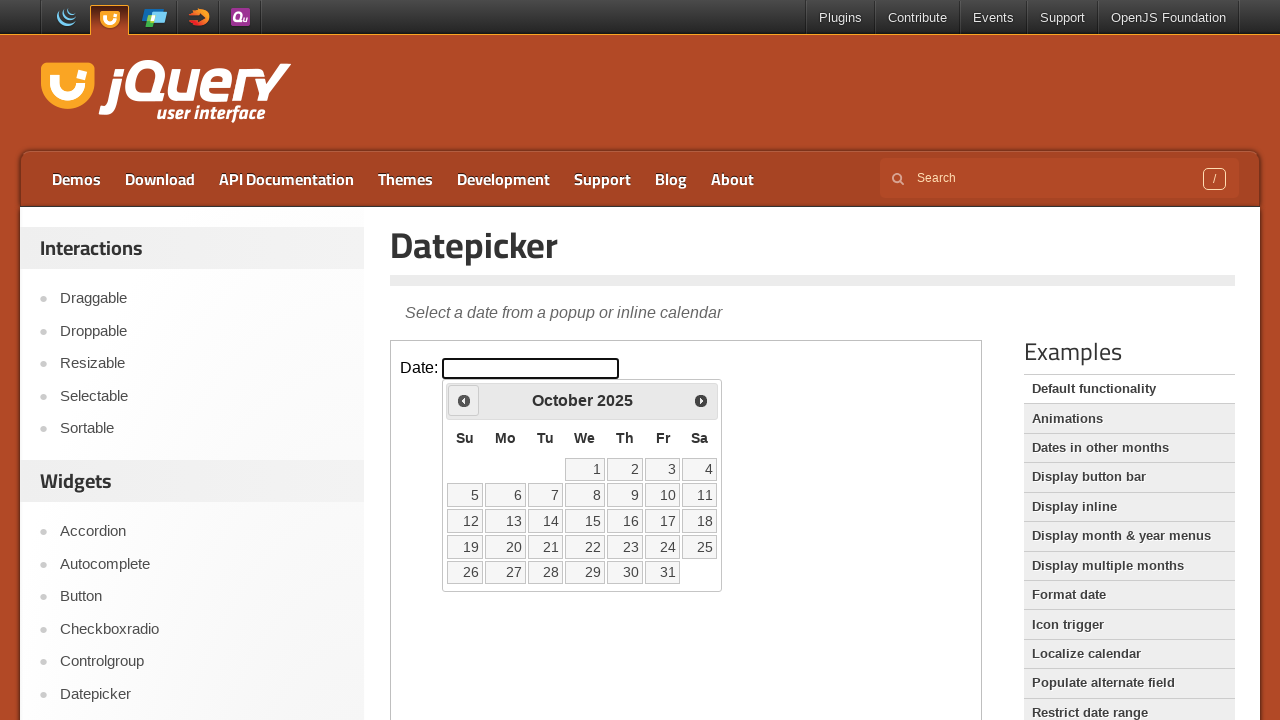

Clicked Prev button to navigate to previous month at (464, 400) on iframe.demo-frame >> internal:control=enter-frame >> a[title='Prev']
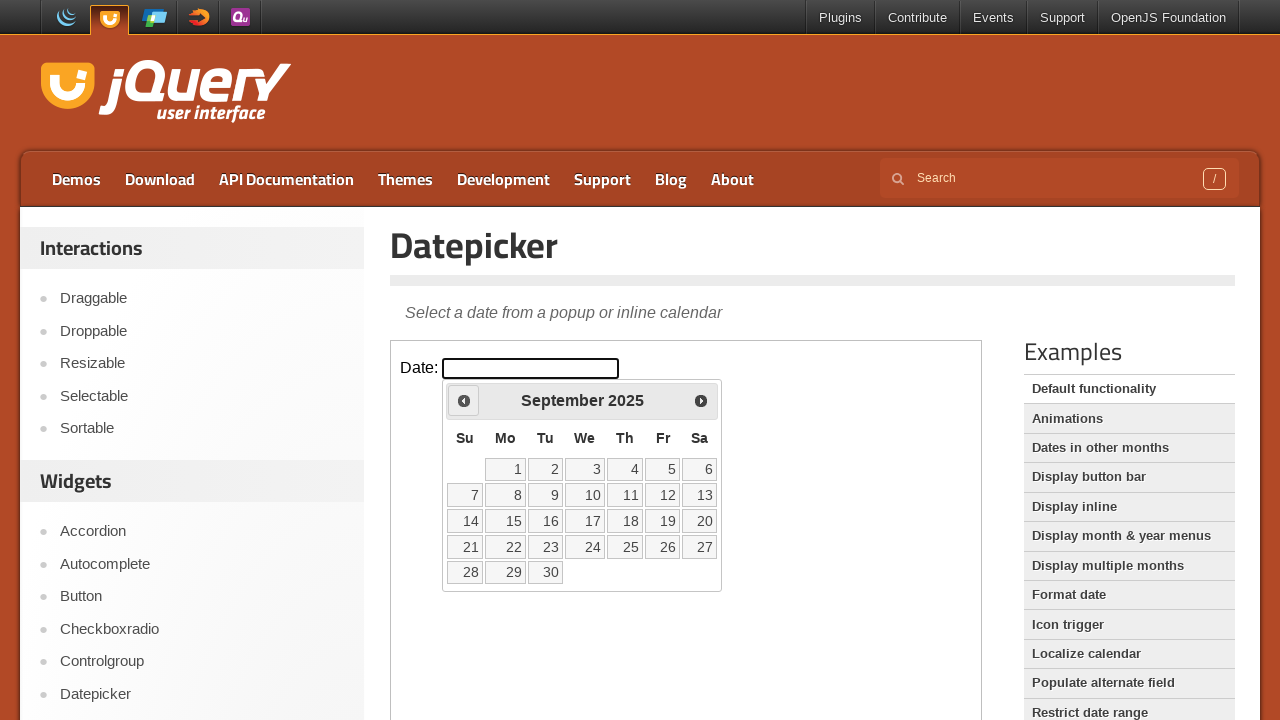

Waited 300ms for calendar to update
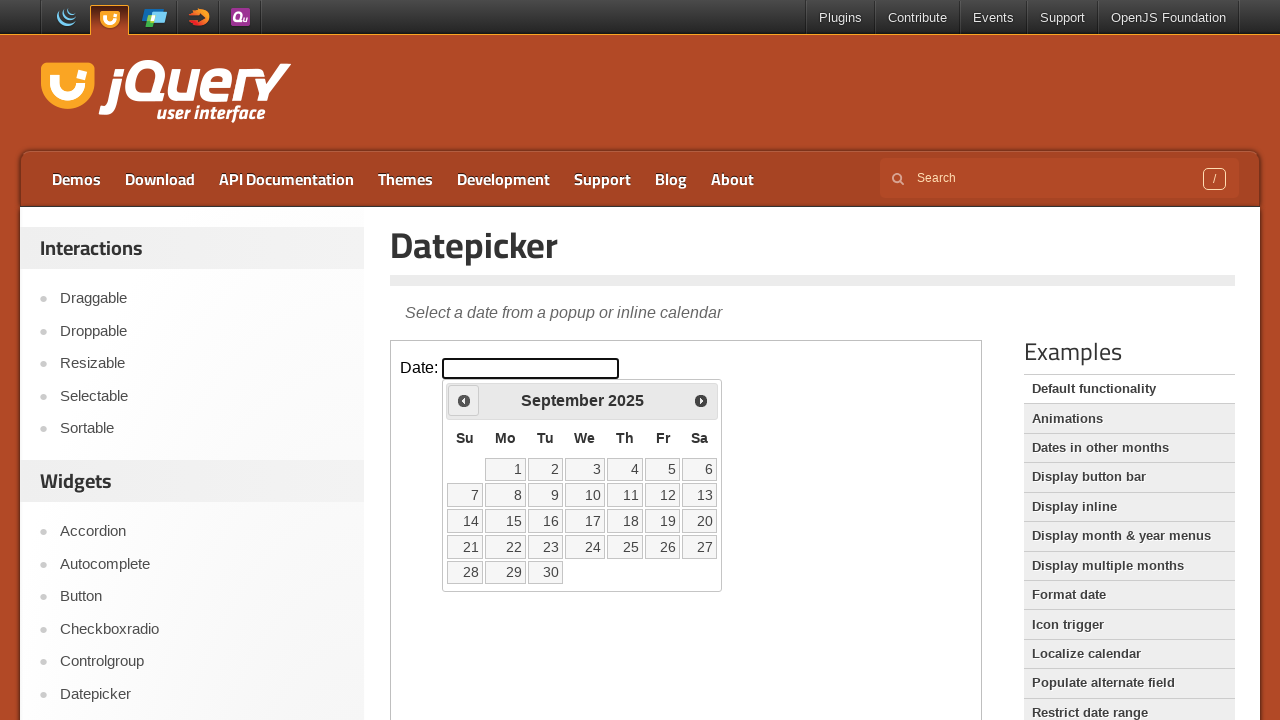

Retrieved current month from datepicker
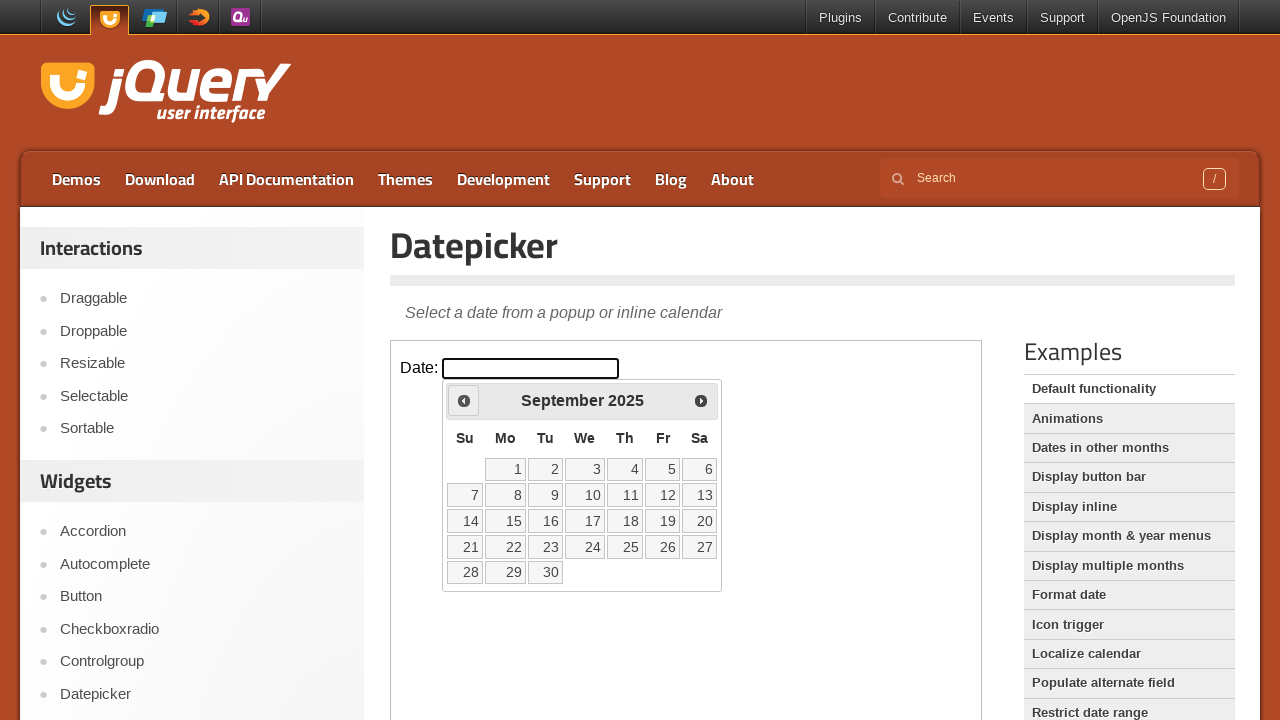

Retrieved current year from datepicker
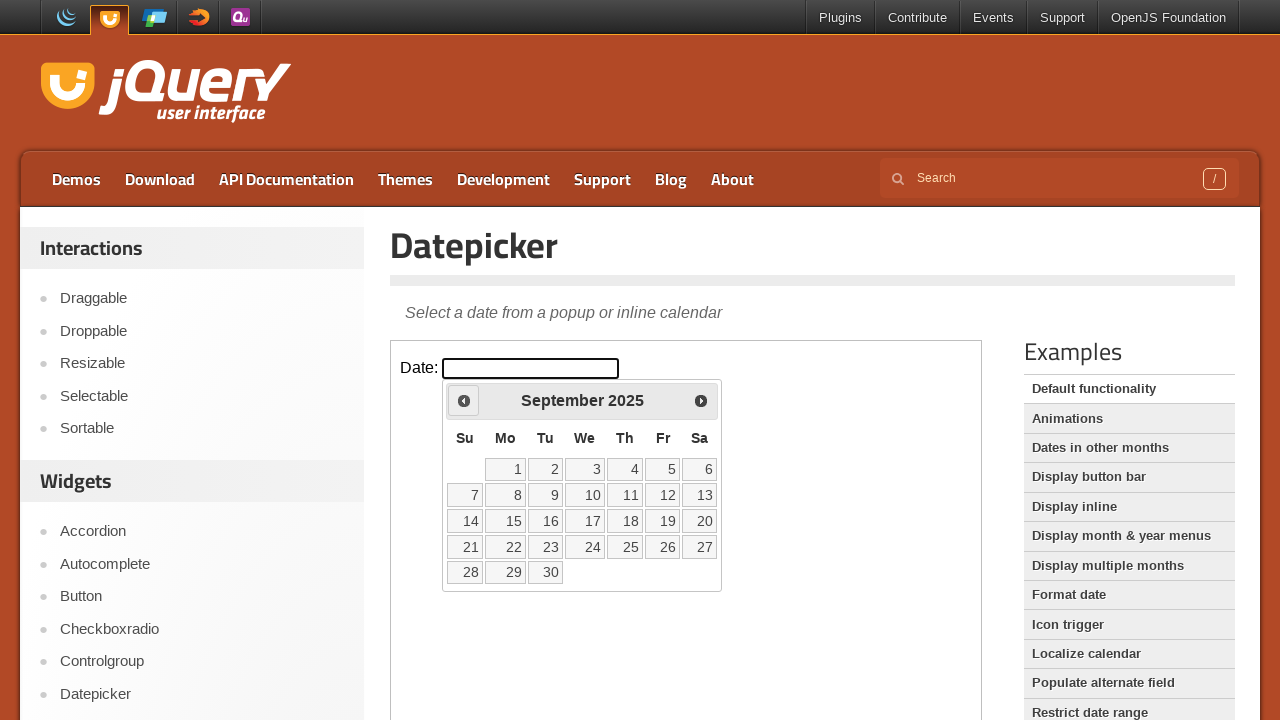

Clicked Prev button to navigate to previous month at (464, 400) on iframe.demo-frame >> internal:control=enter-frame >> a[title='Prev']
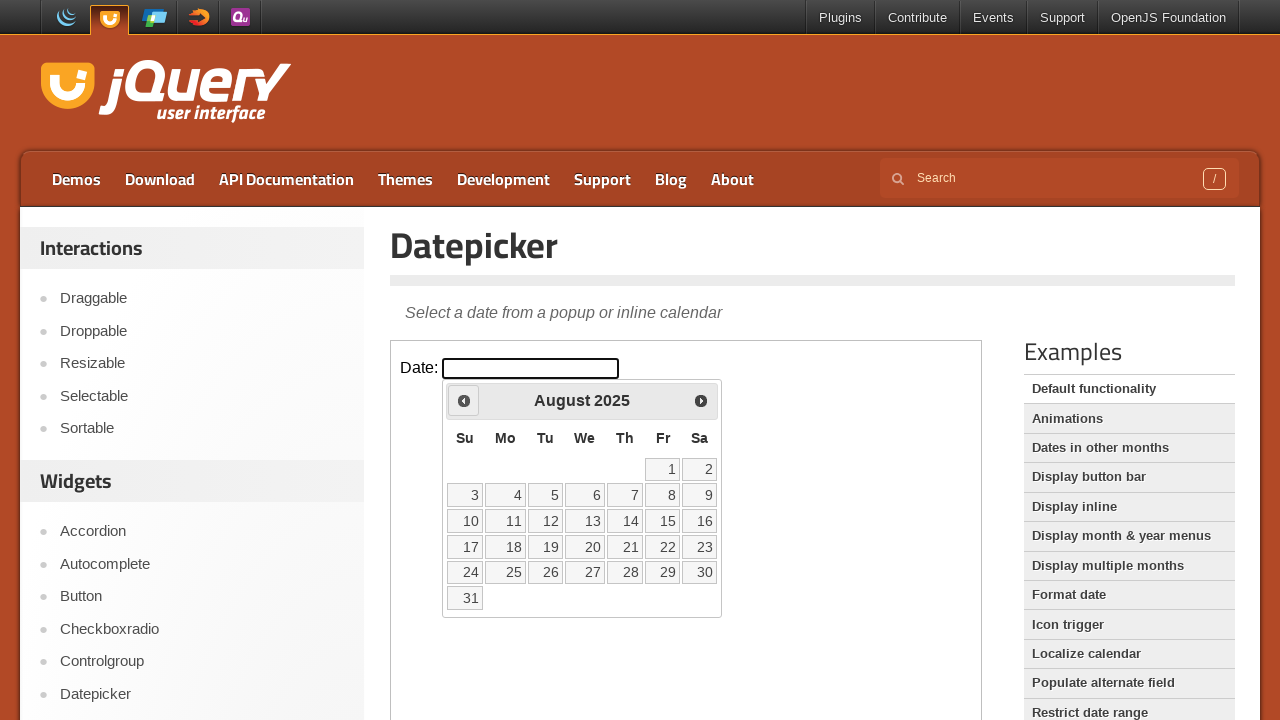

Waited 300ms for calendar to update
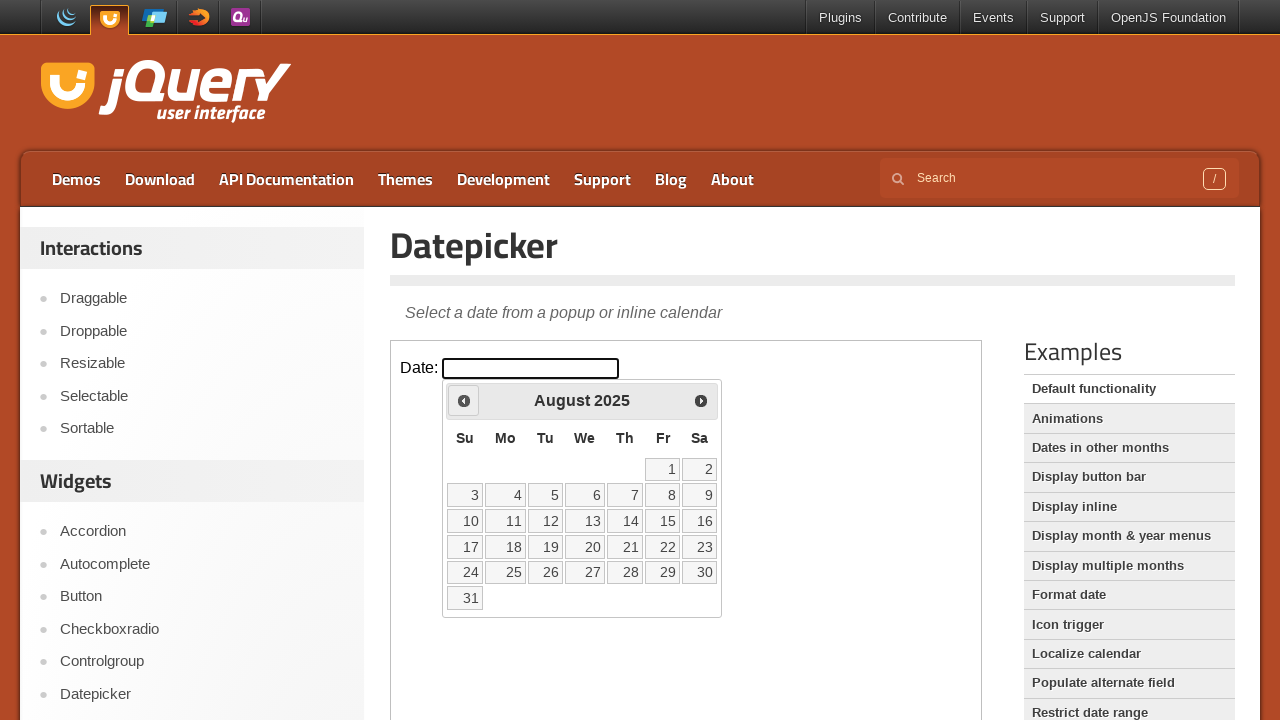

Retrieved current month from datepicker
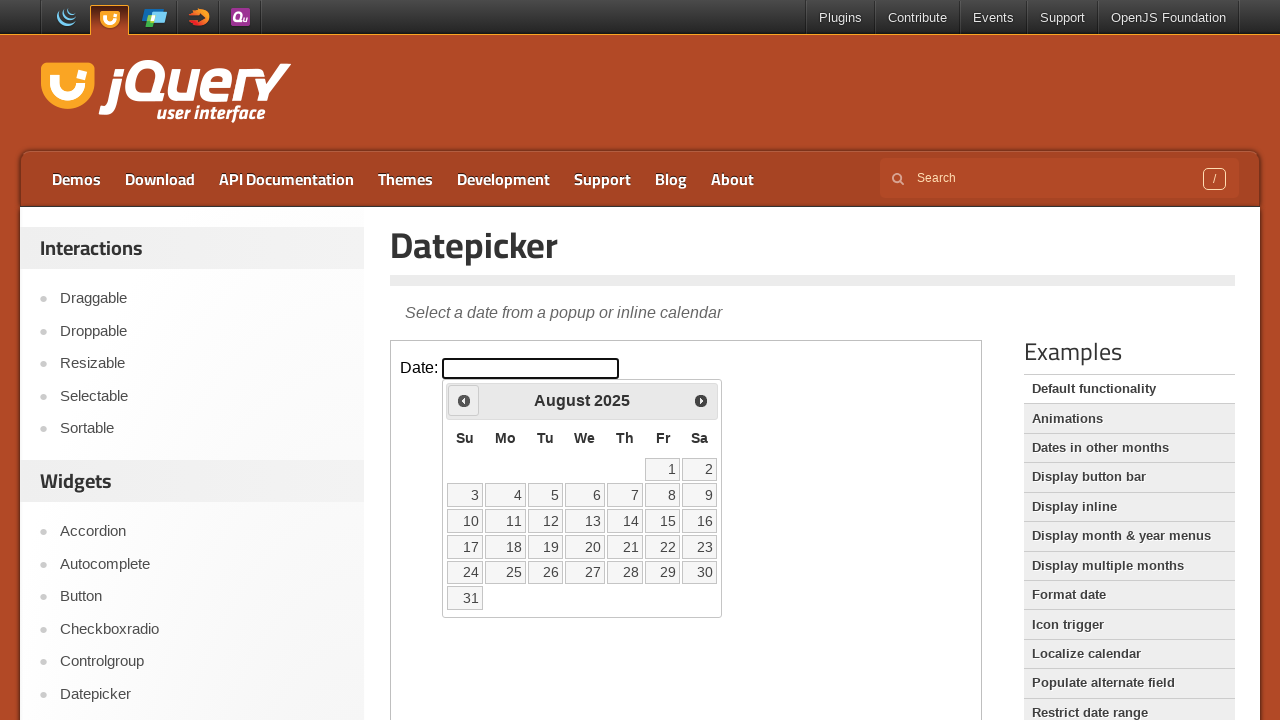

Retrieved current year from datepicker
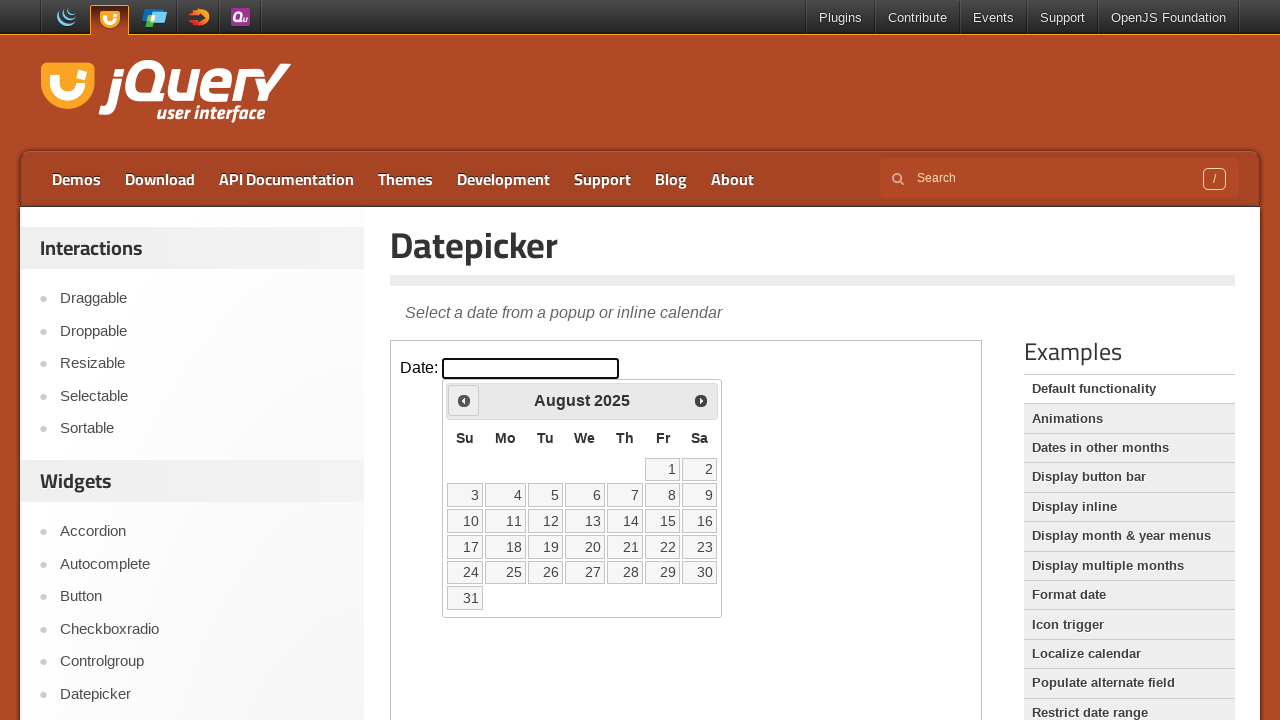

Clicked Prev button to navigate to previous month at (464, 400) on iframe.demo-frame >> internal:control=enter-frame >> a[title='Prev']
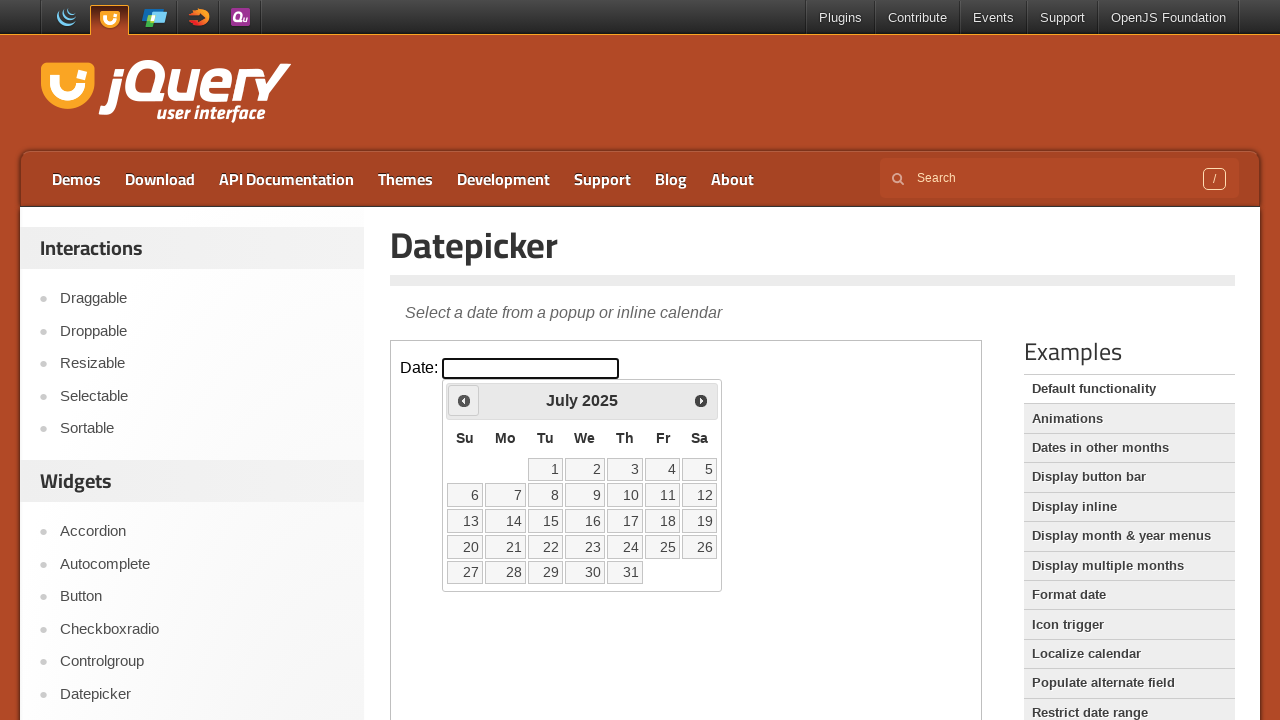

Waited 300ms for calendar to update
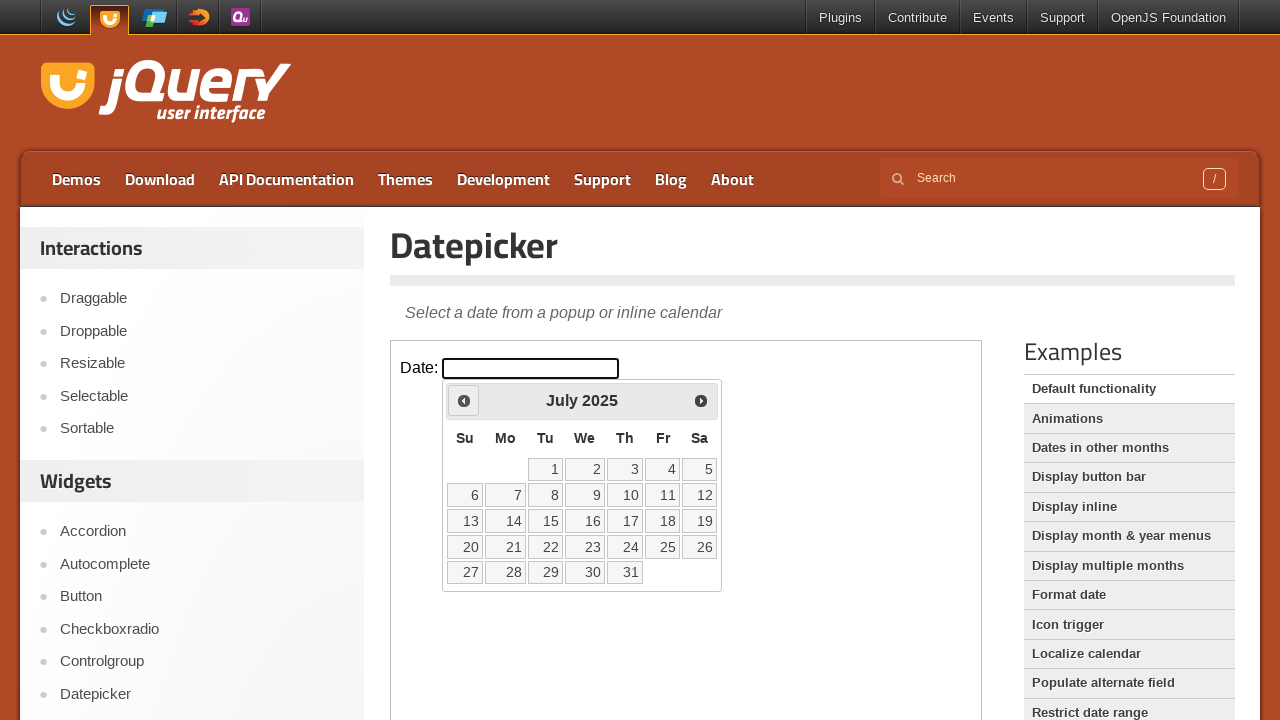

Retrieved current month from datepicker
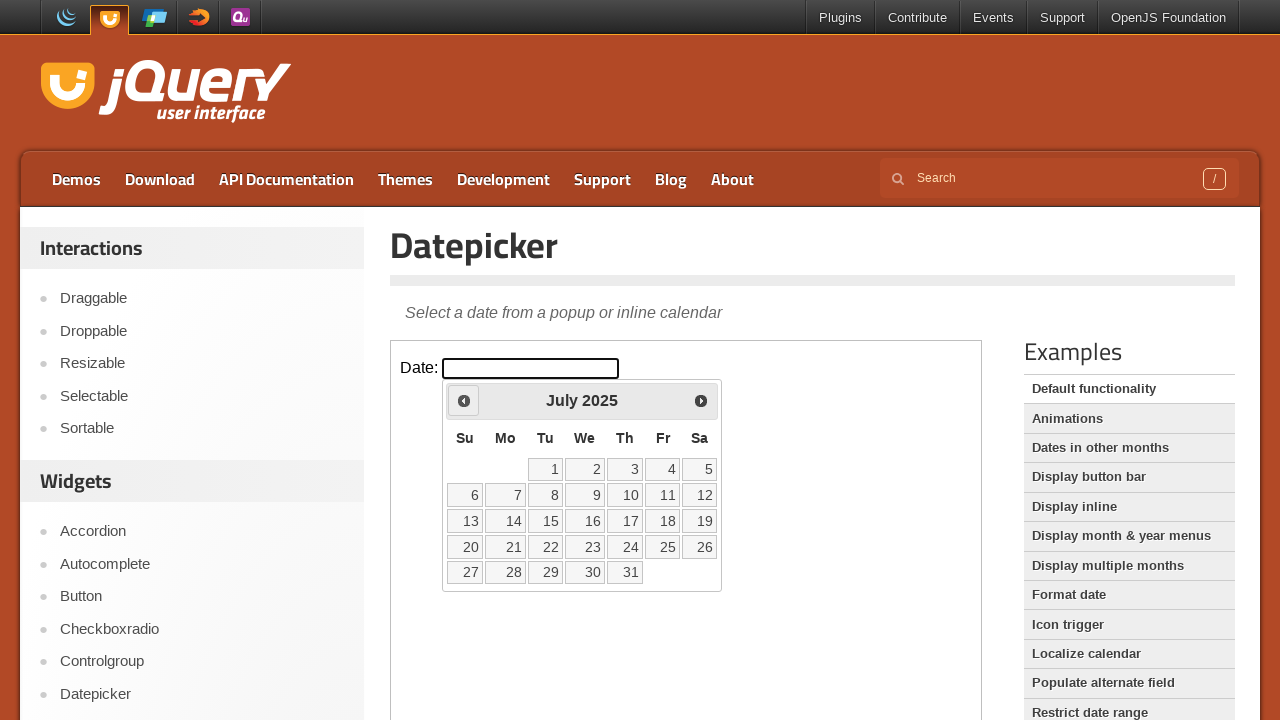

Retrieved current year from datepicker
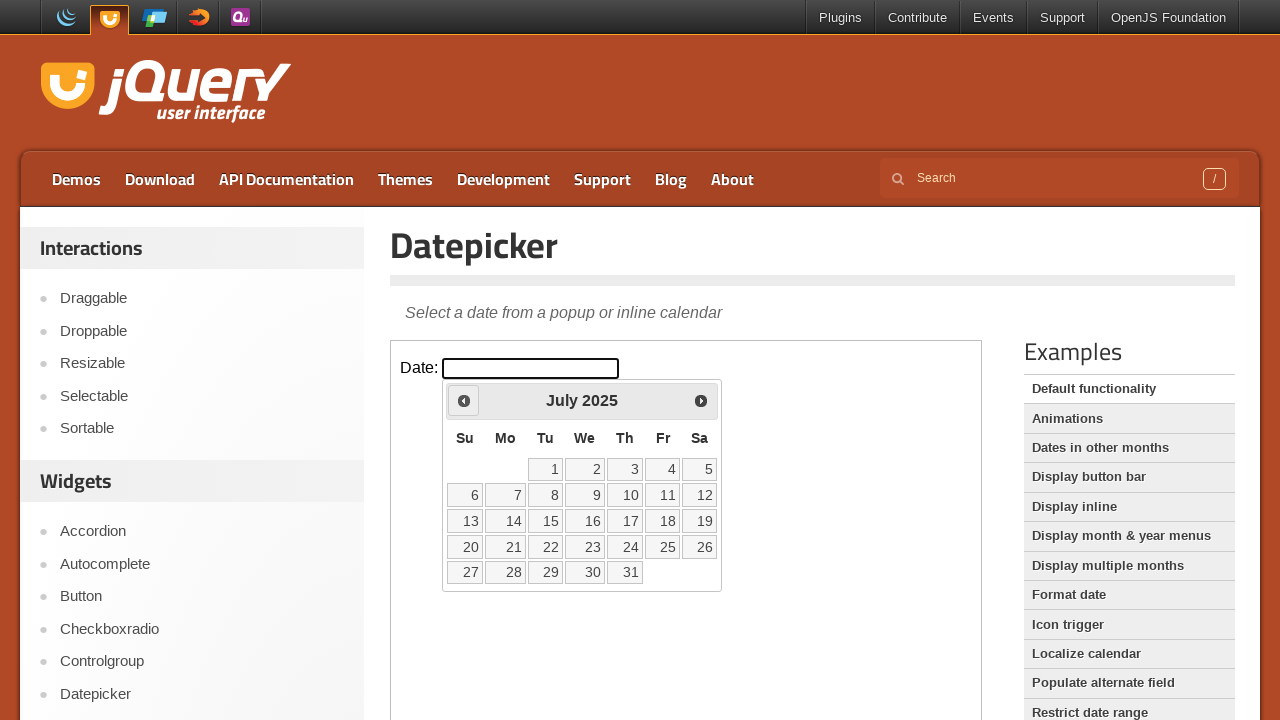

Clicked Prev button to navigate to previous month at (464, 400) on iframe.demo-frame >> internal:control=enter-frame >> a[title='Prev']
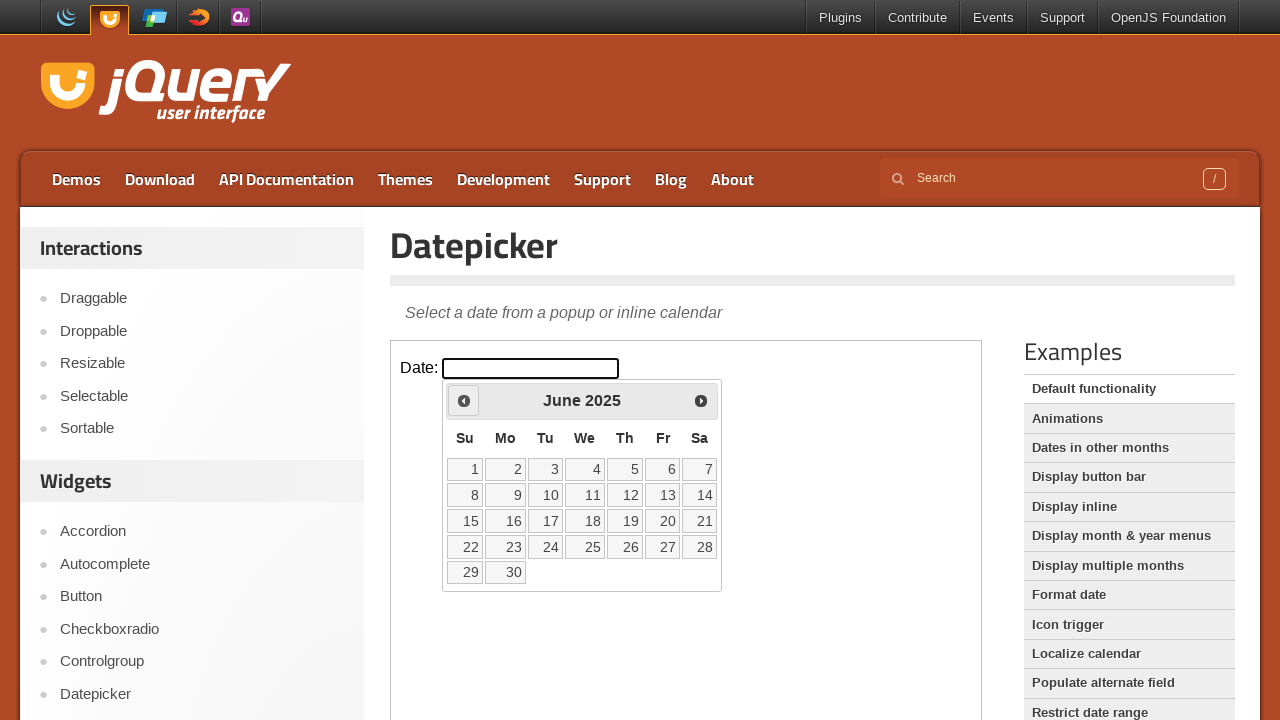

Waited 300ms for calendar to update
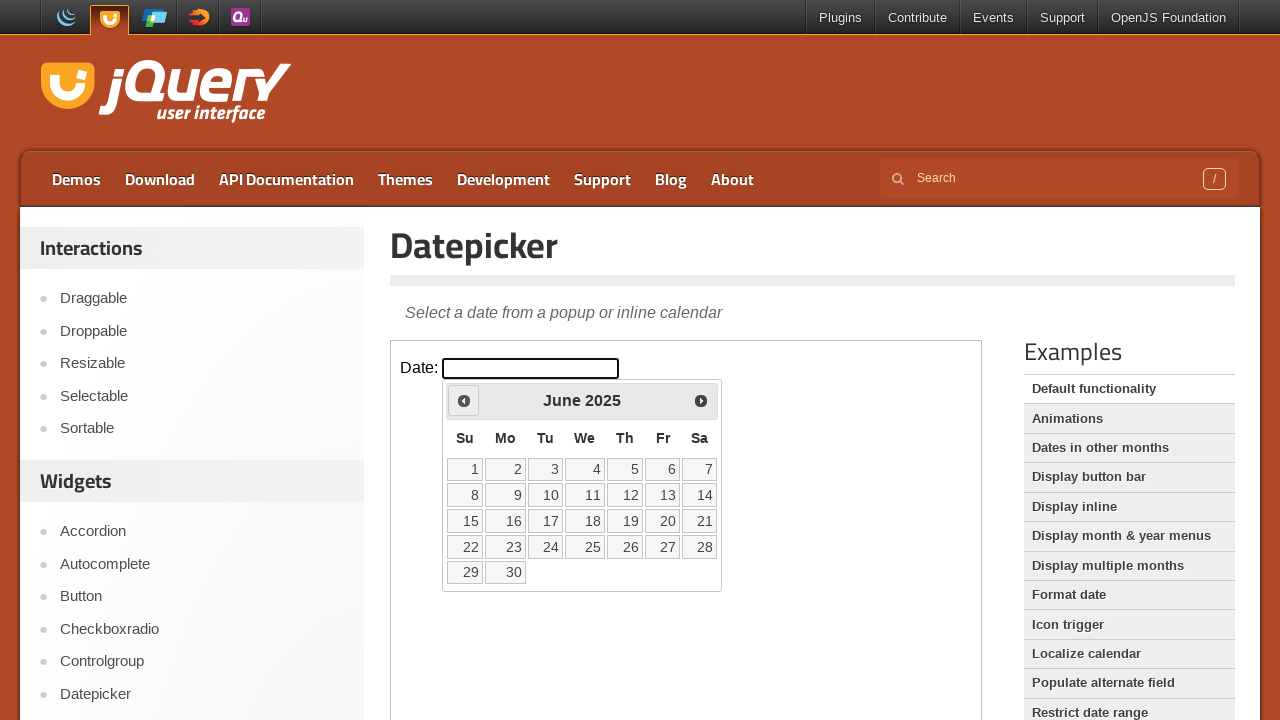

Retrieved current month from datepicker
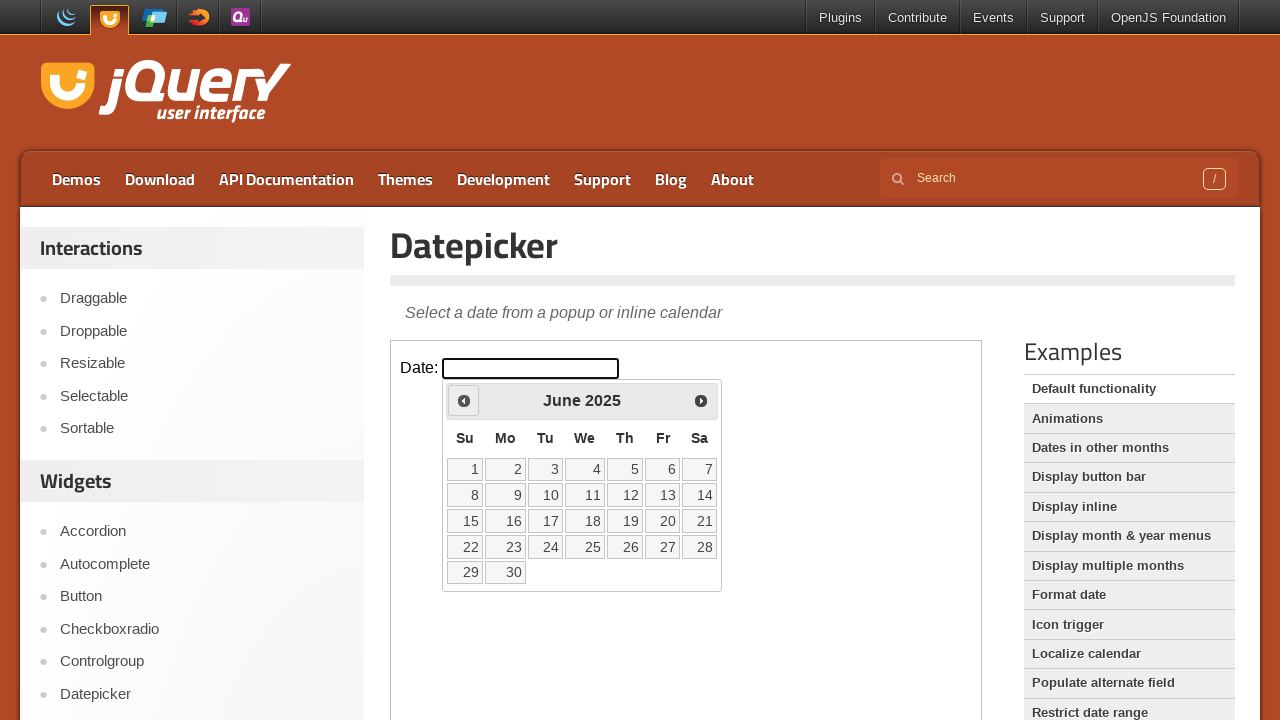

Retrieved current year from datepicker
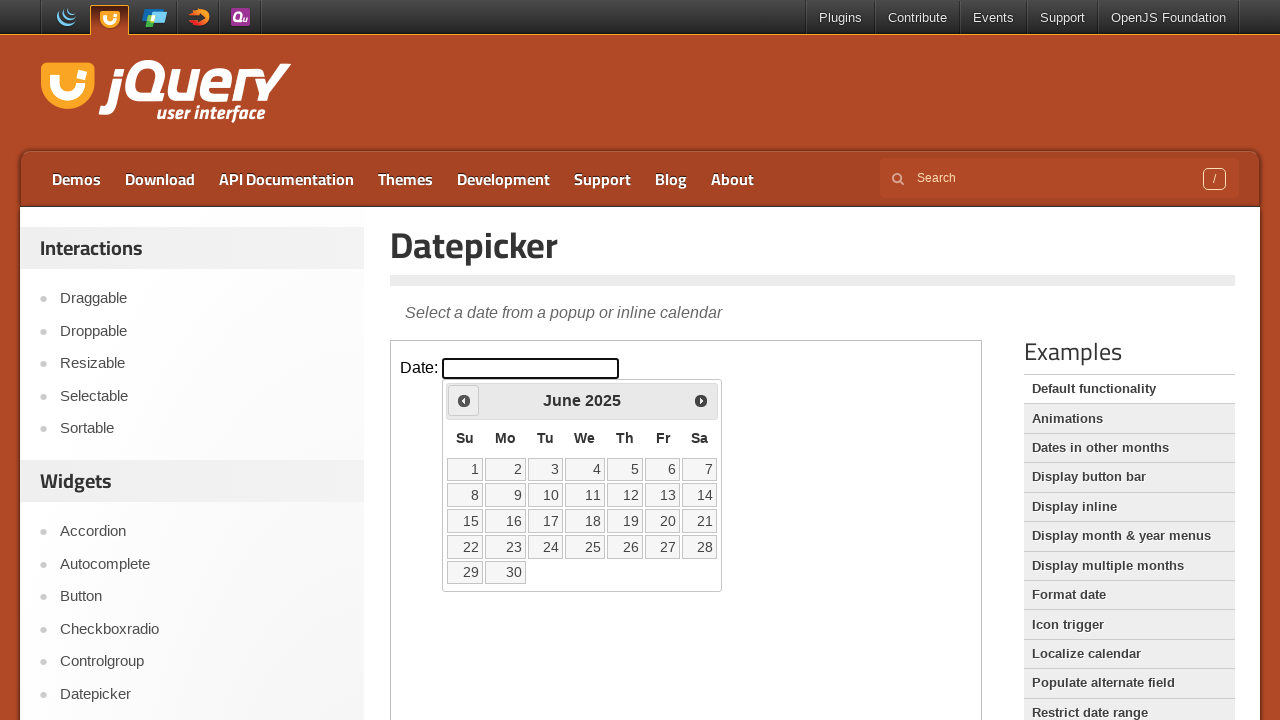

Clicked Prev button to navigate to previous month at (464, 400) on iframe.demo-frame >> internal:control=enter-frame >> a[title='Prev']
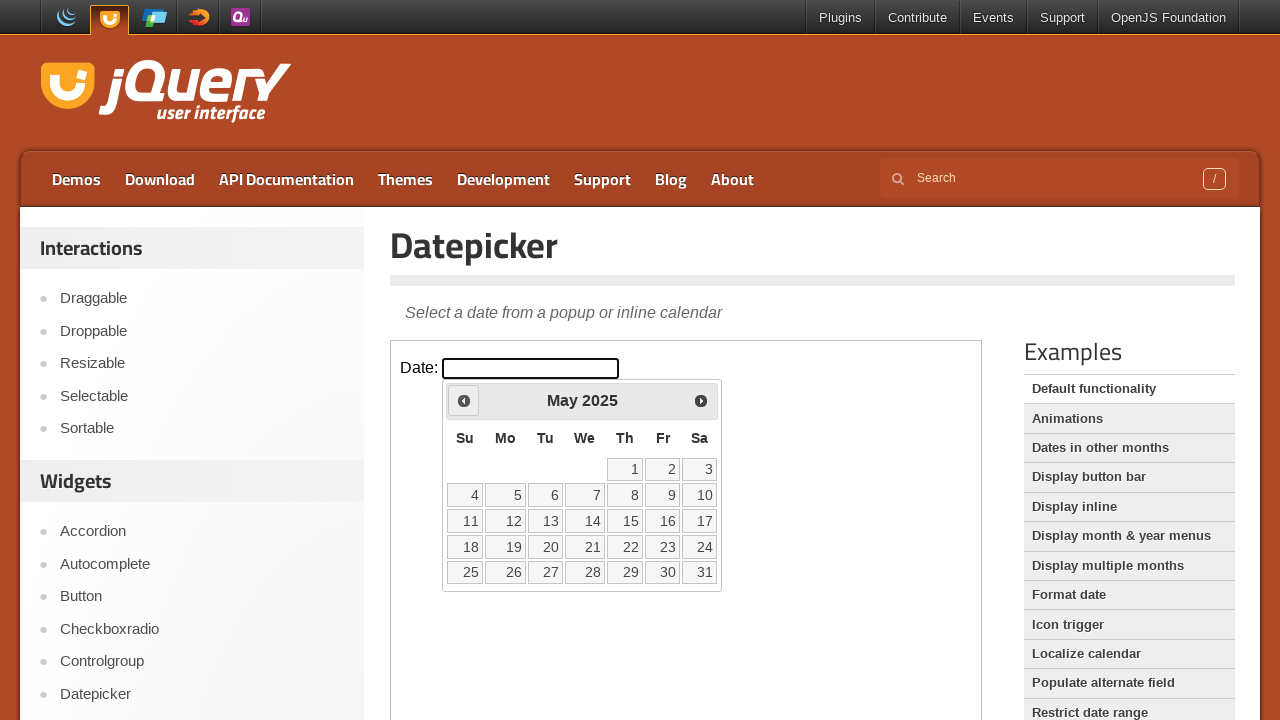

Waited 300ms for calendar to update
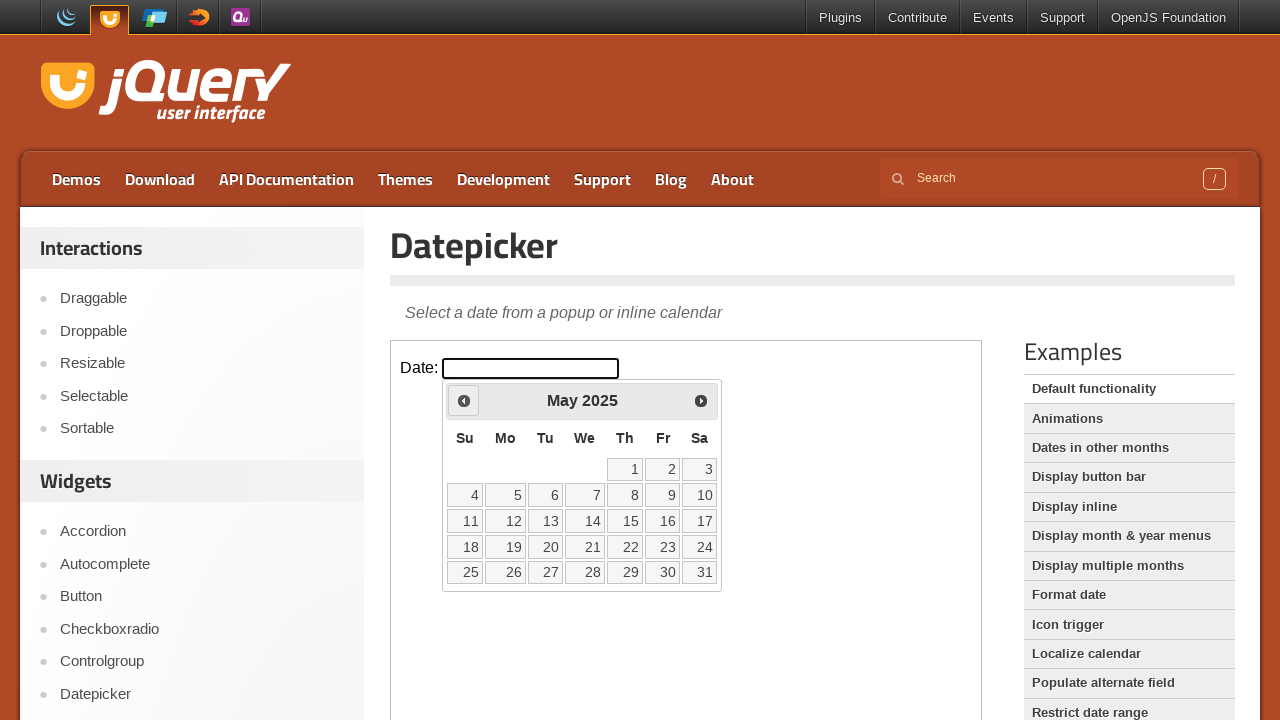

Retrieved current month from datepicker
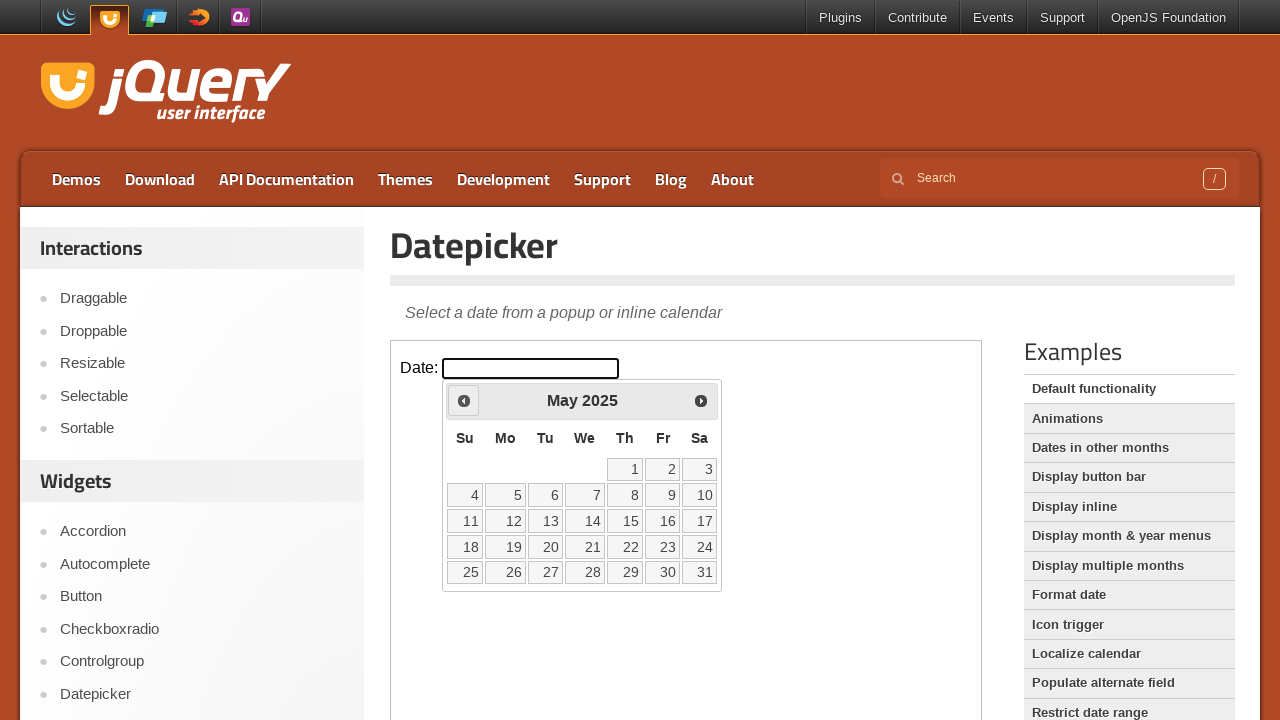

Retrieved current year from datepicker
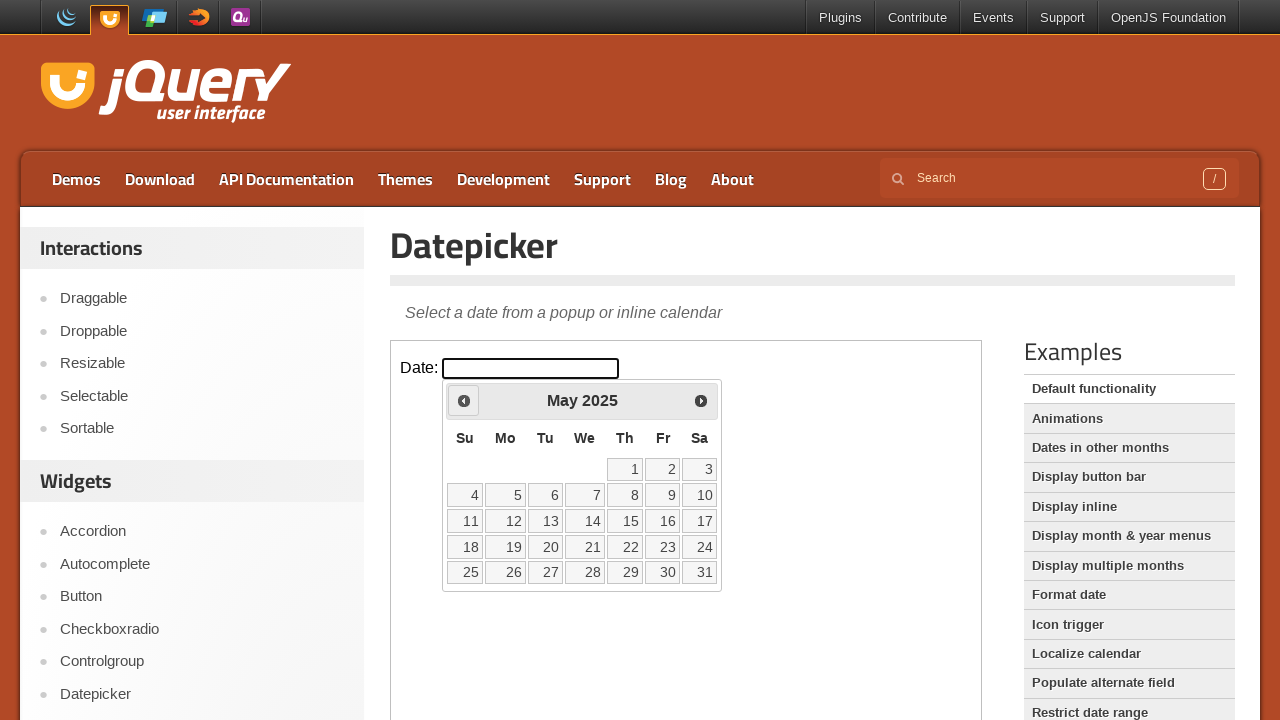

Clicked Prev button to navigate to previous month at (464, 400) on iframe.demo-frame >> internal:control=enter-frame >> a[title='Prev']
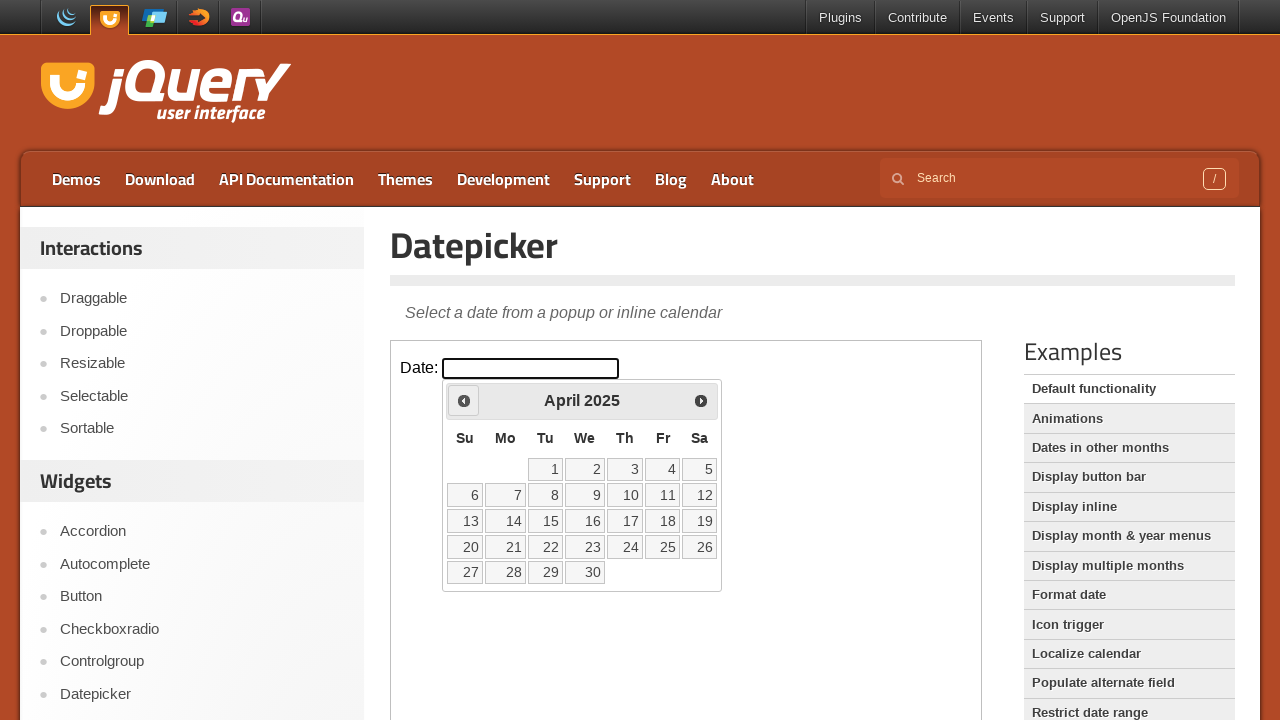

Waited 300ms for calendar to update
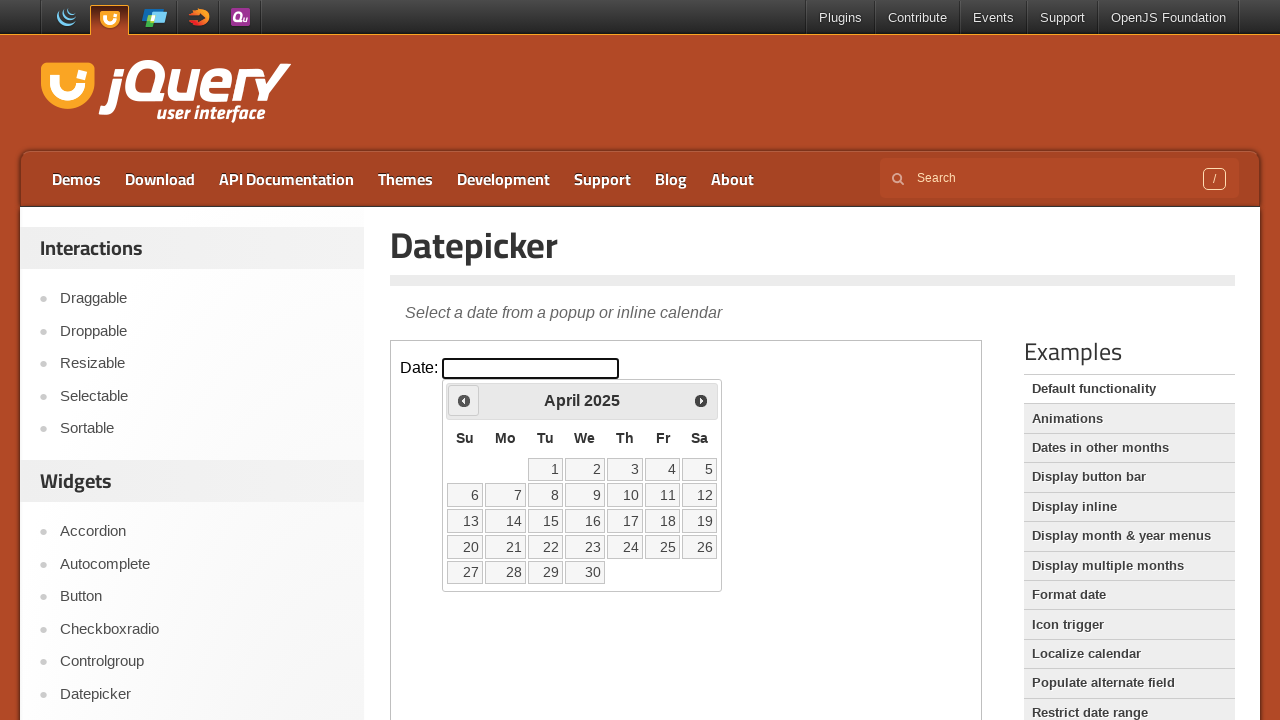

Retrieved current month from datepicker
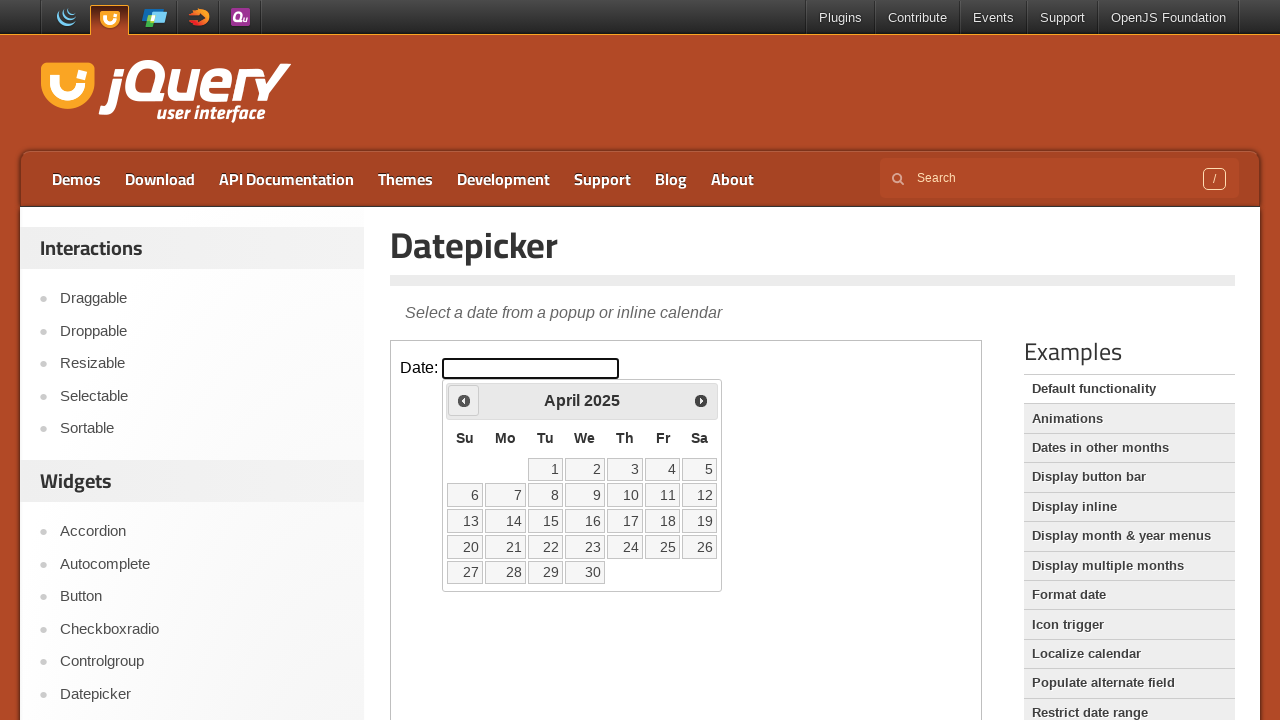

Retrieved current year from datepicker
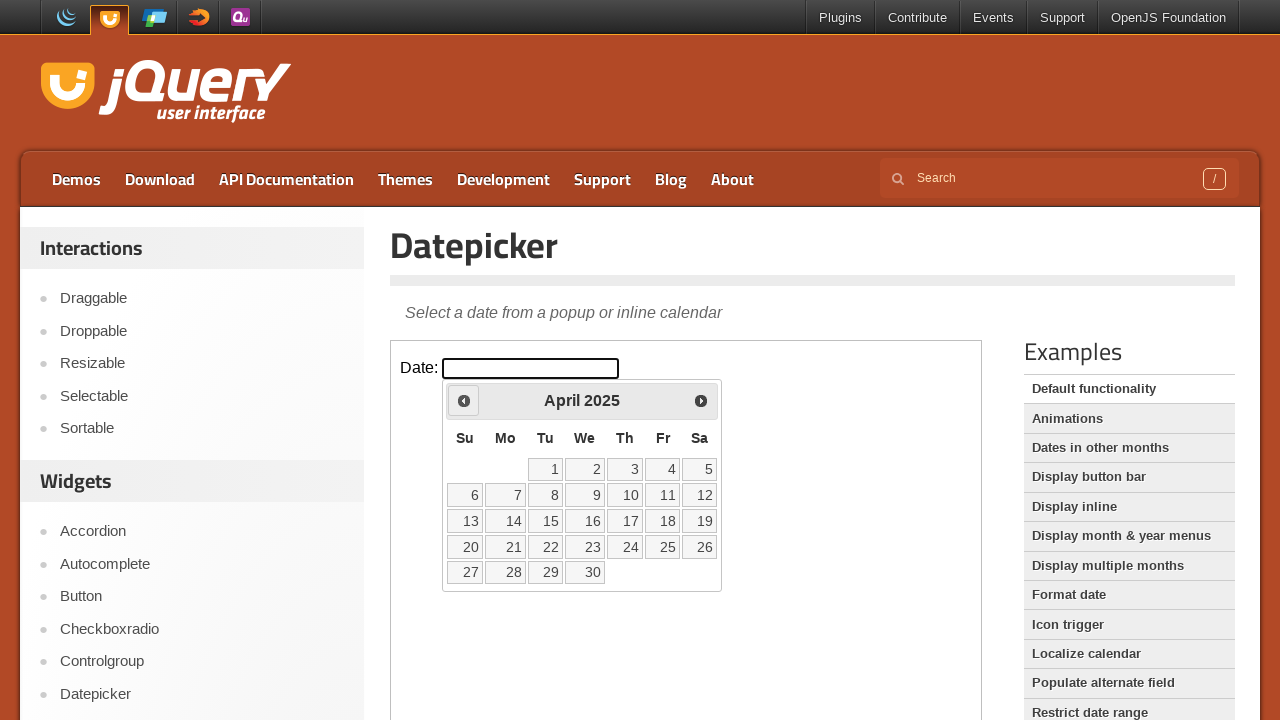

Clicked Prev button to navigate to previous month at (464, 400) on iframe.demo-frame >> internal:control=enter-frame >> a[title='Prev']
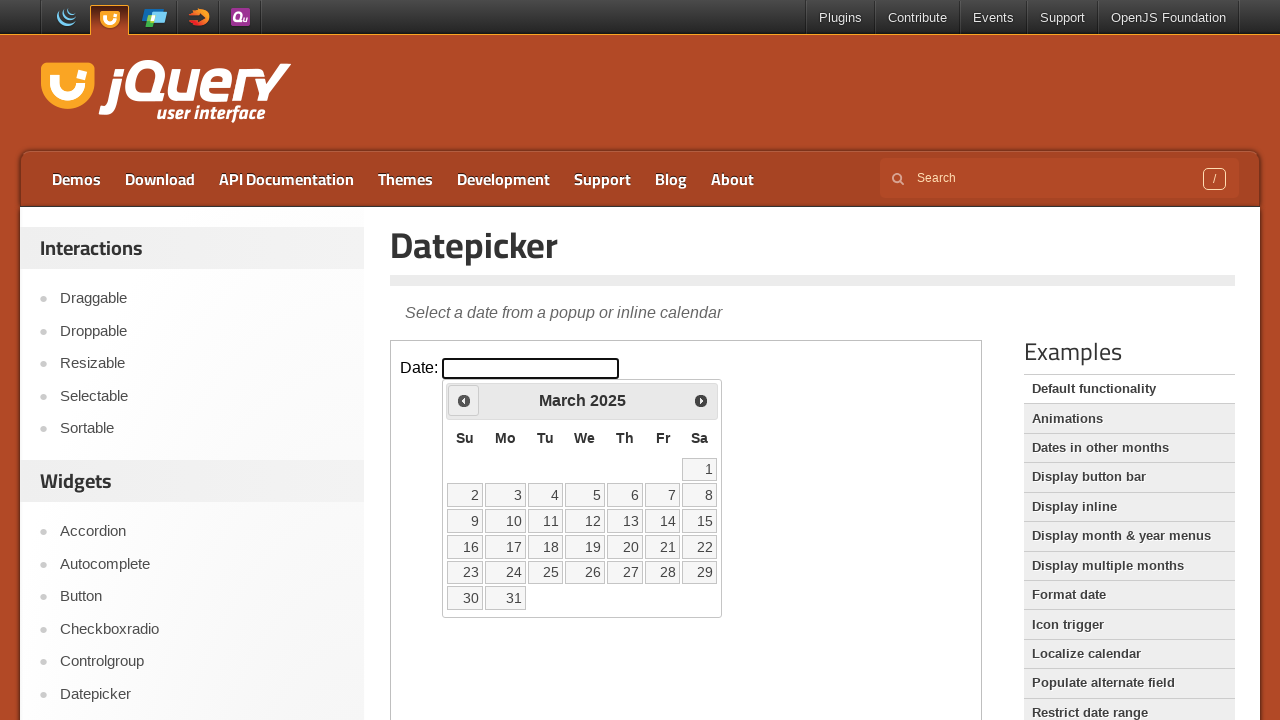

Waited 300ms for calendar to update
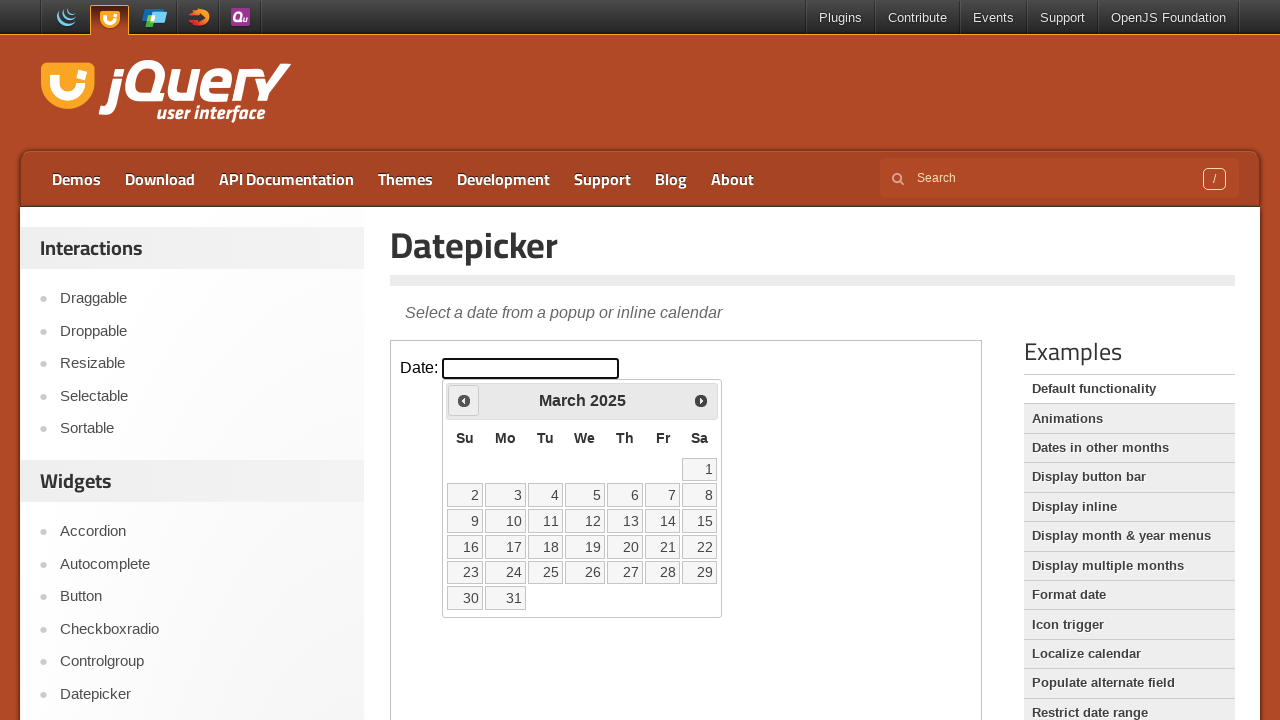

Retrieved current month from datepicker
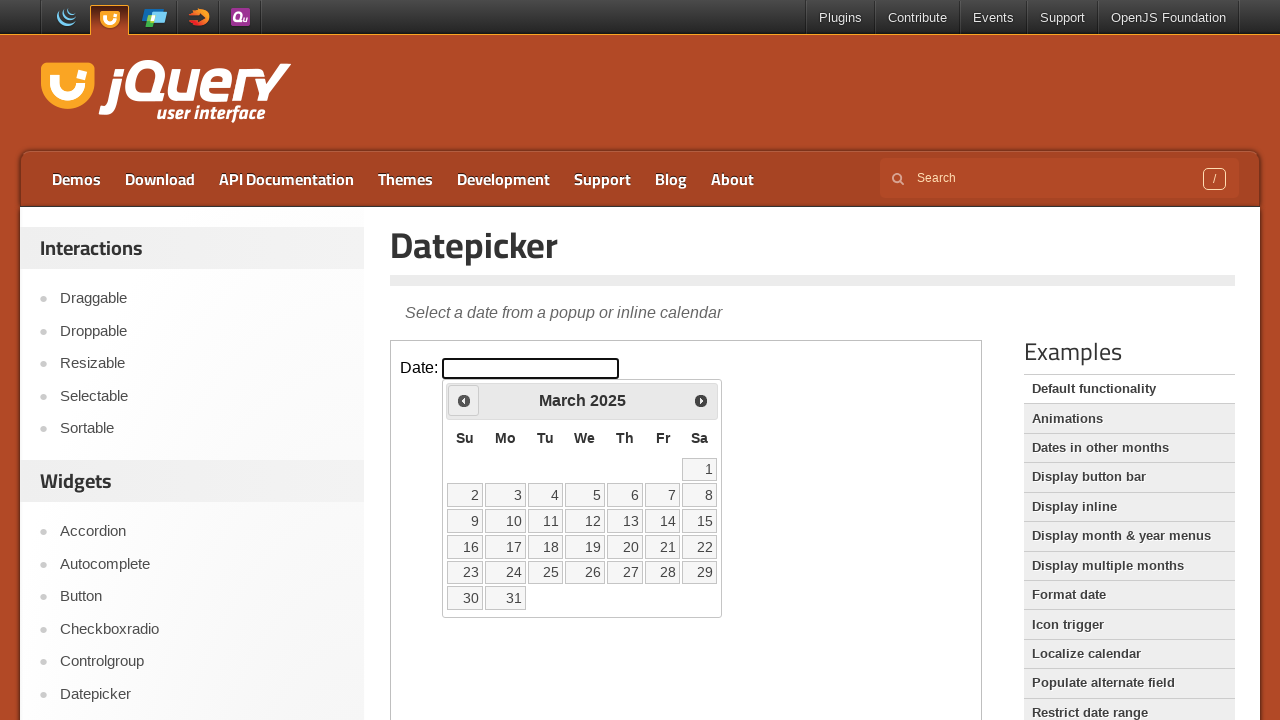

Retrieved current year from datepicker
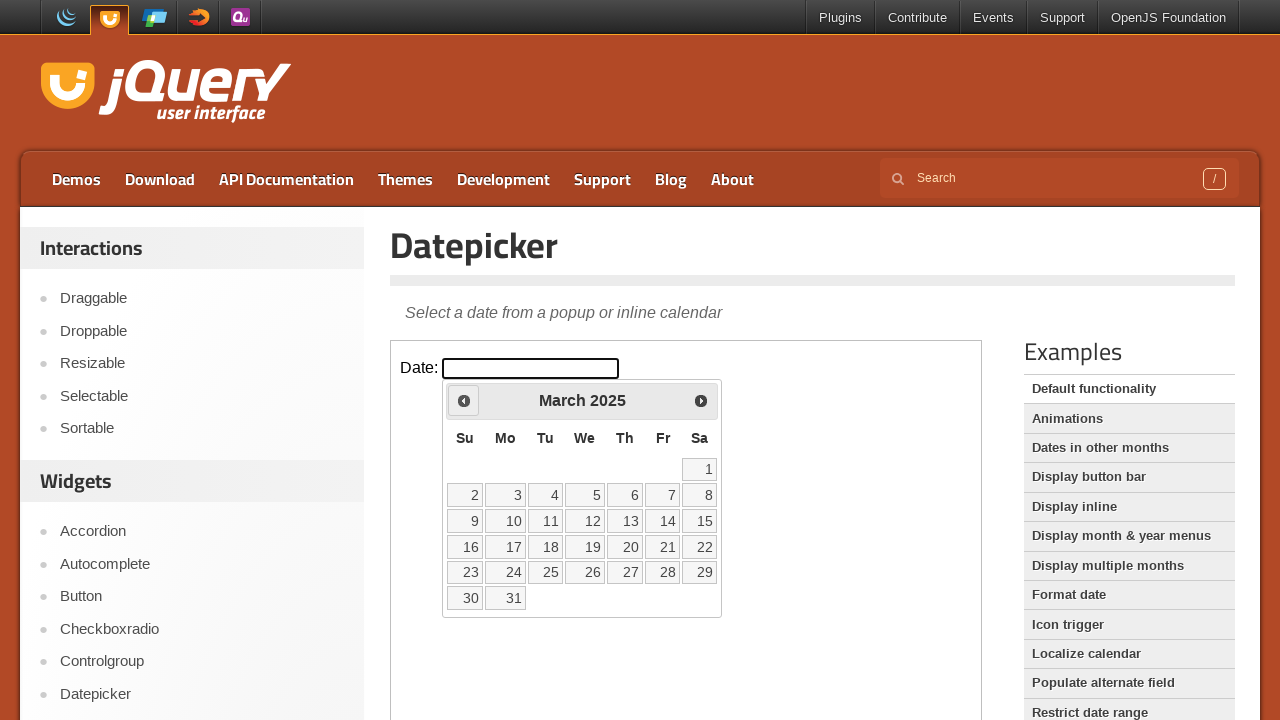

Clicked Prev button to navigate to previous month at (464, 400) on iframe.demo-frame >> internal:control=enter-frame >> a[title='Prev']
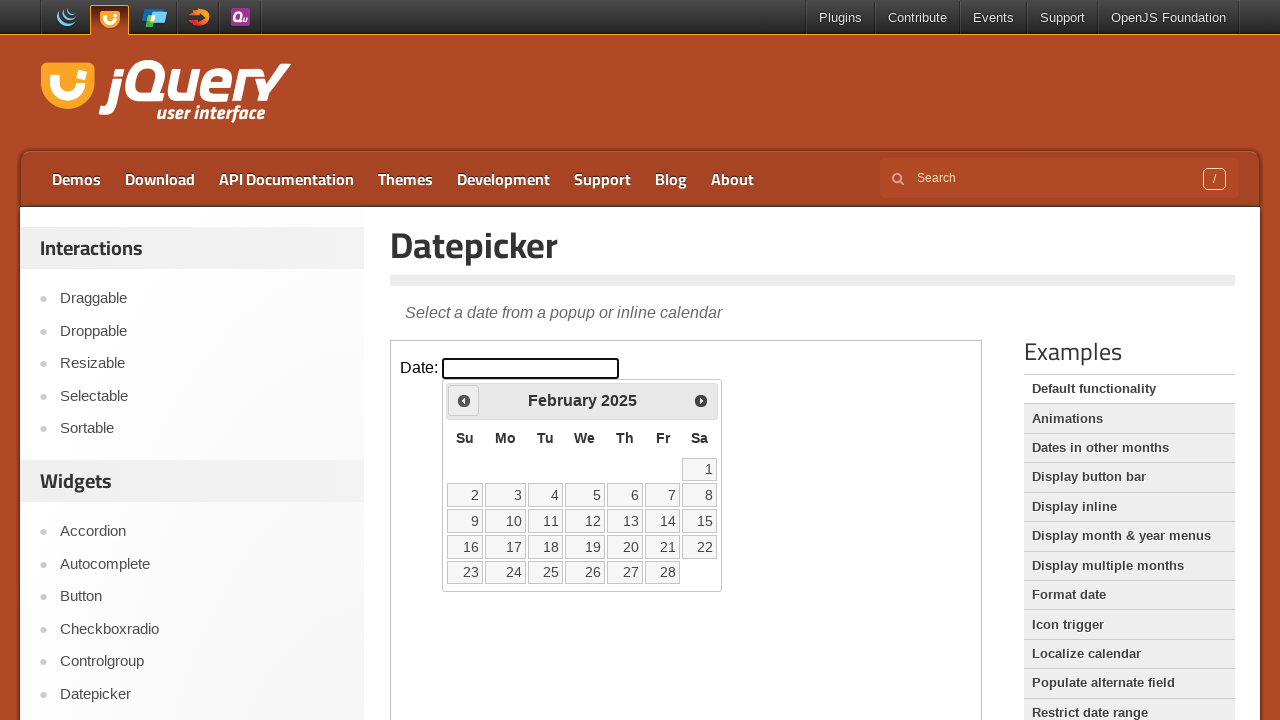

Waited 300ms for calendar to update
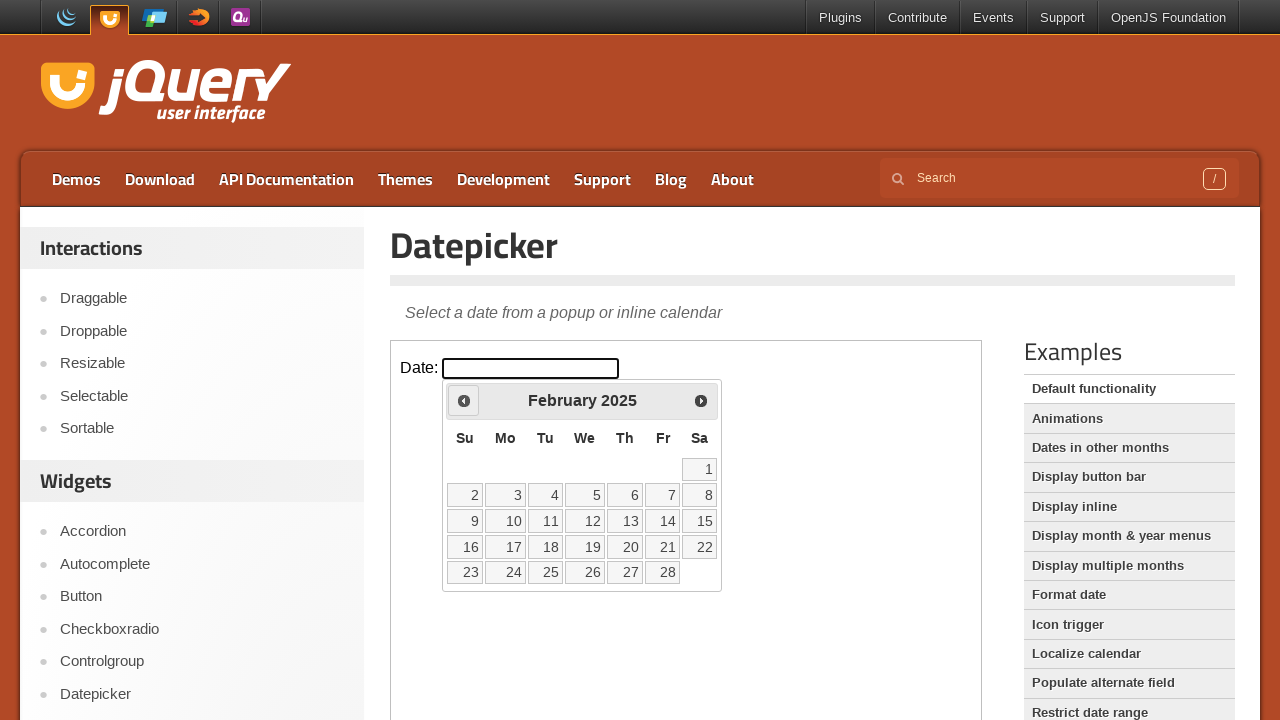

Retrieved current month from datepicker
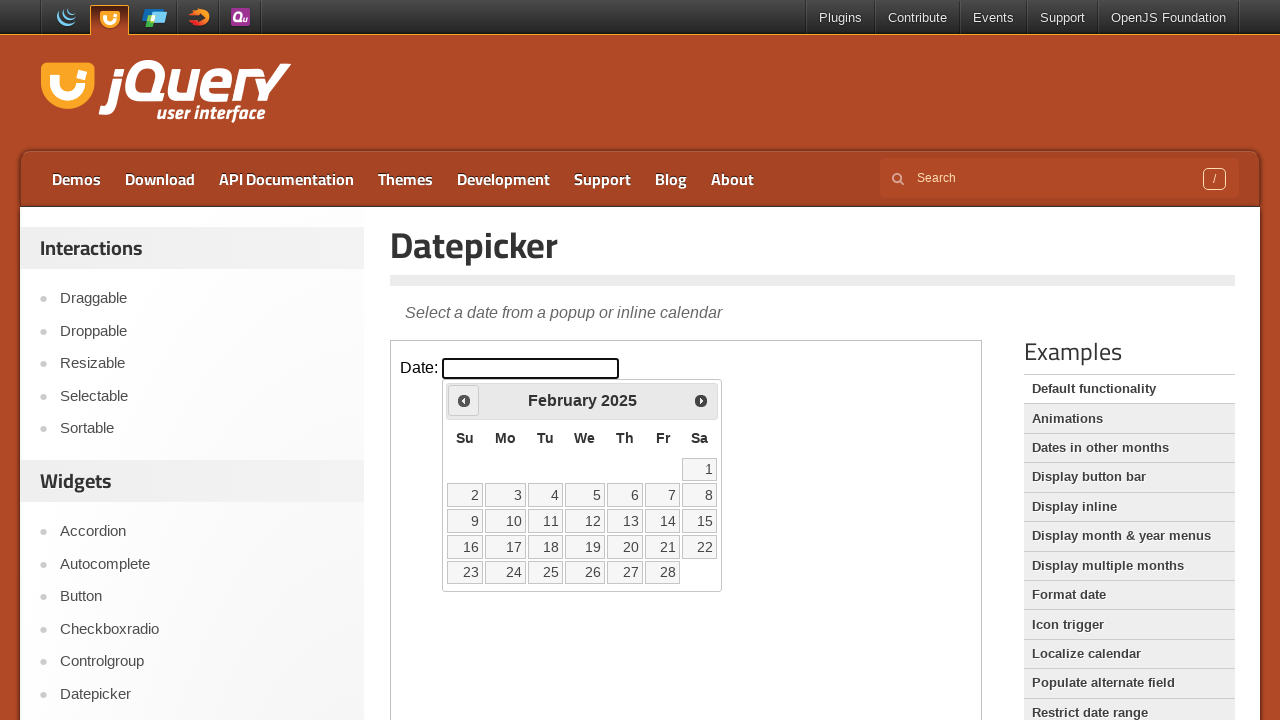

Retrieved current year from datepicker
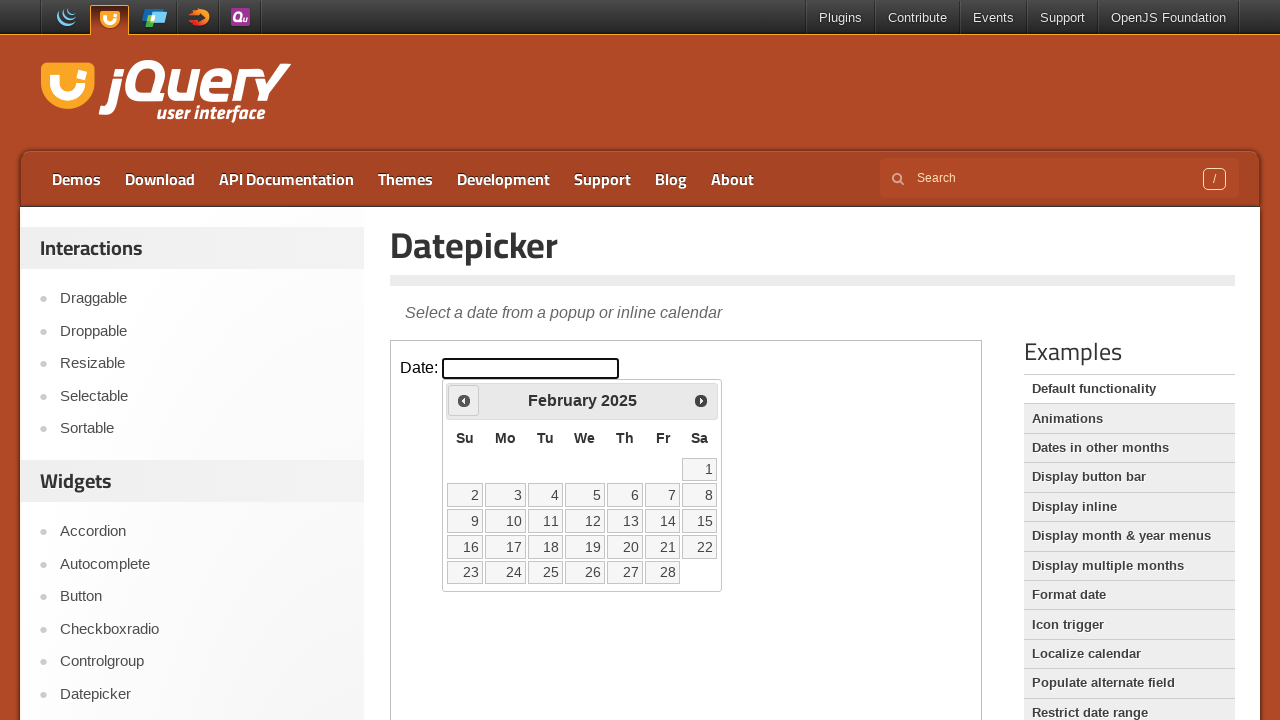

Clicked Prev button to navigate to previous month at (464, 400) on iframe.demo-frame >> internal:control=enter-frame >> a[title='Prev']
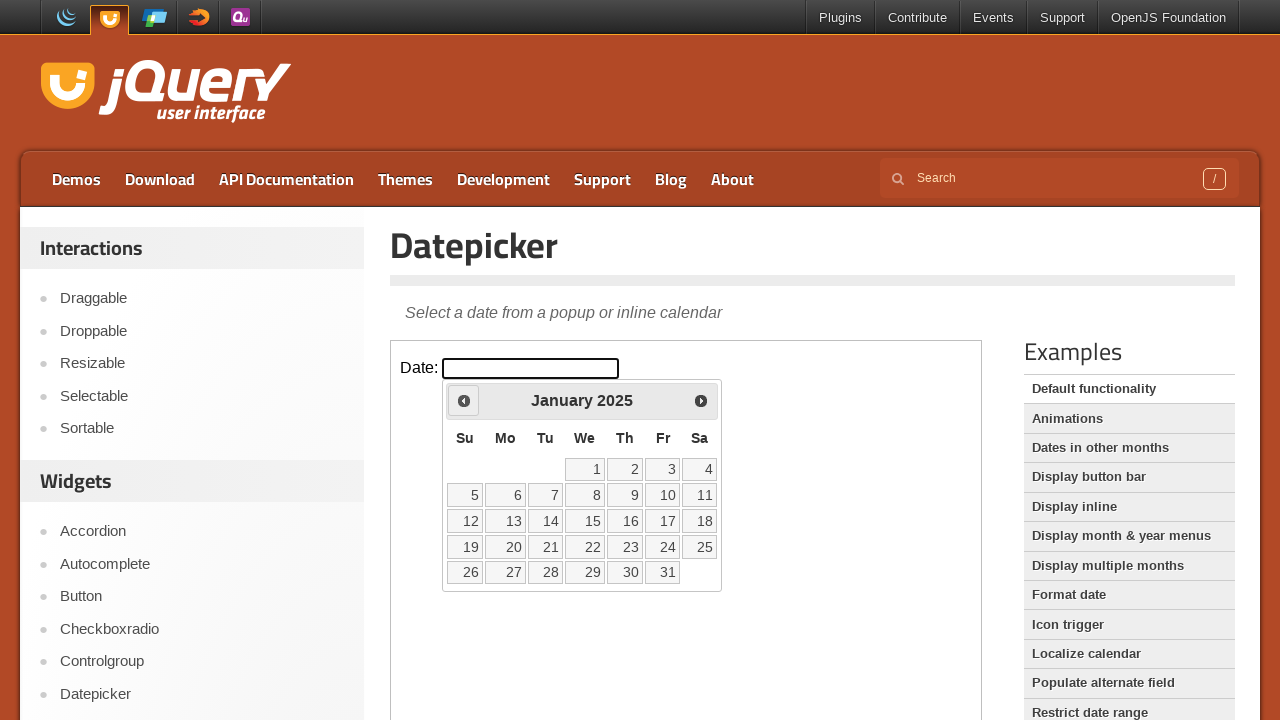

Waited 300ms for calendar to update
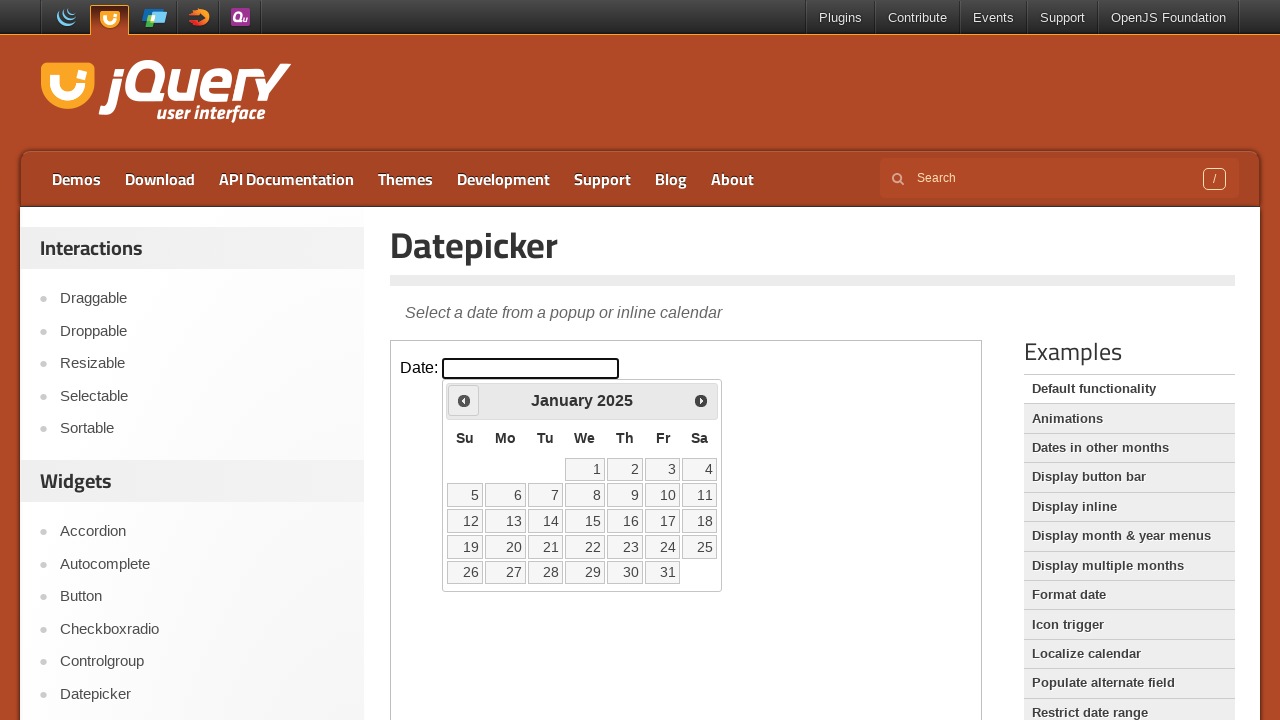

Retrieved current month from datepicker
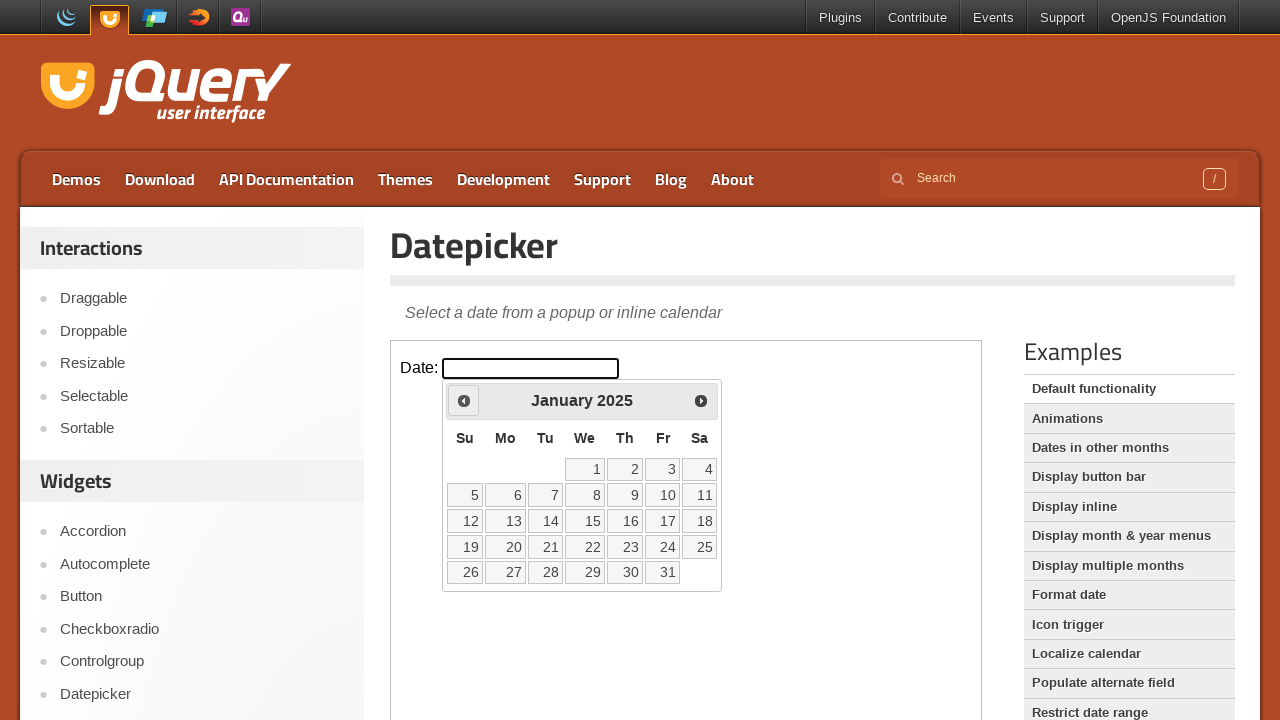

Retrieved current year from datepicker
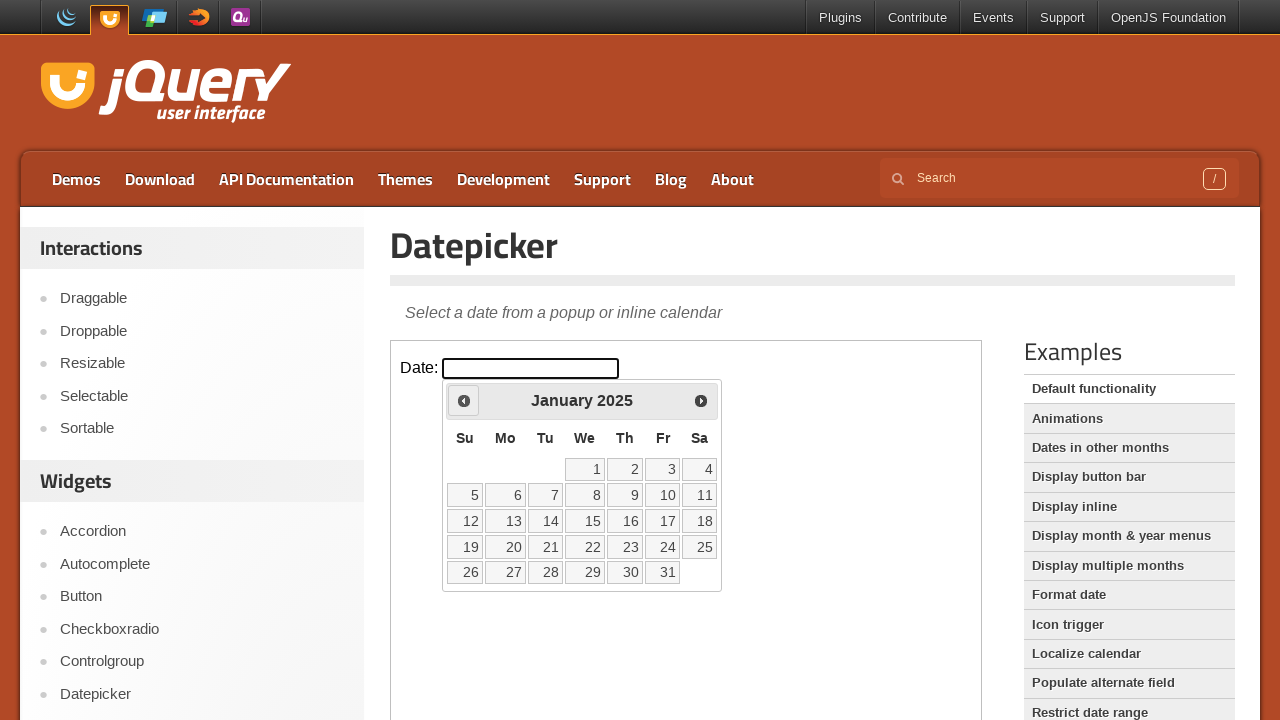

Clicked Prev button to navigate to previous month at (464, 400) on iframe.demo-frame >> internal:control=enter-frame >> a[title='Prev']
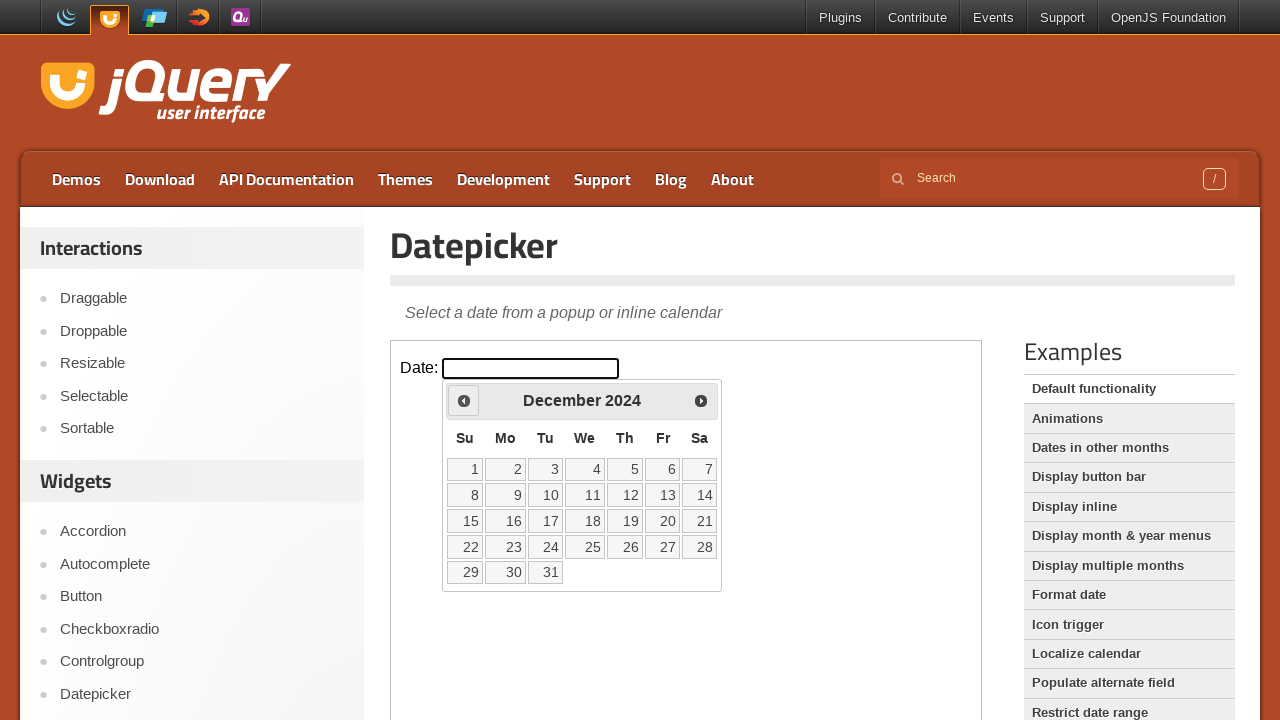

Waited 300ms for calendar to update
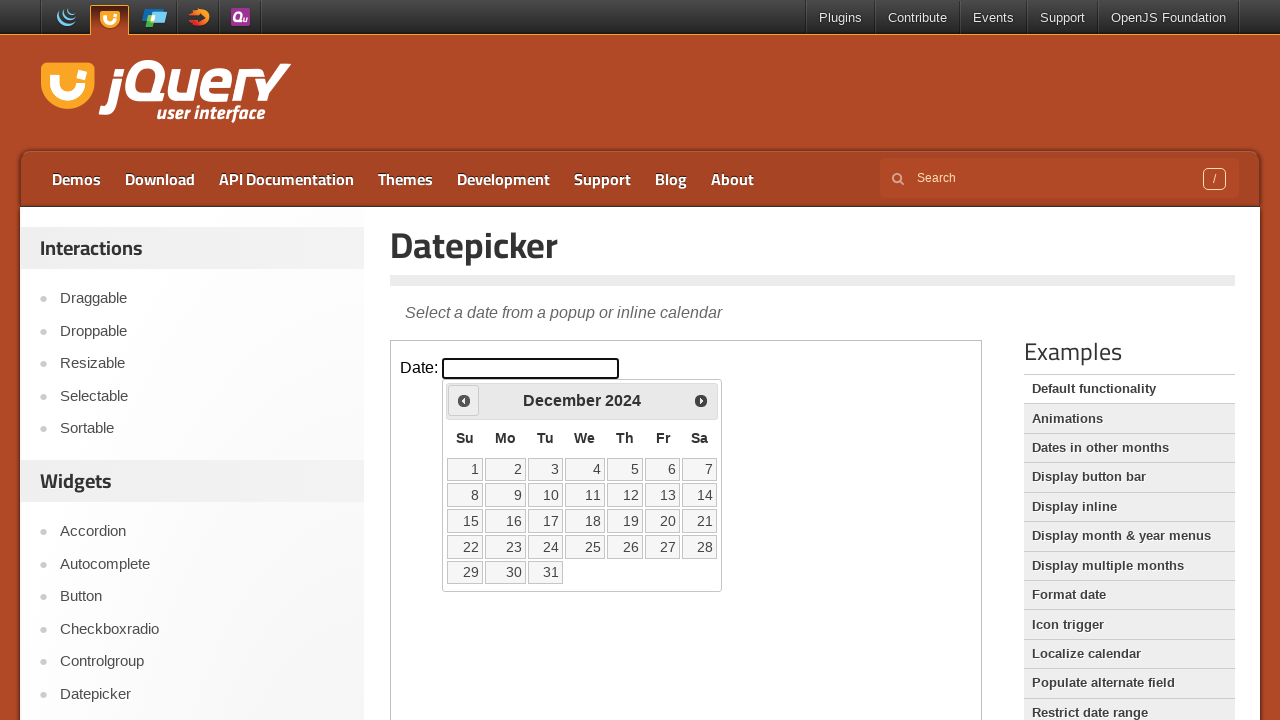

Retrieved current month from datepicker
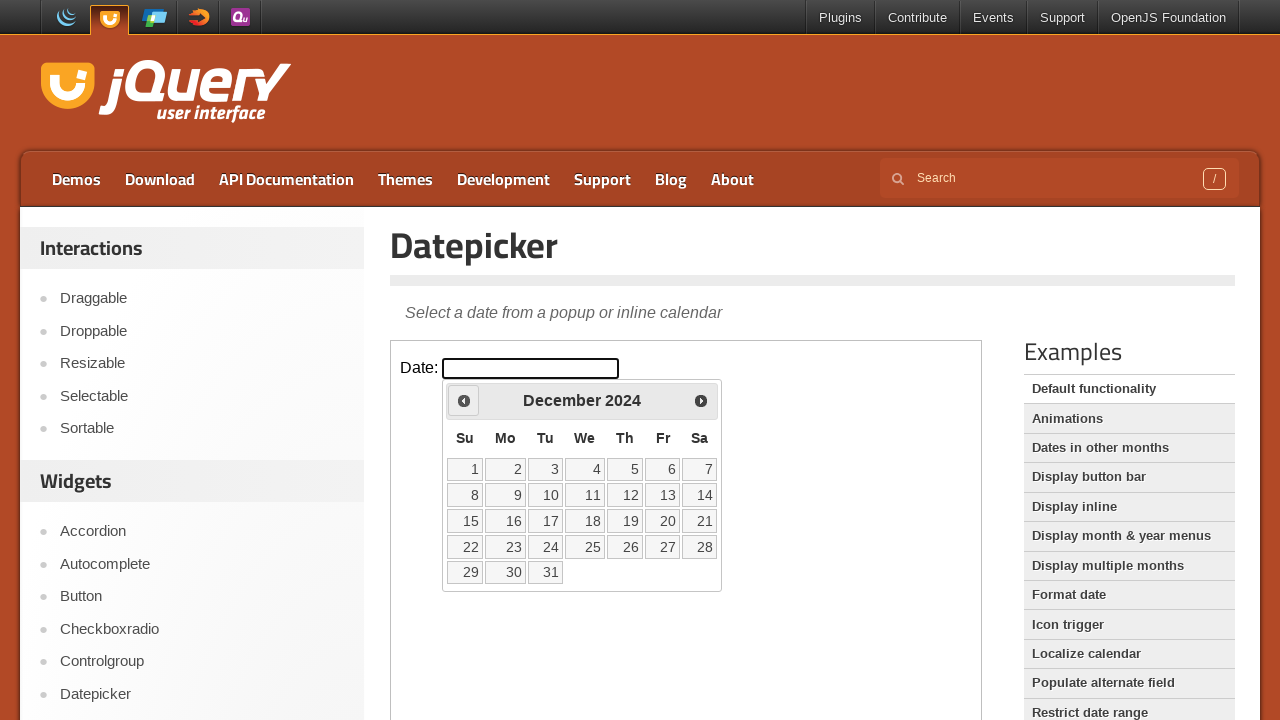

Retrieved current year from datepicker
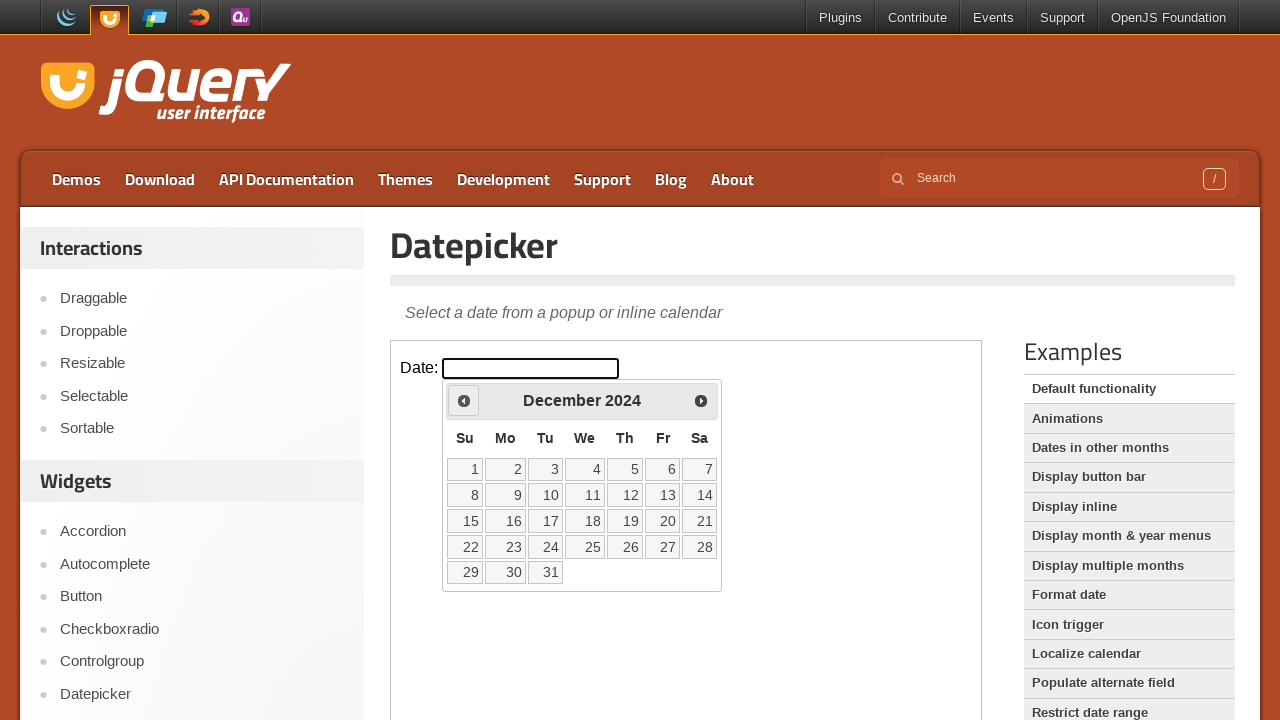

Clicked Prev button to navigate to previous month at (464, 400) on iframe.demo-frame >> internal:control=enter-frame >> a[title='Prev']
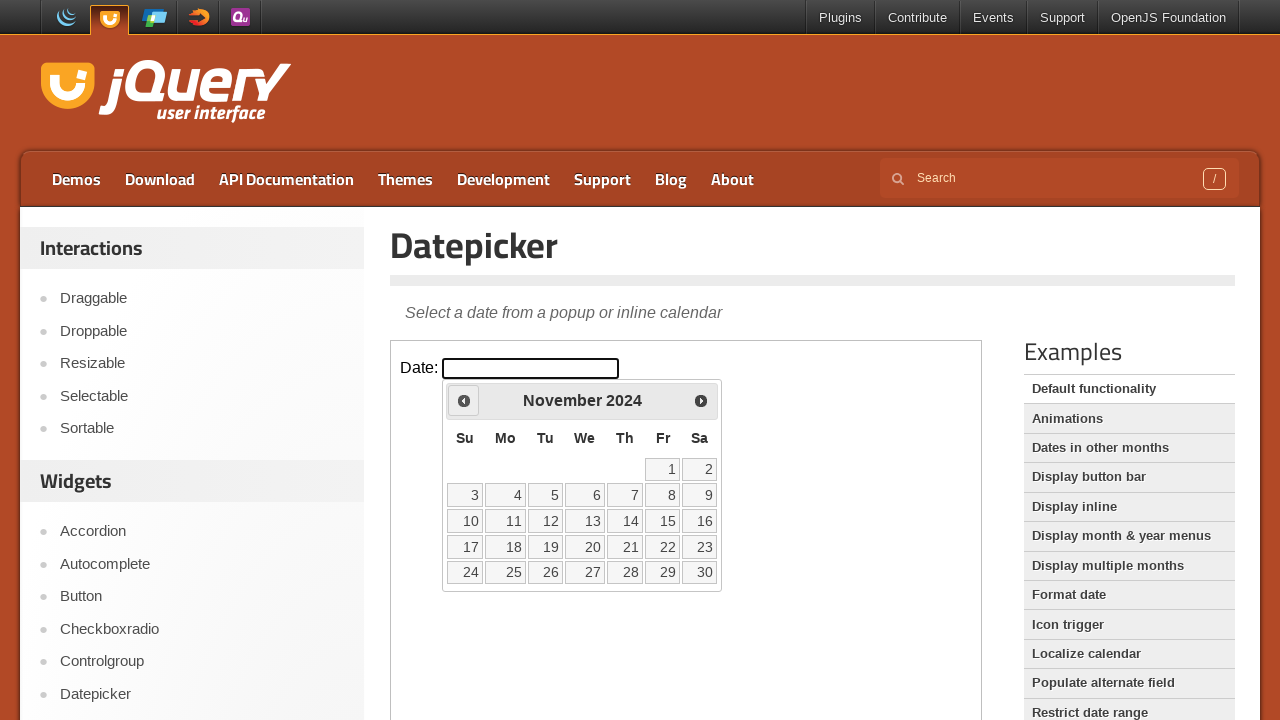

Waited 300ms for calendar to update
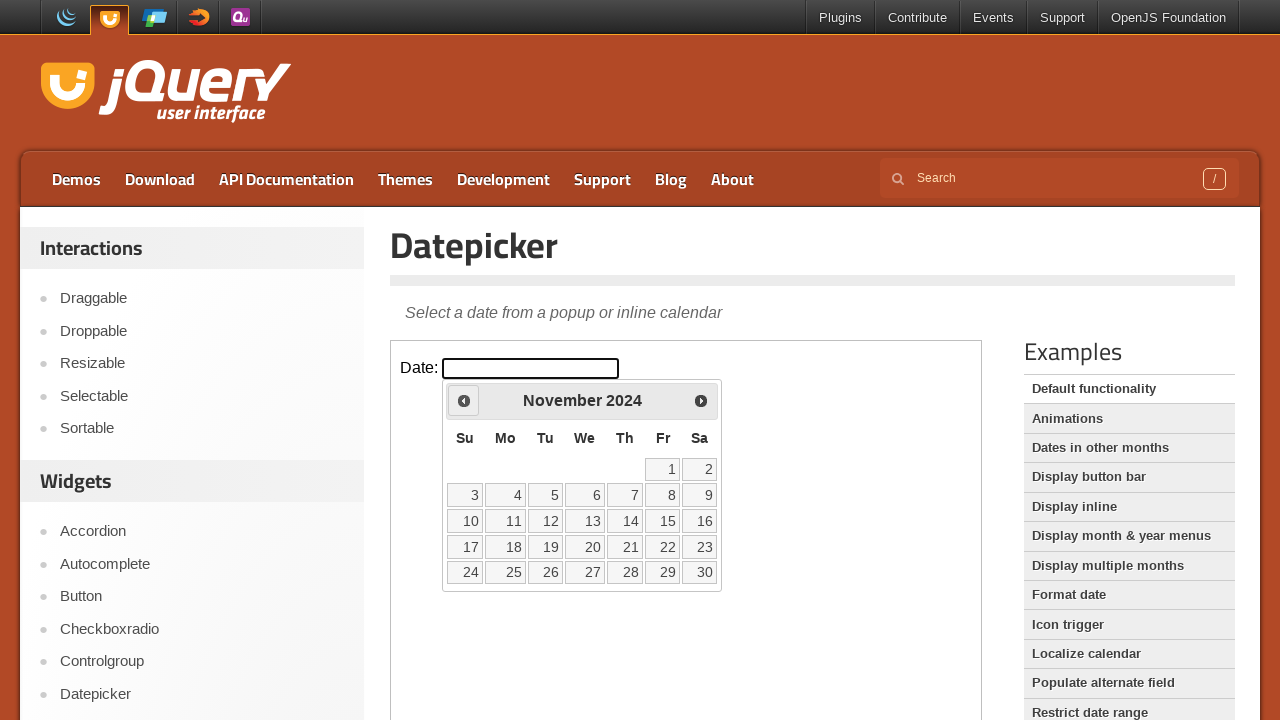

Retrieved current month from datepicker
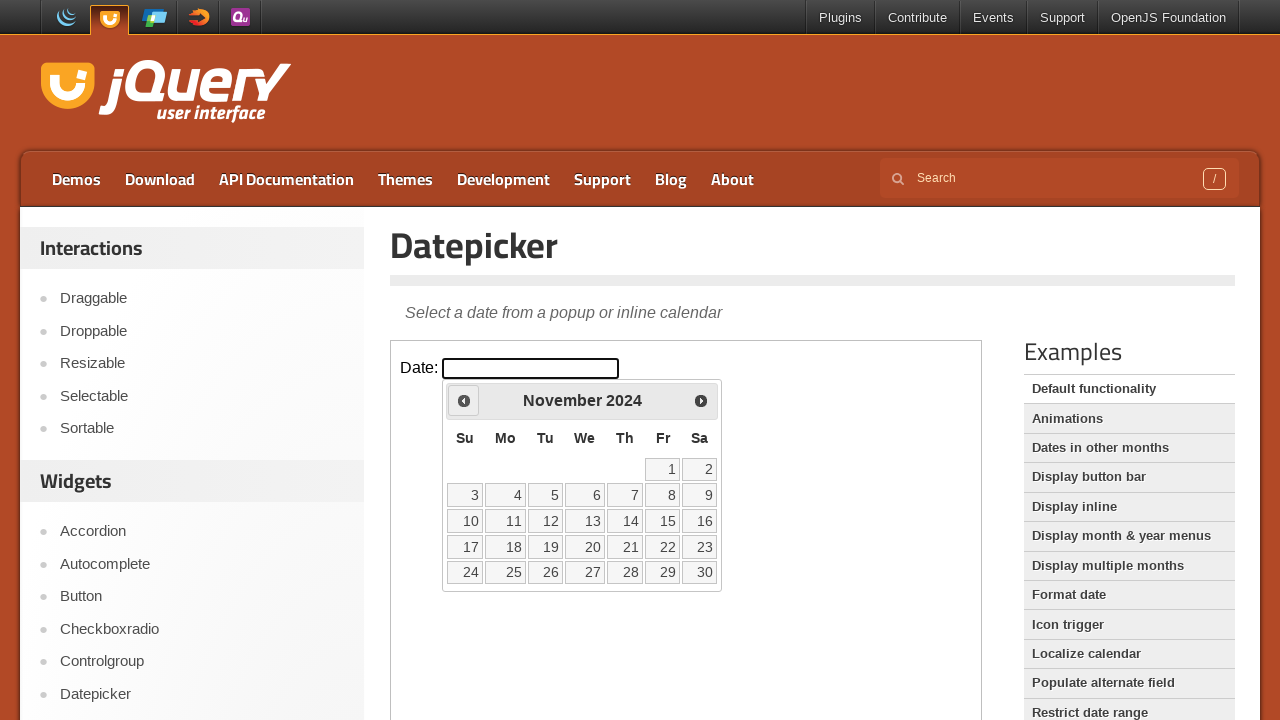

Retrieved current year from datepicker
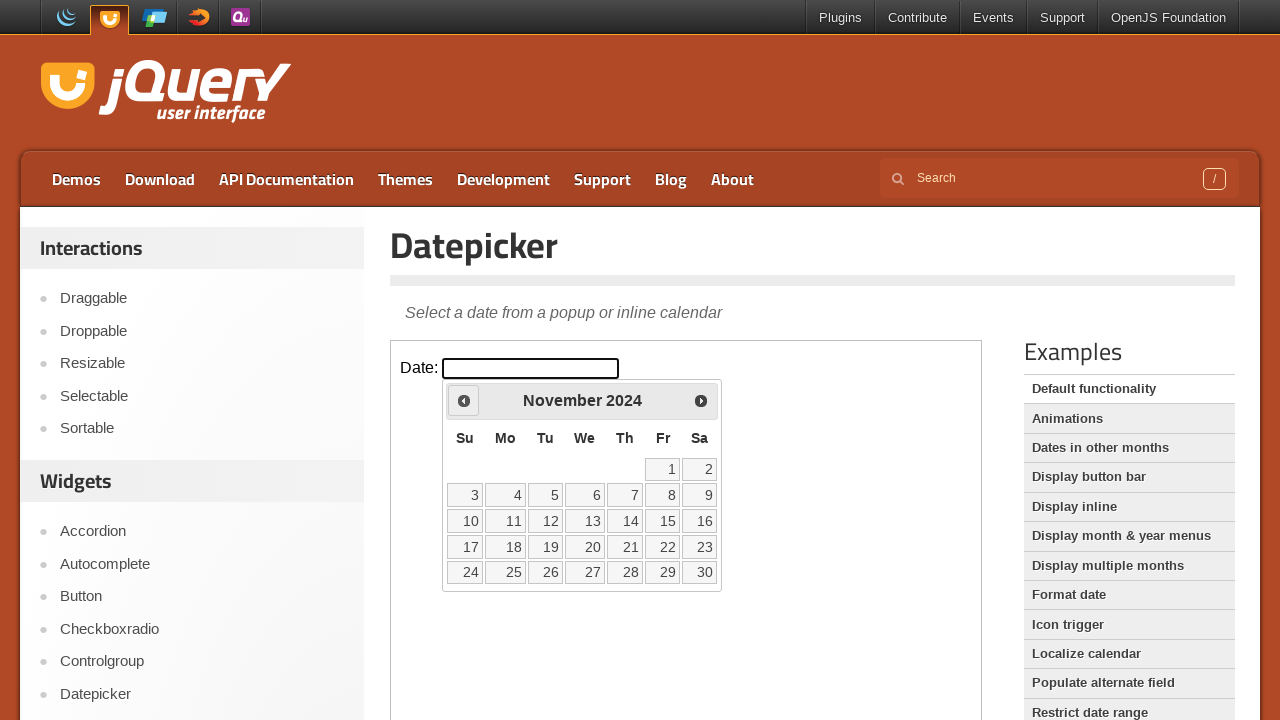

Clicked Prev button to navigate to previous month at (464, 400) on iframe.demo-frame >> internal:control=enter-frame >> a[title='Prev']
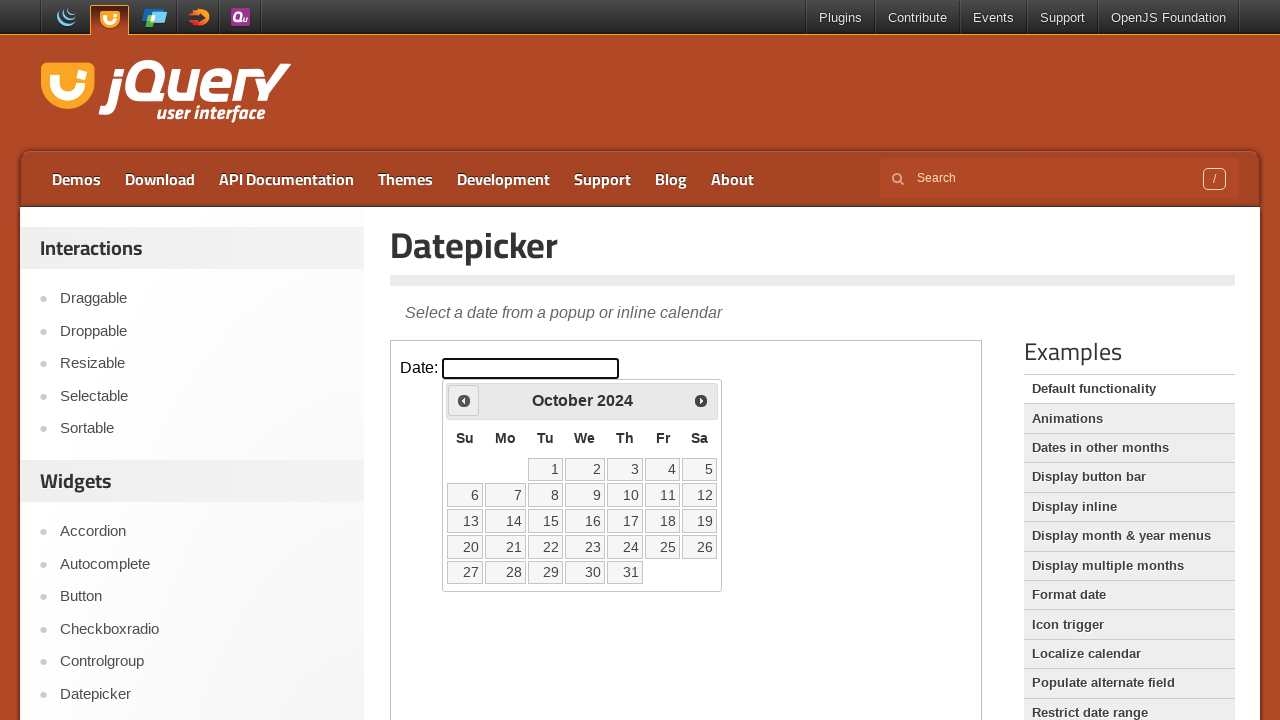

Waited 300ms for calendar to update
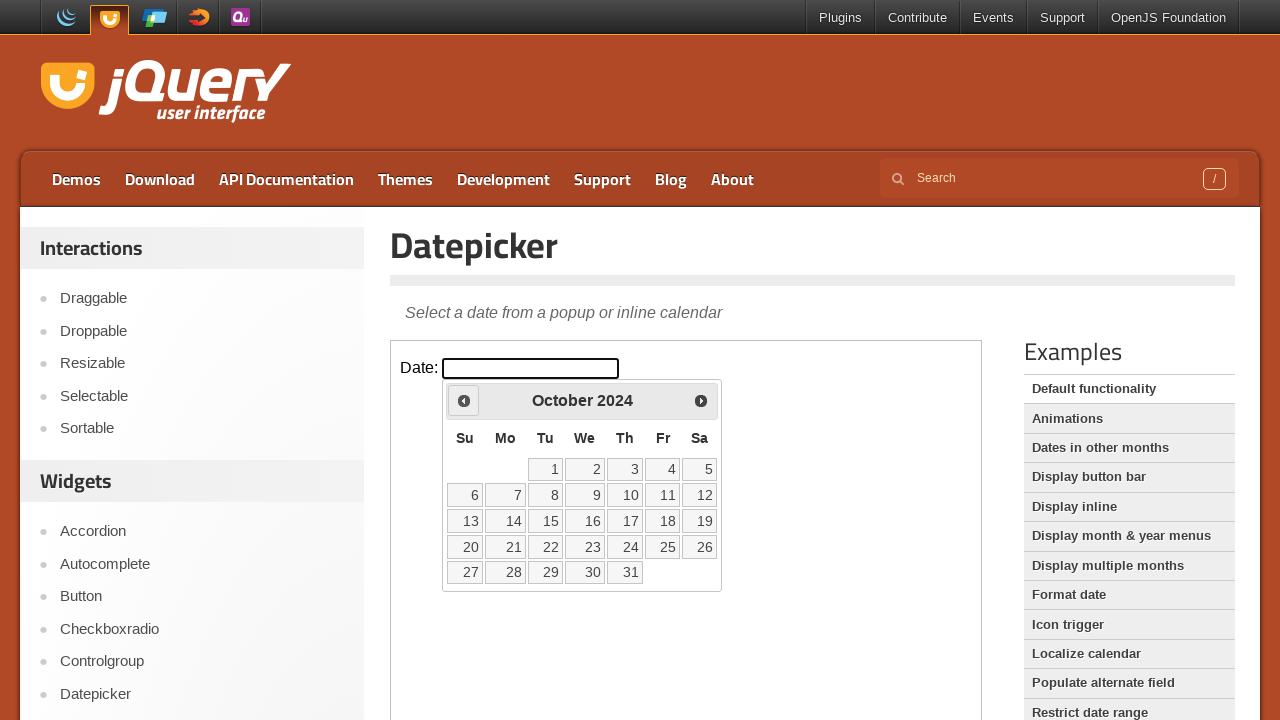

Retrieved current month from datepicker
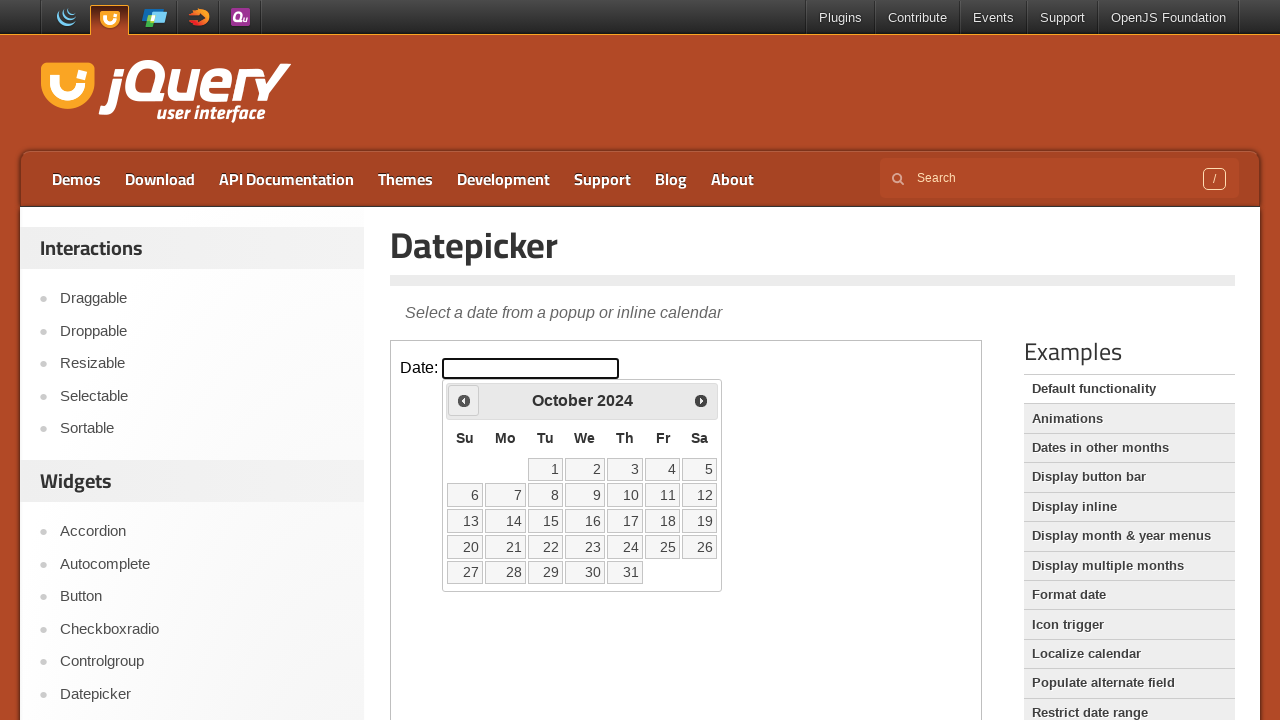

Retrieved current year from datepicker
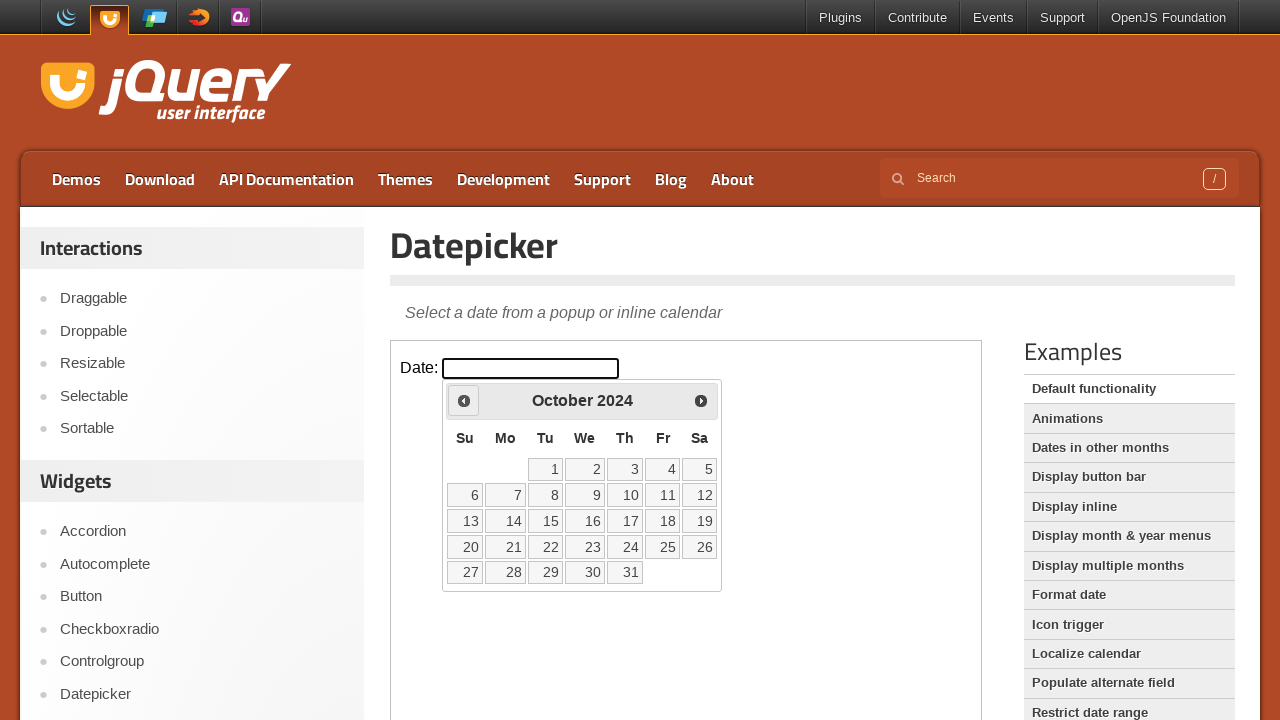

Clicked Prev button to navigate to previous month at (464, 400) on iframe.demo-frame >> internal:control=enter-frame >> a[title='Prev']
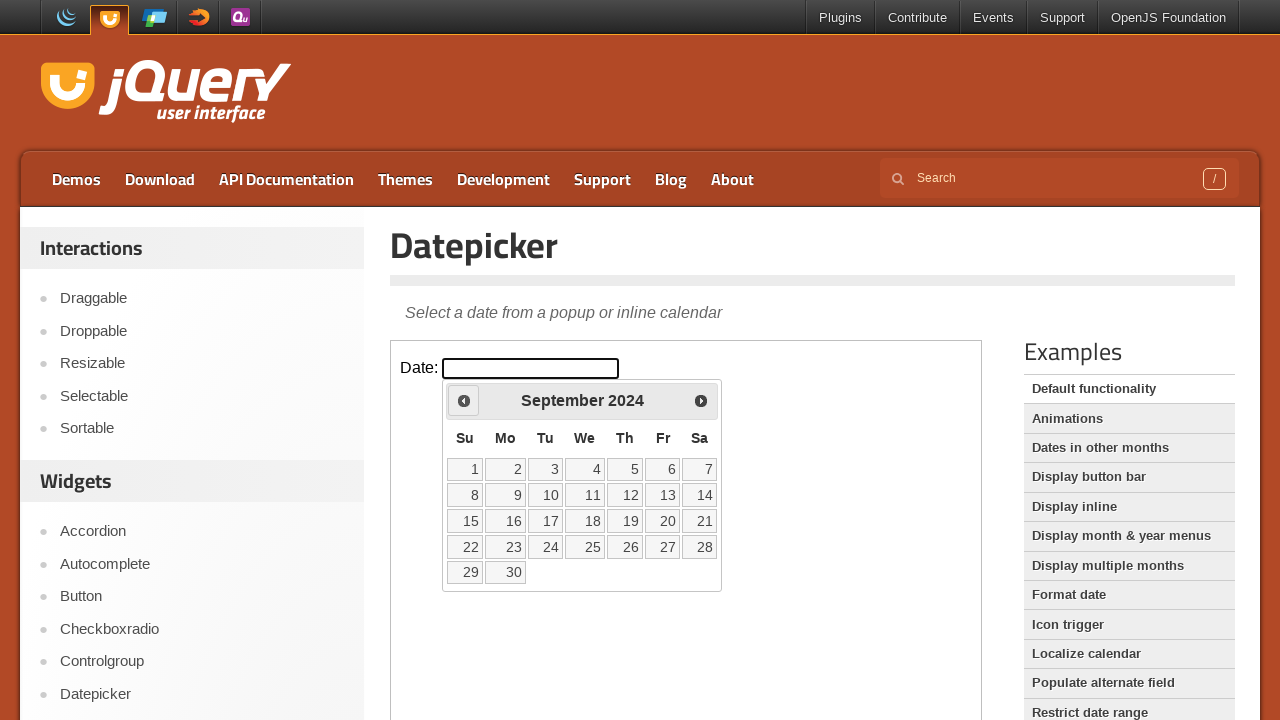

Waited 300ms for calendar to update
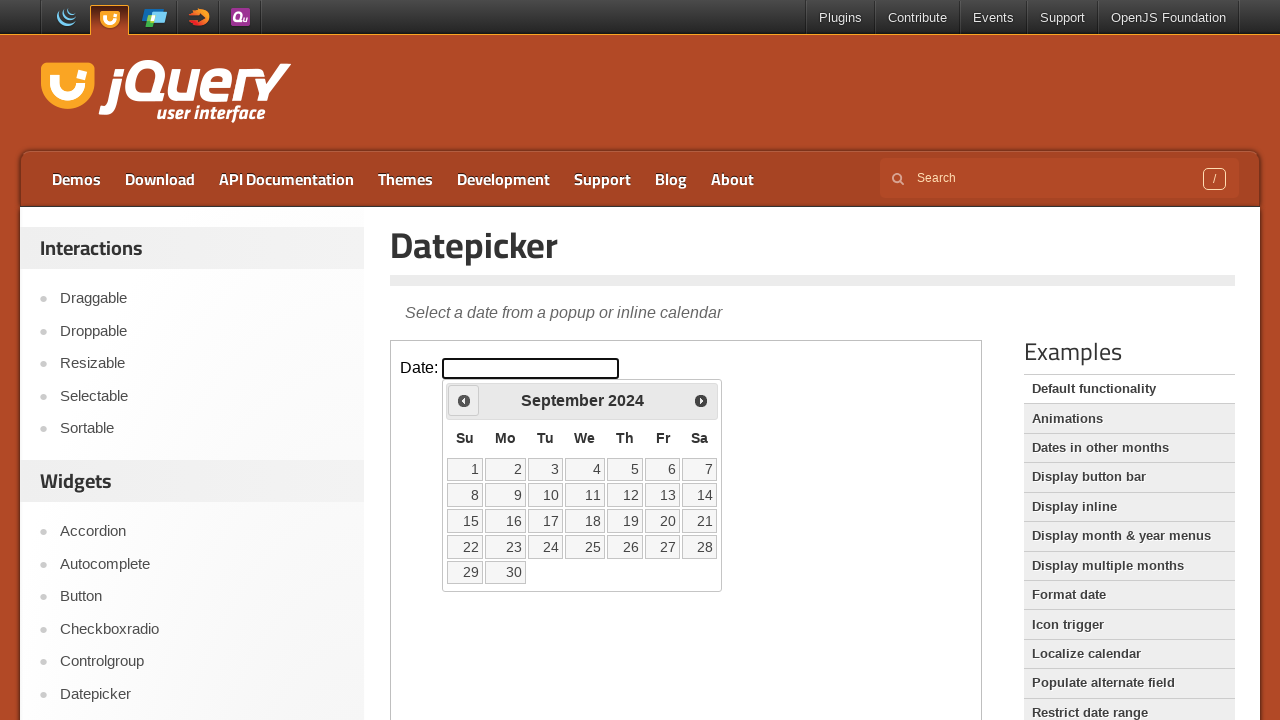

Retrieved current month from datepicker
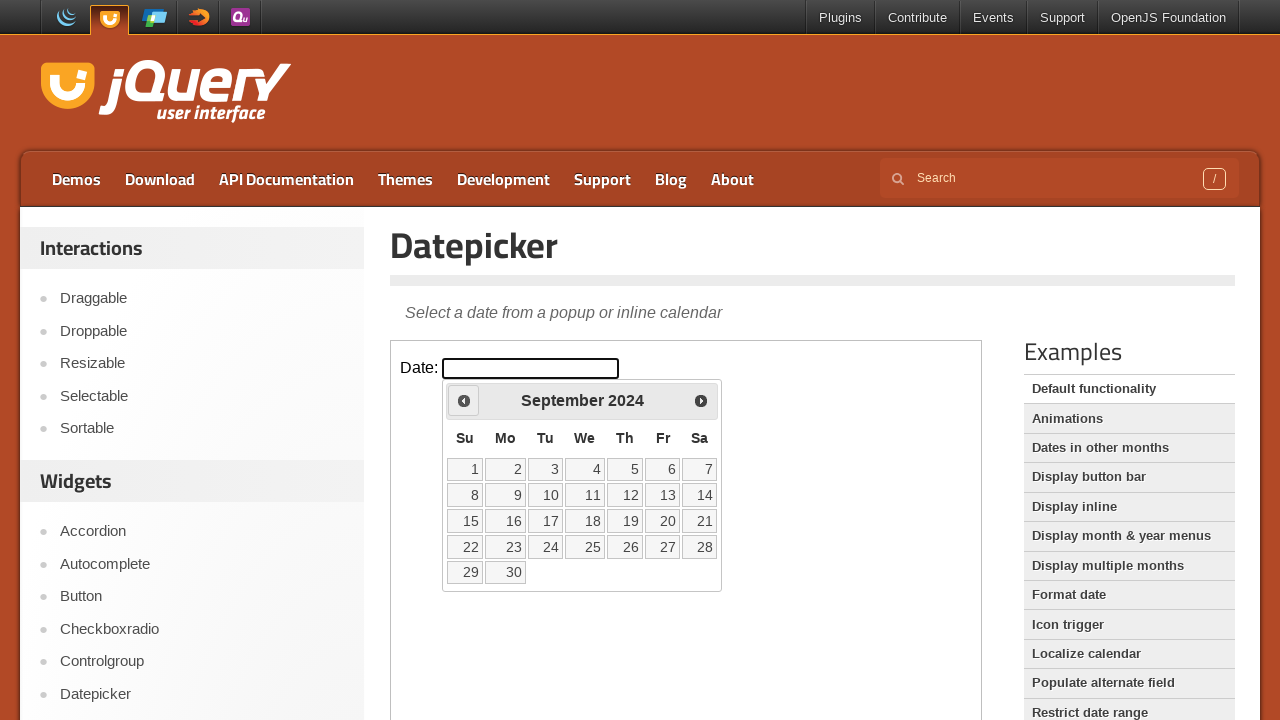

Retrieved current year from datepicker
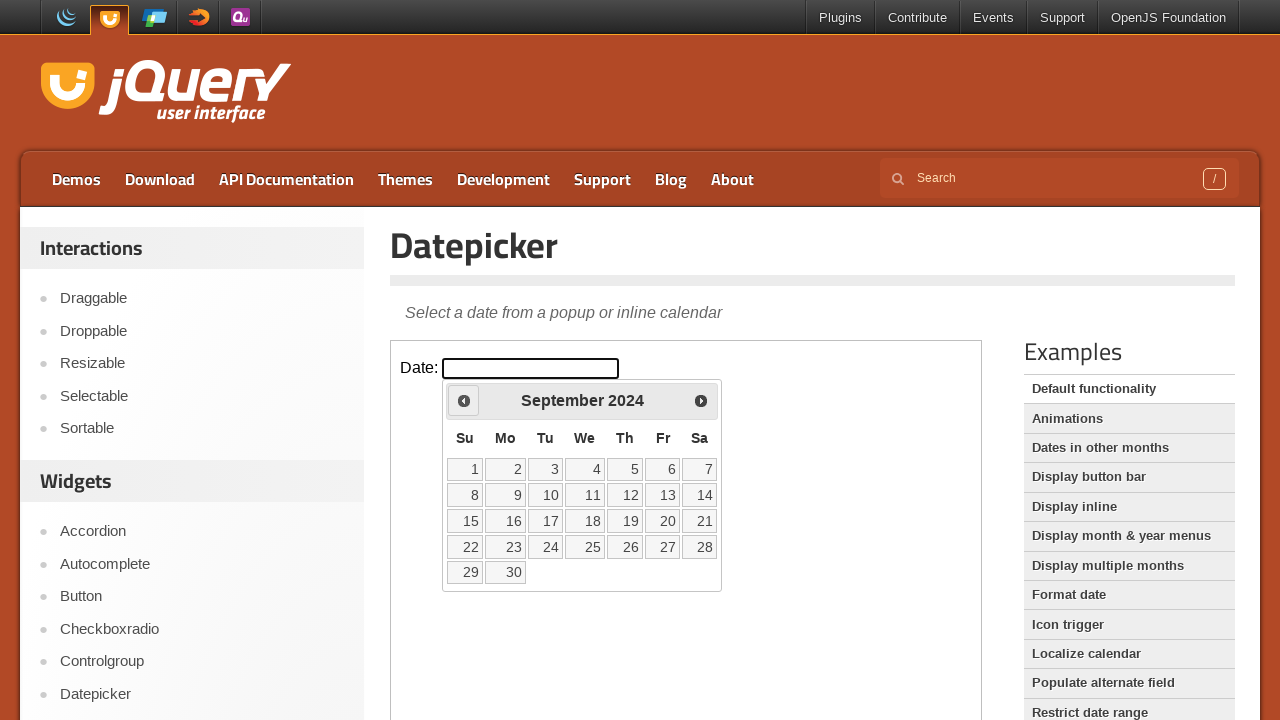

Navigated to target month/year: September 2024
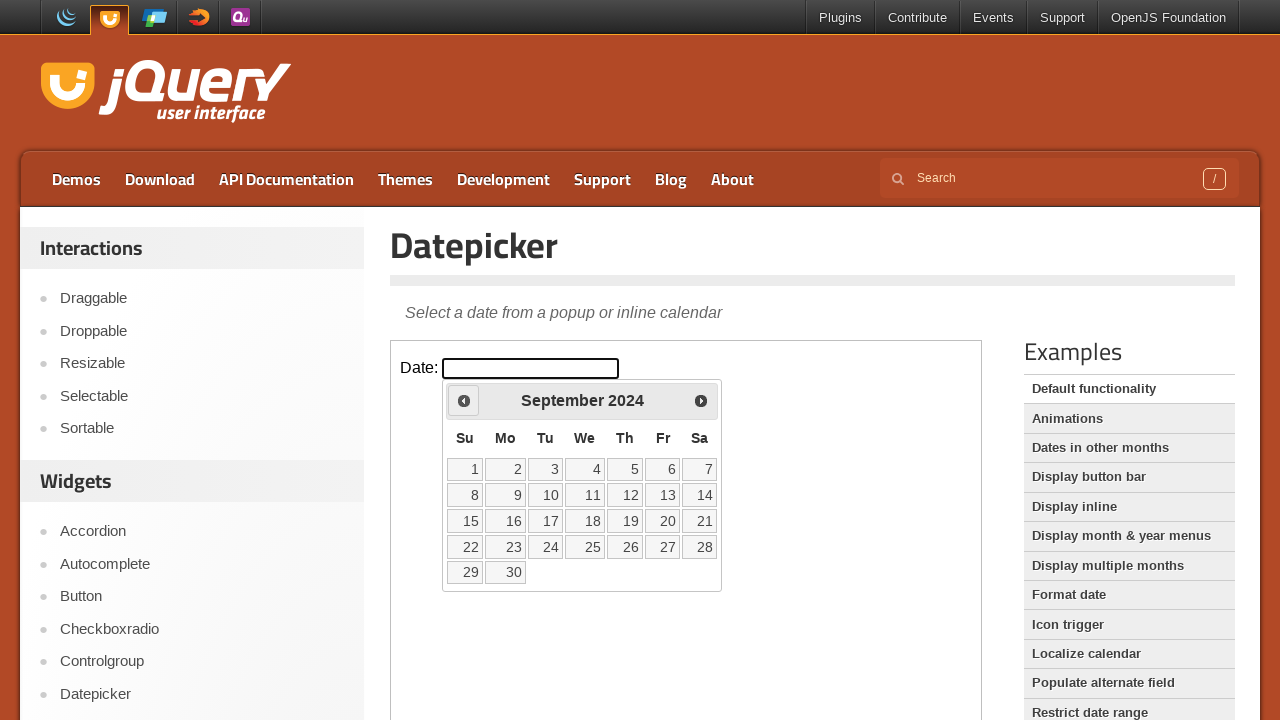

Located all date cells in calendar
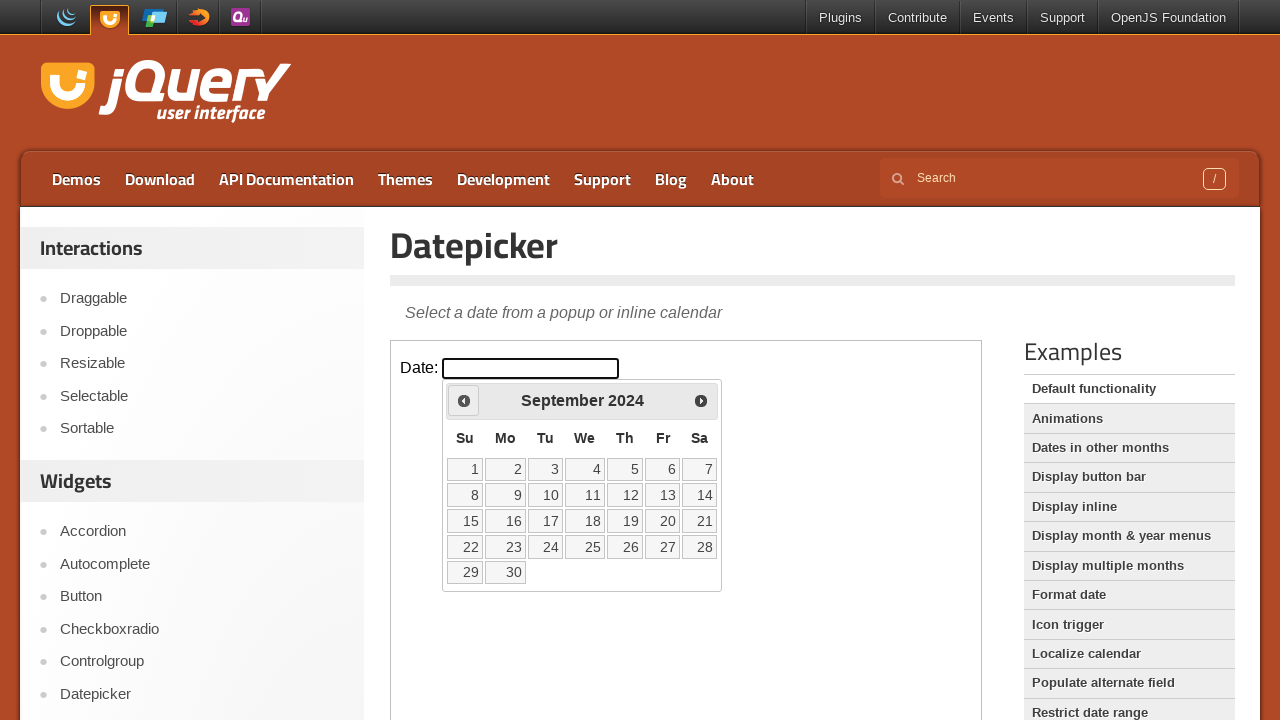

Counted 35 date cells in calendar
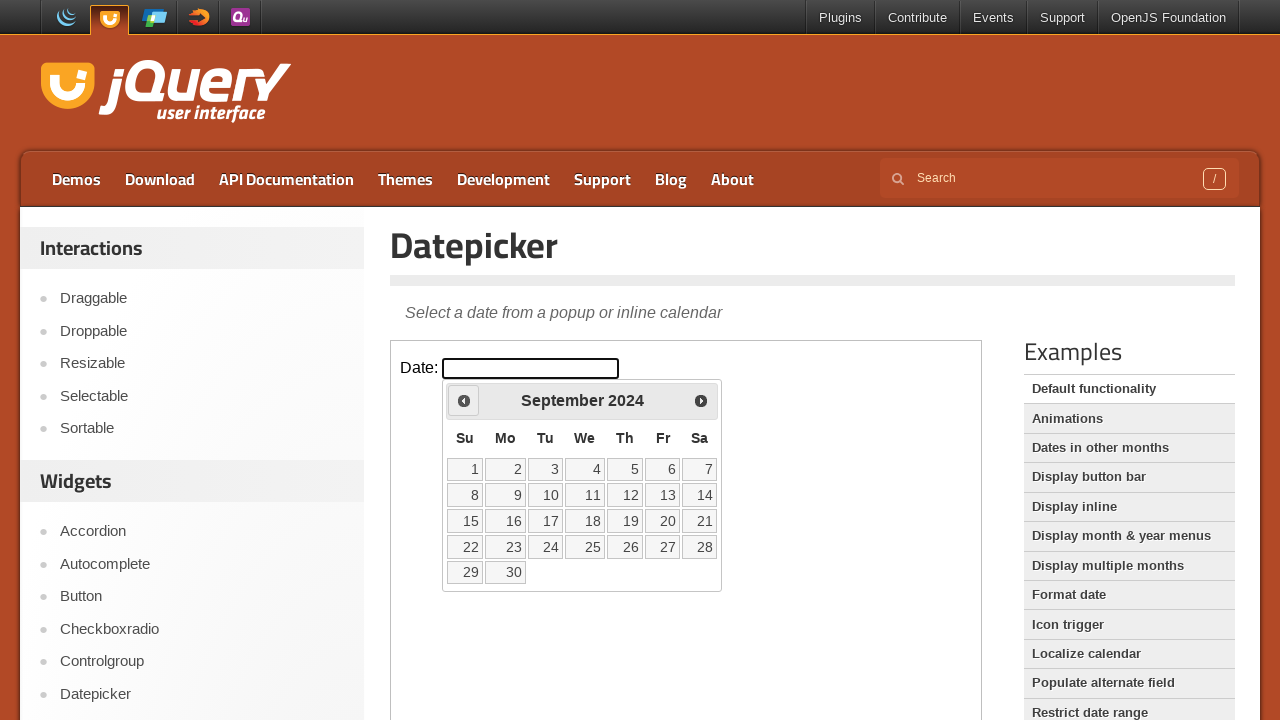

Checking date cell 0 for target date '1'
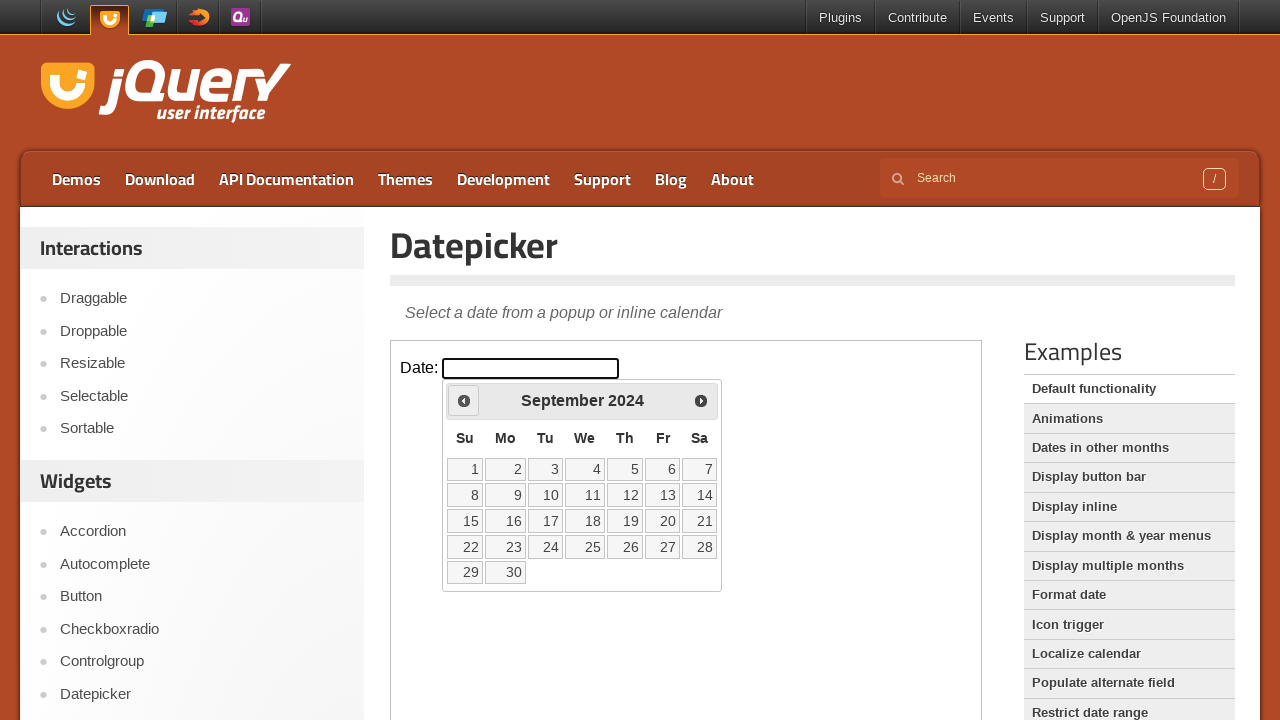

Clicked on target date: 1 September 2024 at (465, 469) on iframe.demo-frame >> internal:control=enter-frame >> table.ui-datepicker-calenda
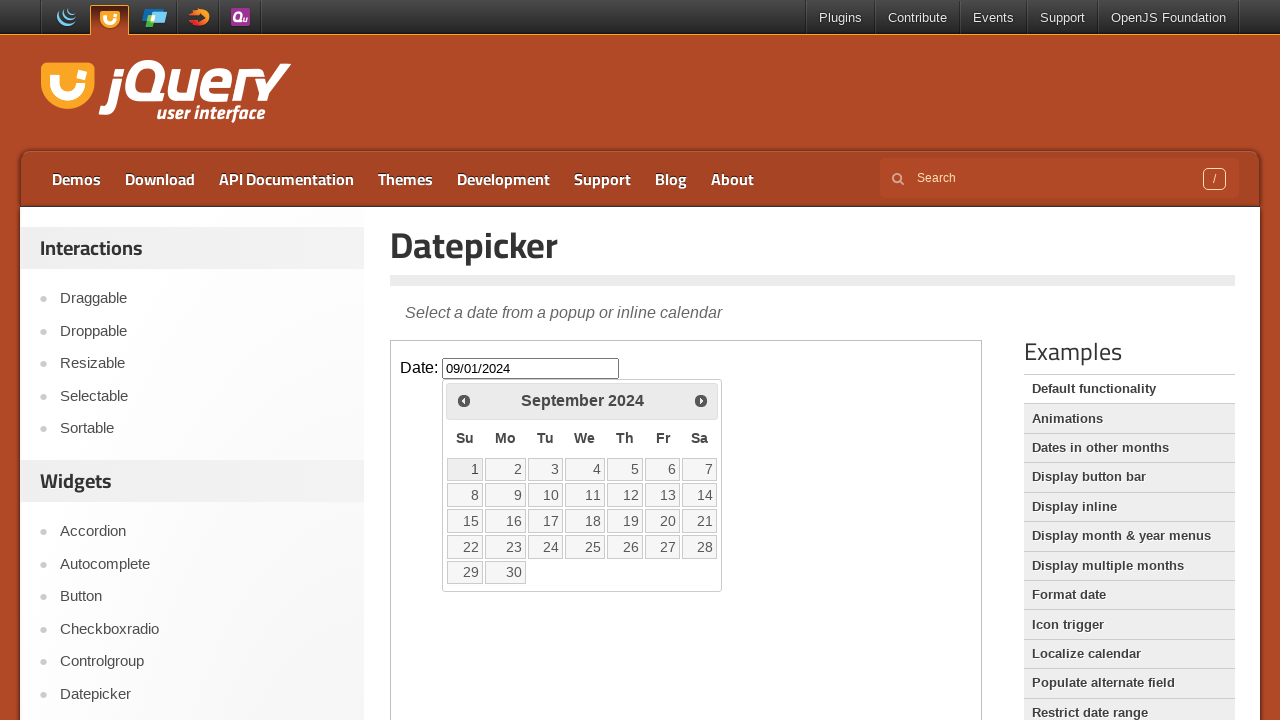

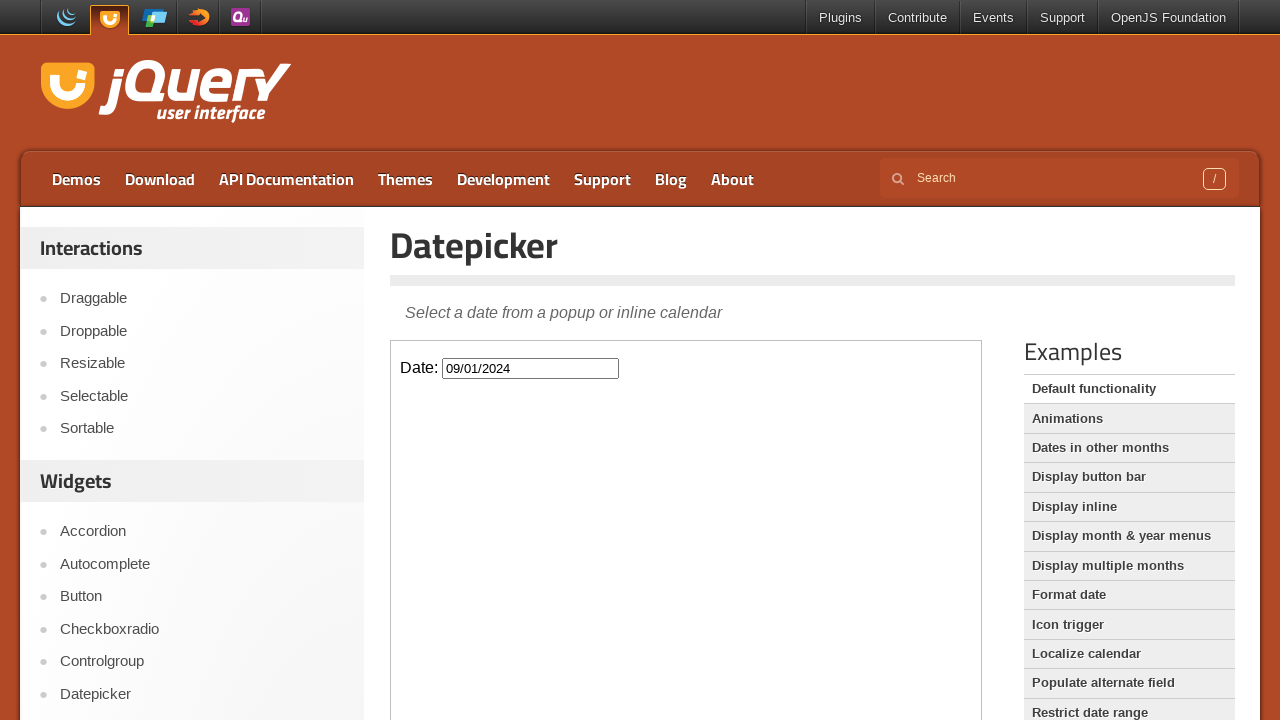